Tests filling a large form with 100 input fields by entering text into each field and submitting the form by clicking the submit button.

Starting URL: http://suninjuly.github.io/huge_form.html

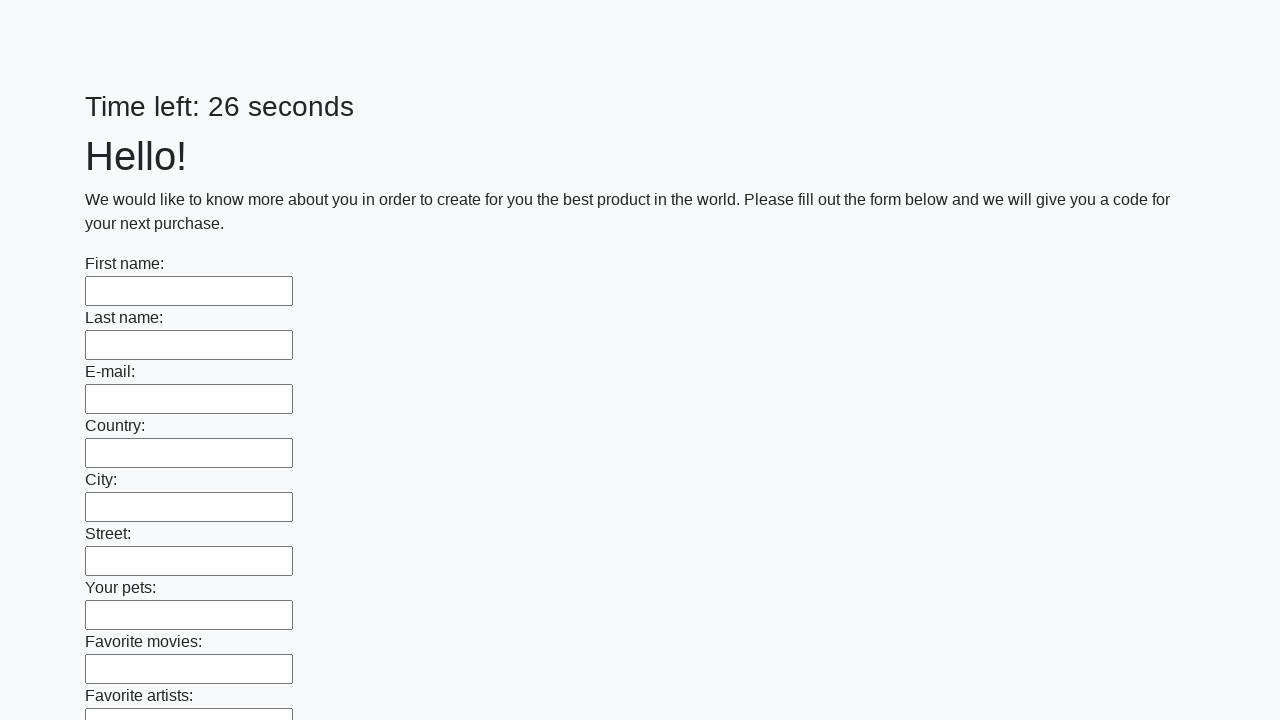

Located all 100 input fields on the huge form
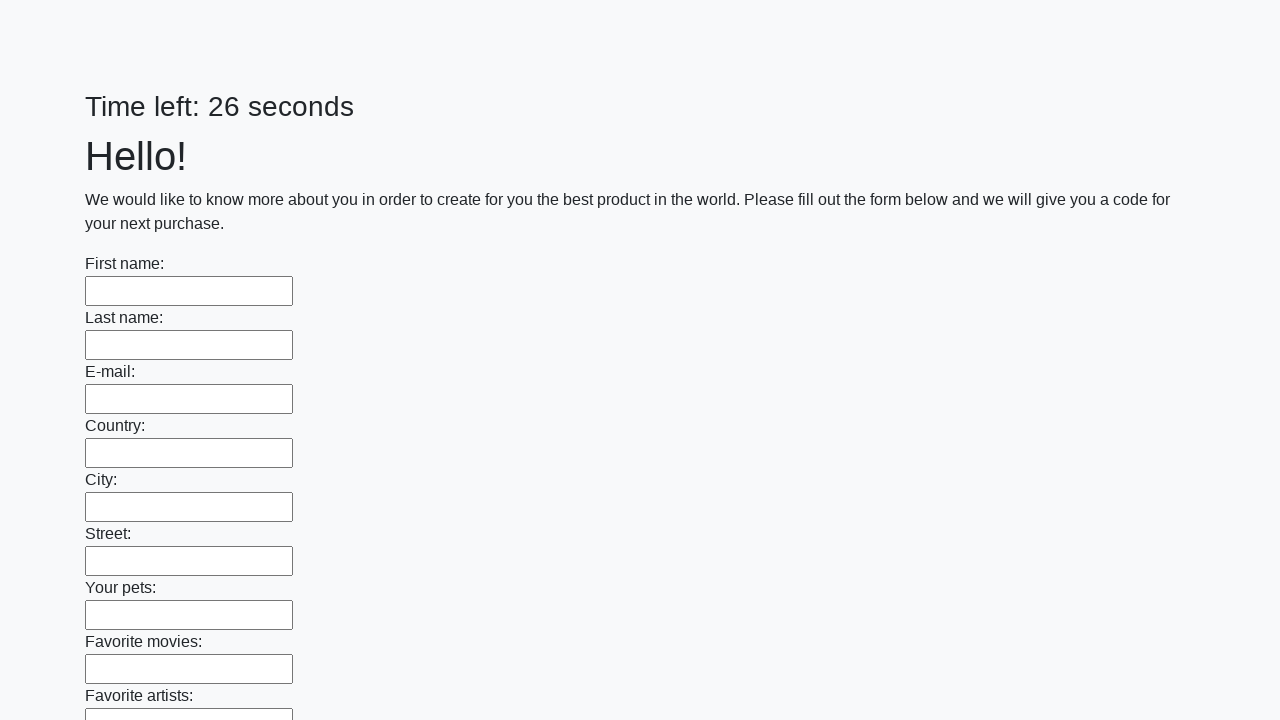

Filled input field with 'Test Answer' on input >> nth=0
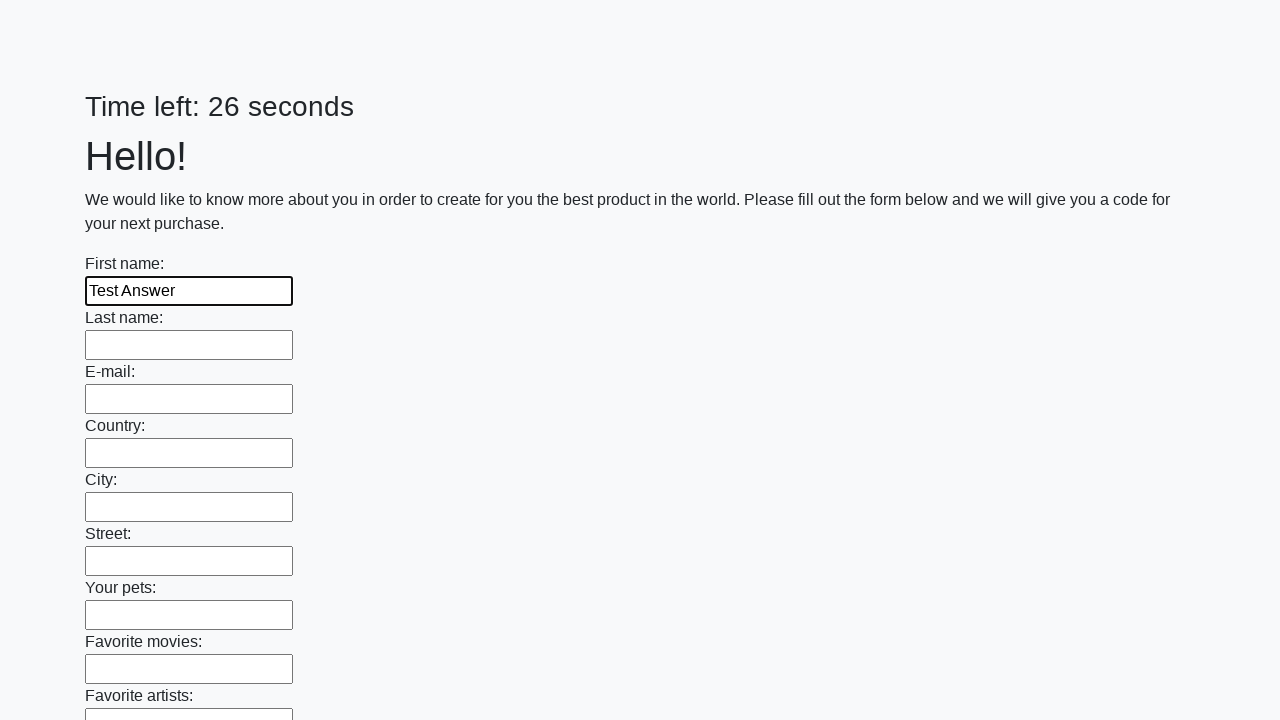

Filled input field with 'Test Answer' on input >> nth=1
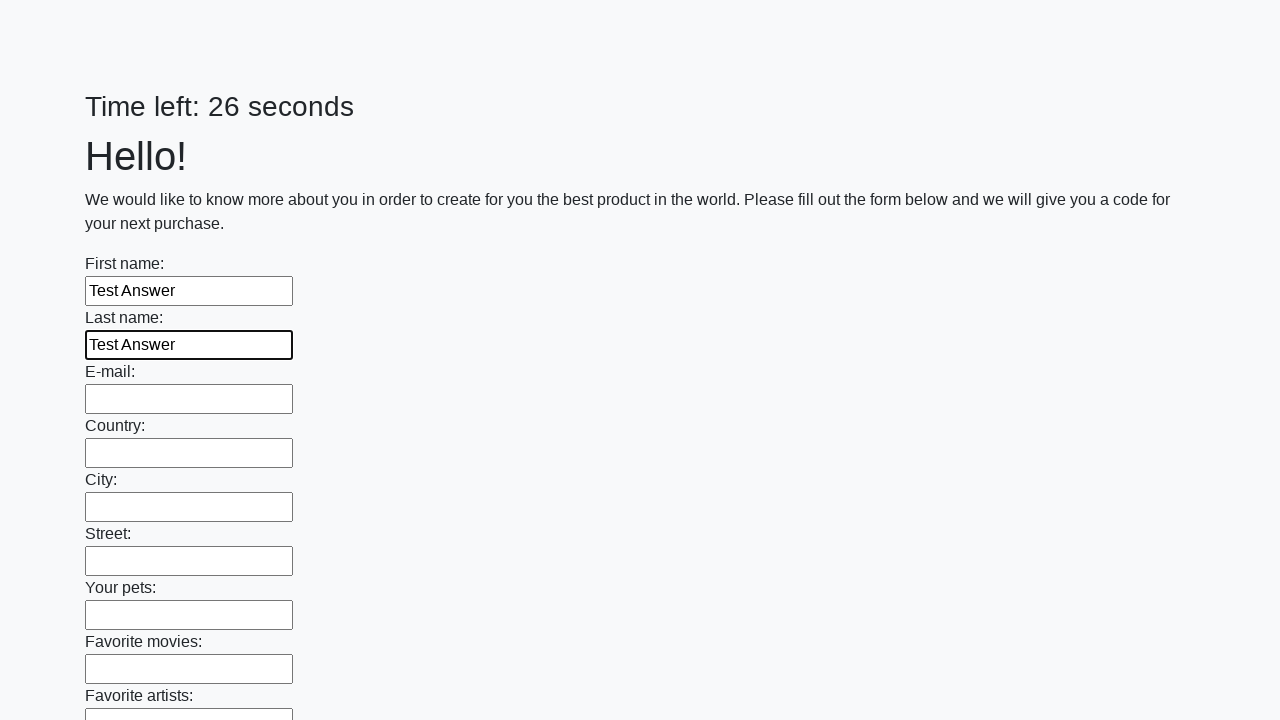

Filled input field with 'Test Answer' on input >> nth=2
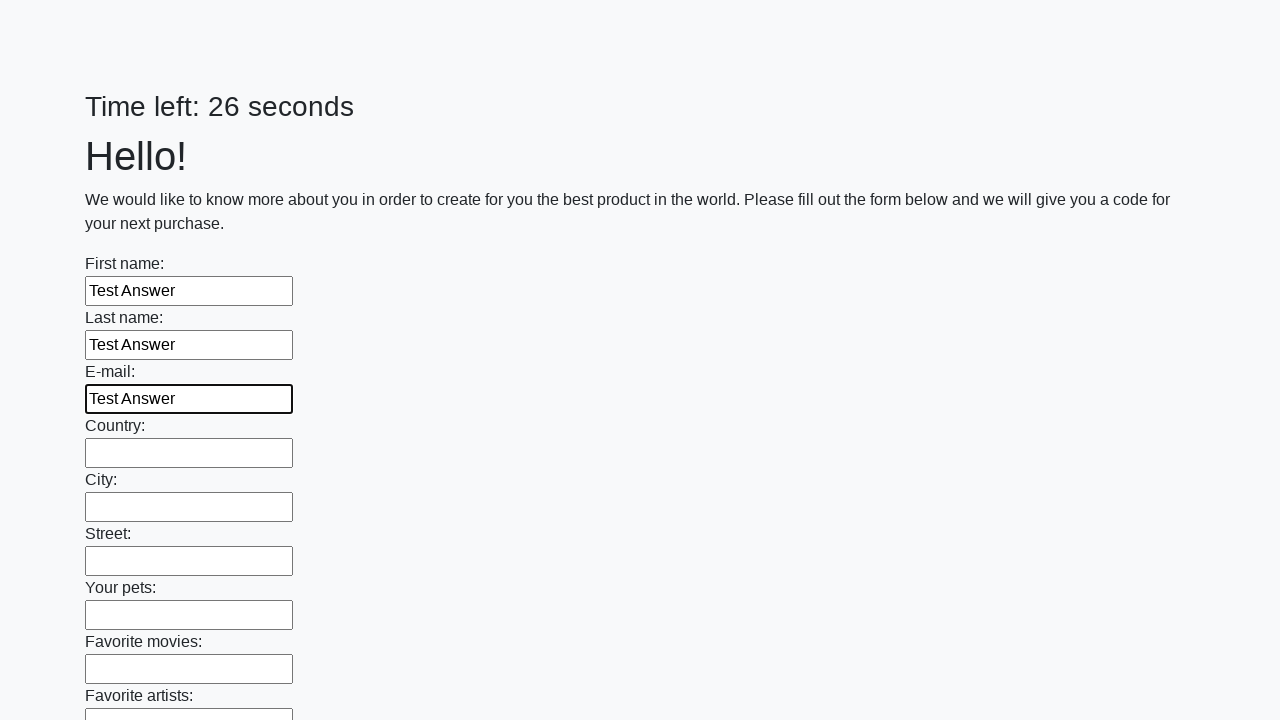

Filled input field with 'Test Answer' on input >> nth=3
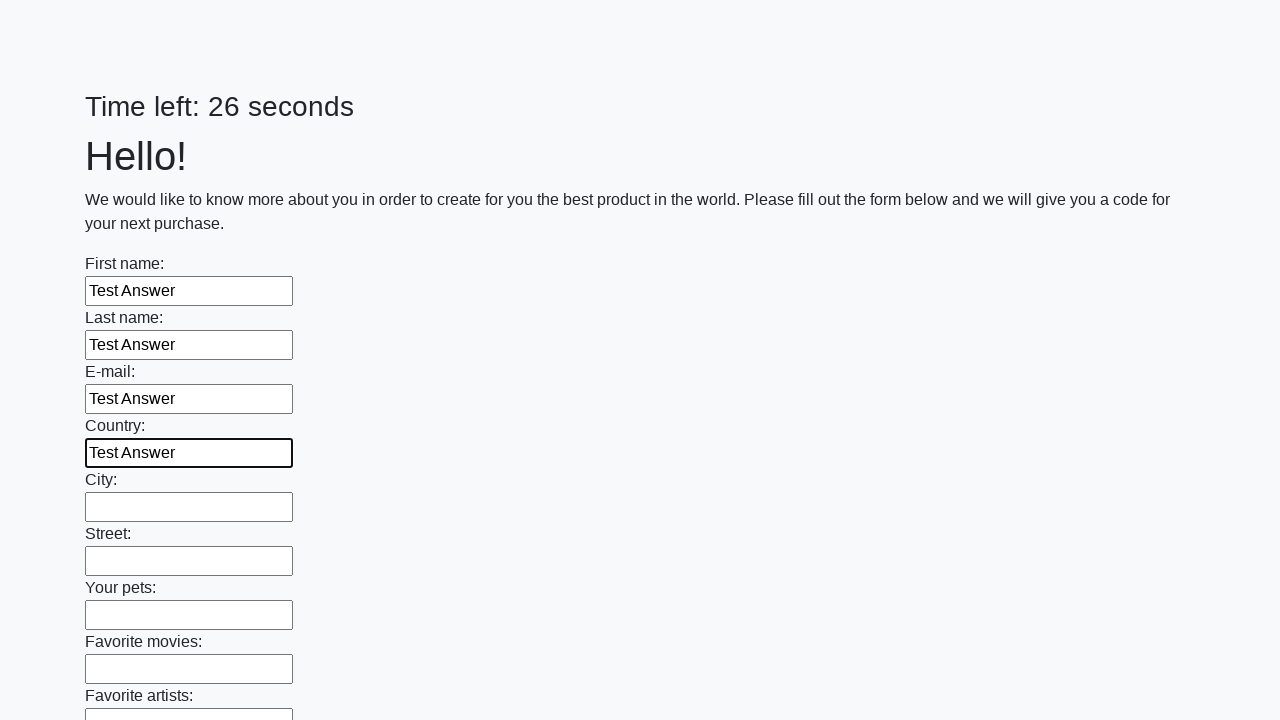

Filled input field with 'Test Answer' on input >> nth=4
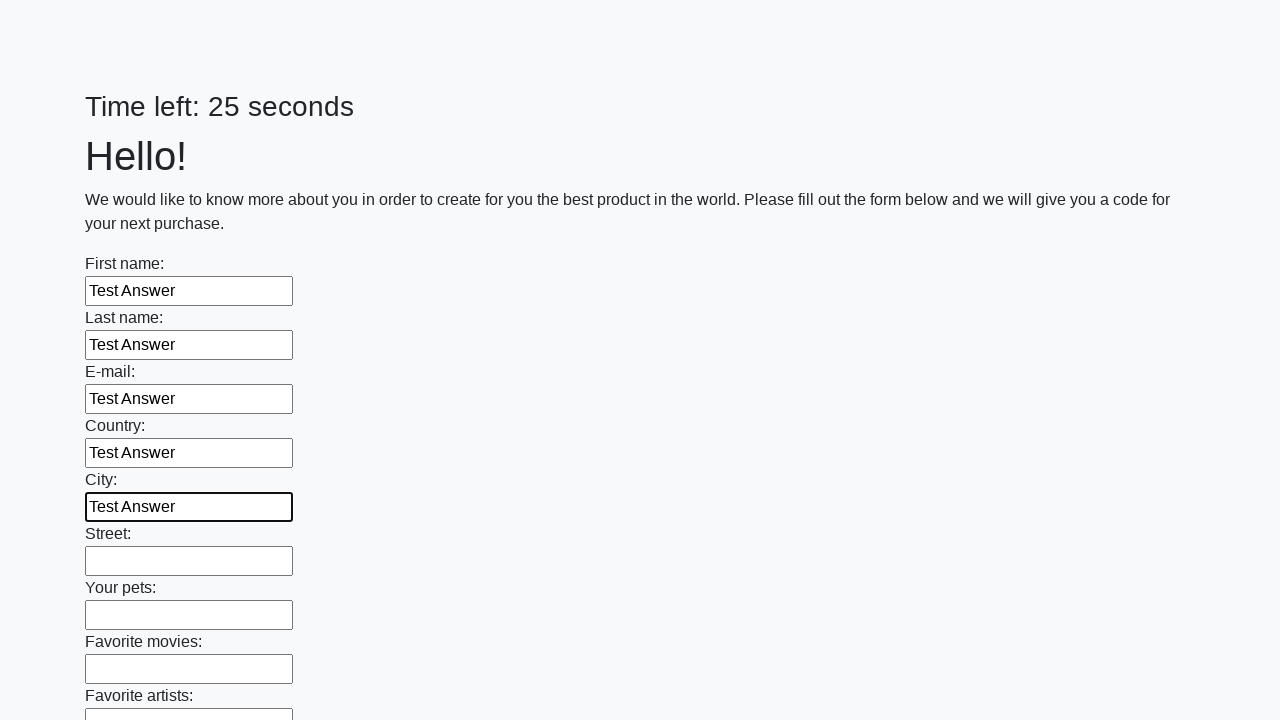

Filled input field with 'Test Answer' on input >> nth=5
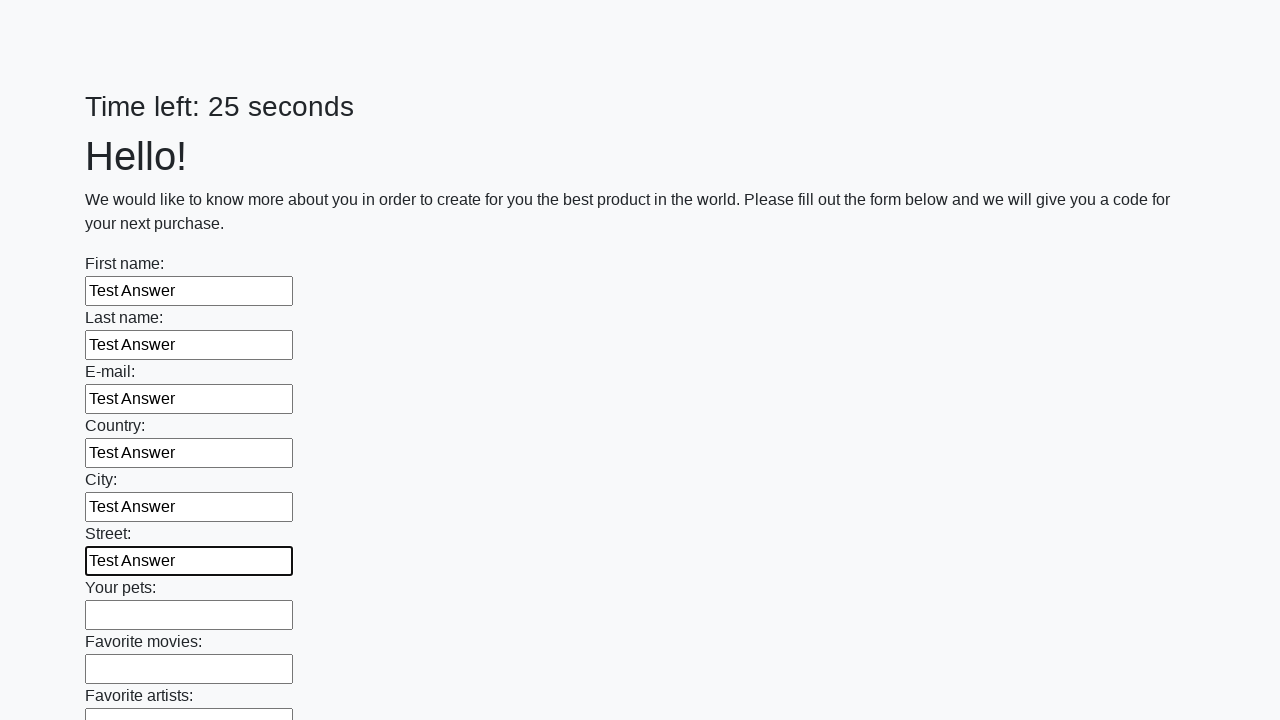

Filled input field with 'Test Answer' on input >> nth=6
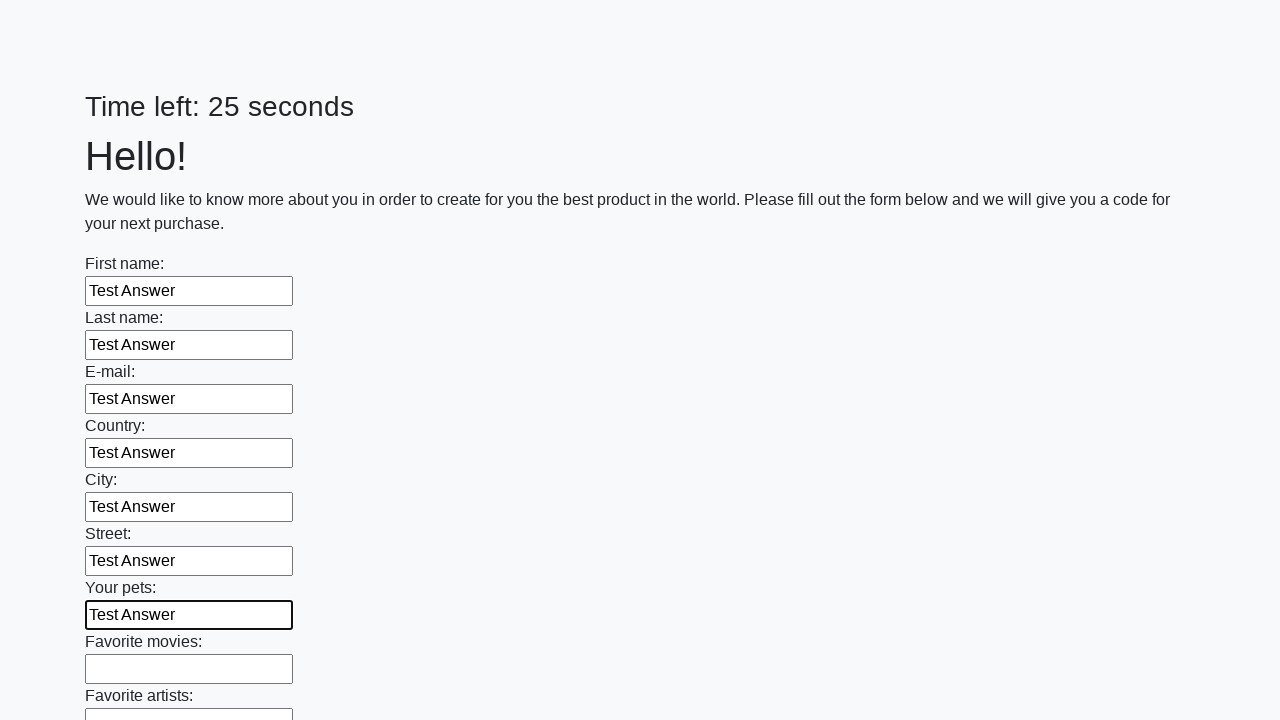

Filled input field with 'Test Answer' on input >> nth=7
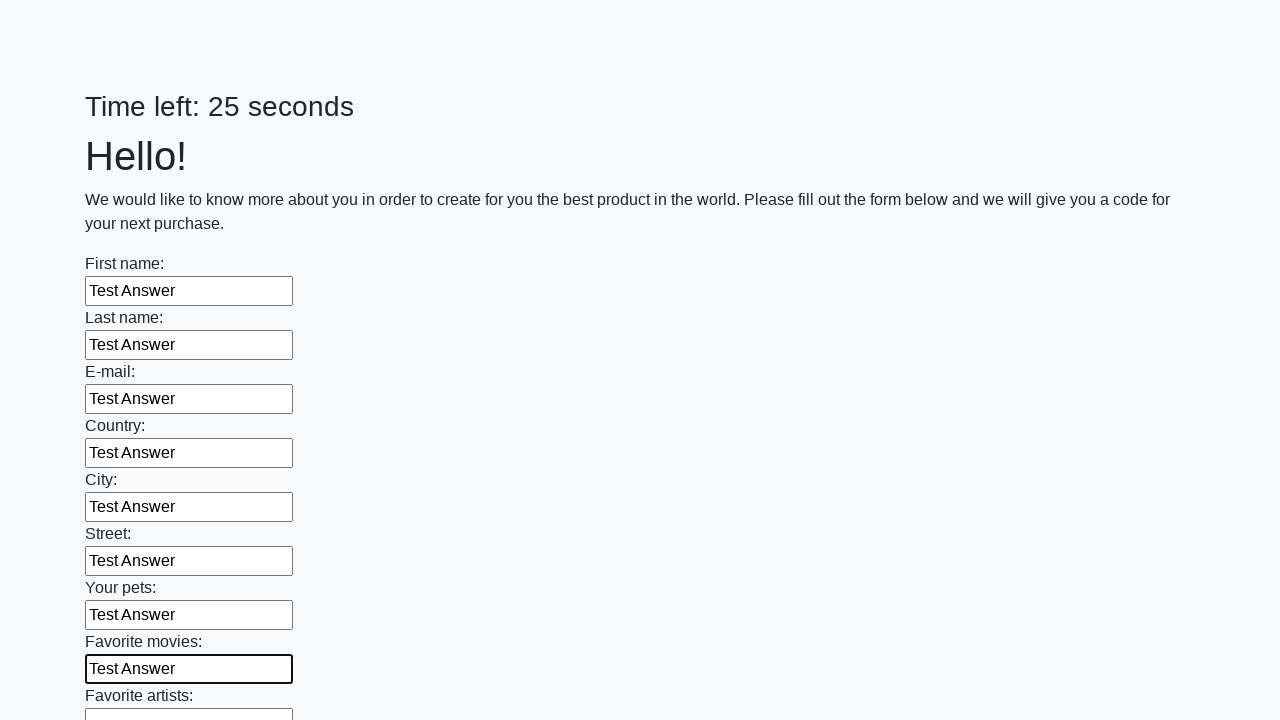

Filled input field with 'Test Answer' on input >> nth=8
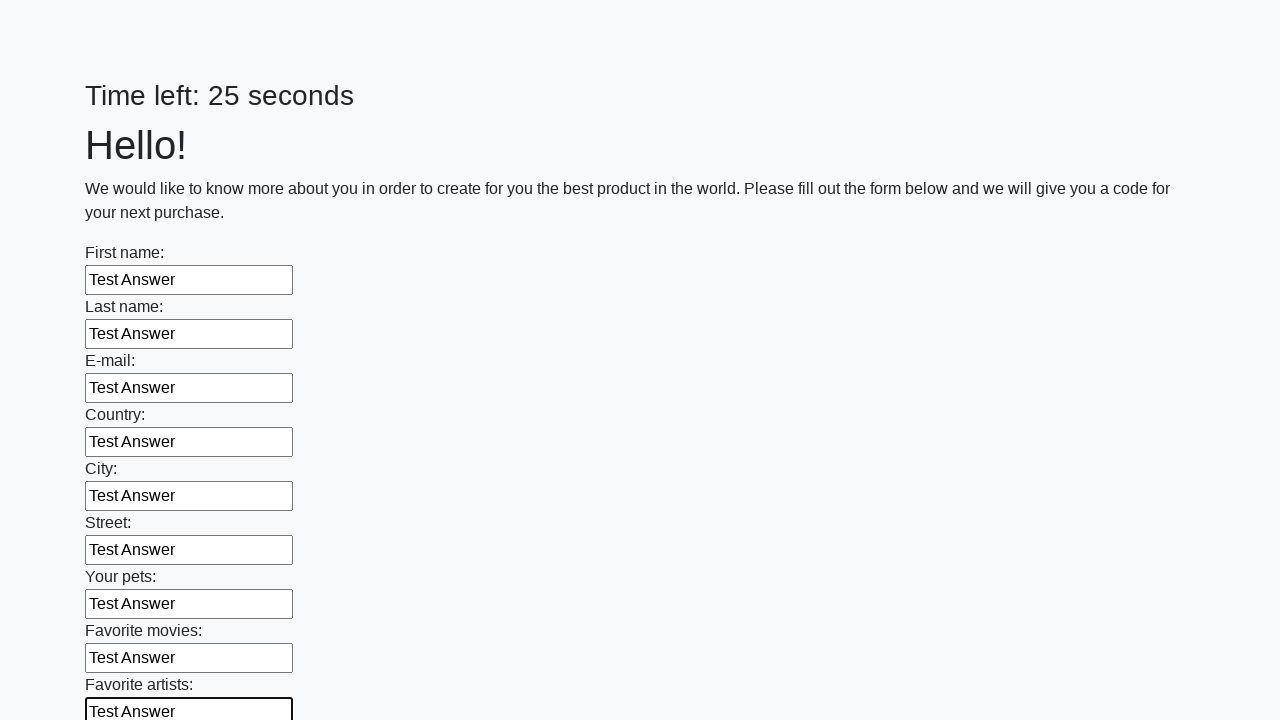

Filled input field with 'Test Answer' on input >> nth=9
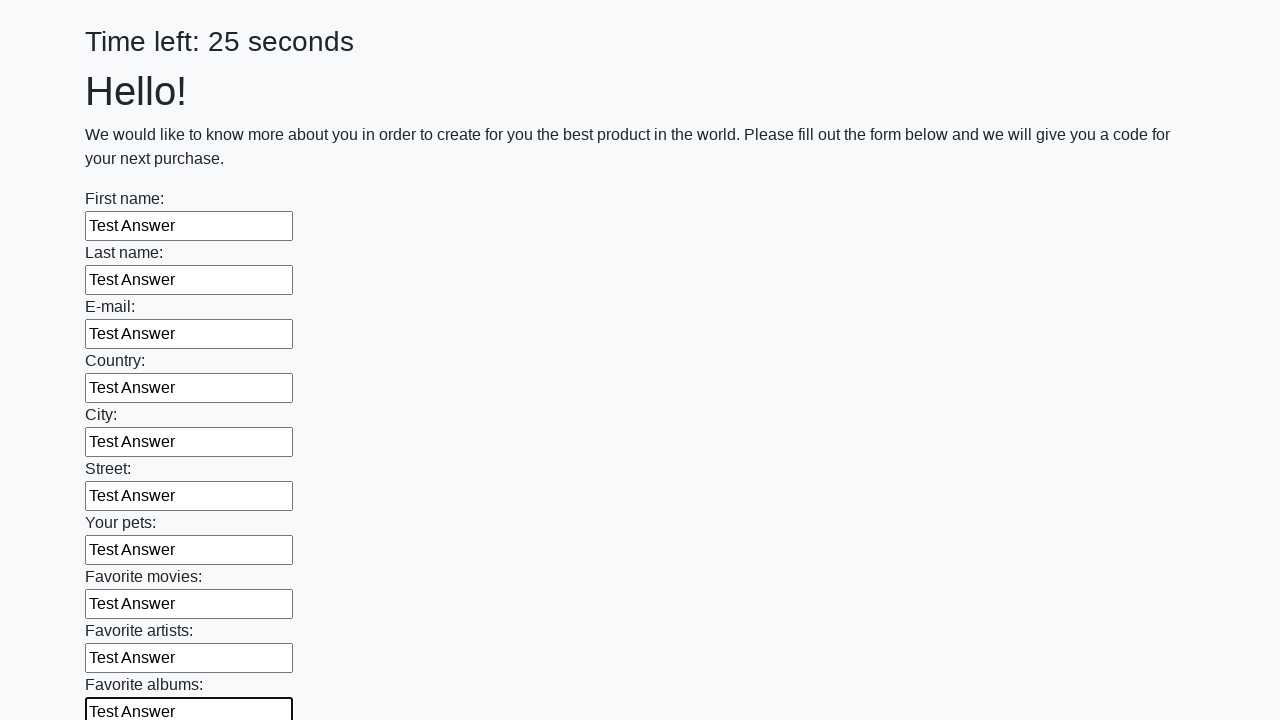

Filled input field with 'Test Answer' on input >> nth=10
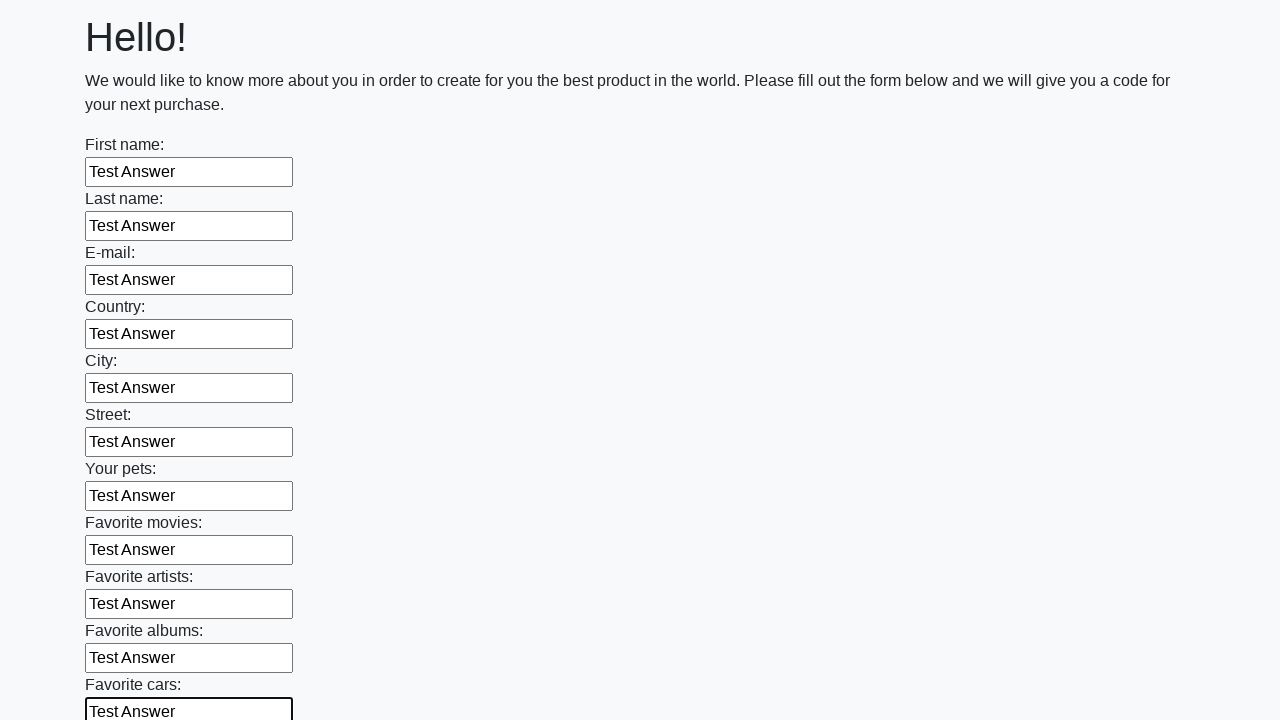

Filled input field with 'Test Answer' on input >> nth=11
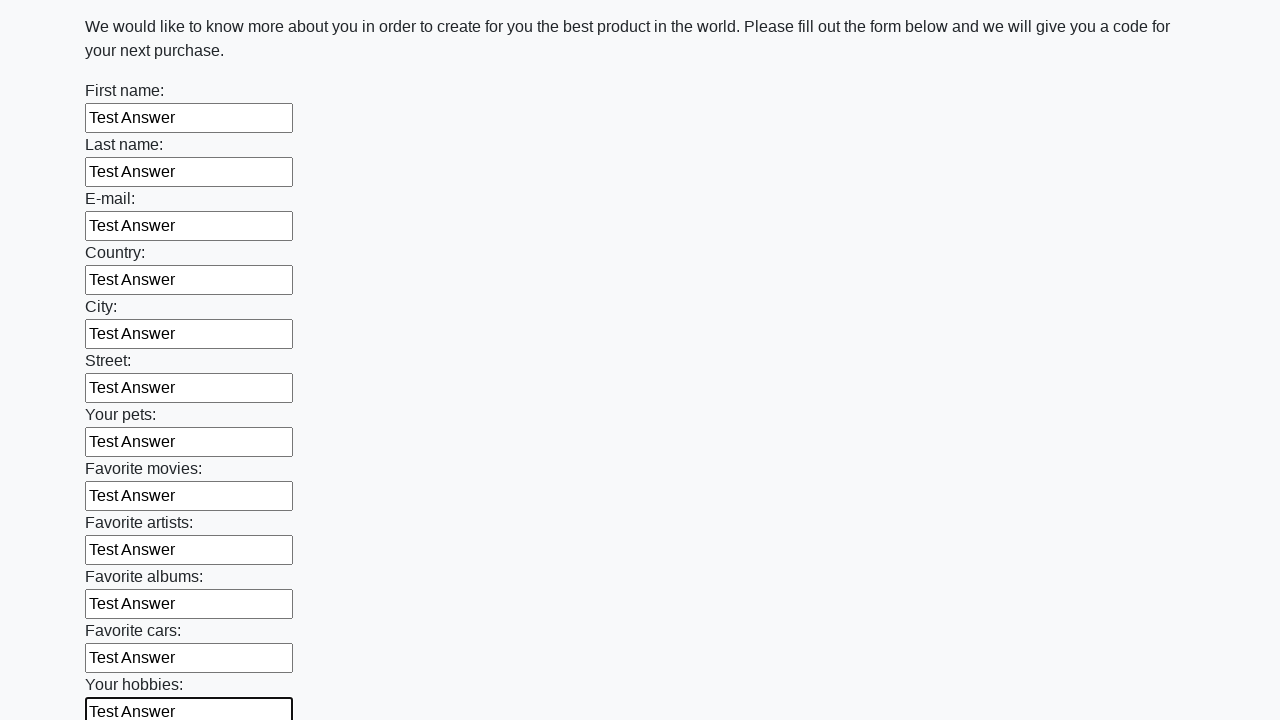

Filled input field with 'Test Answer' on input >> nth=12
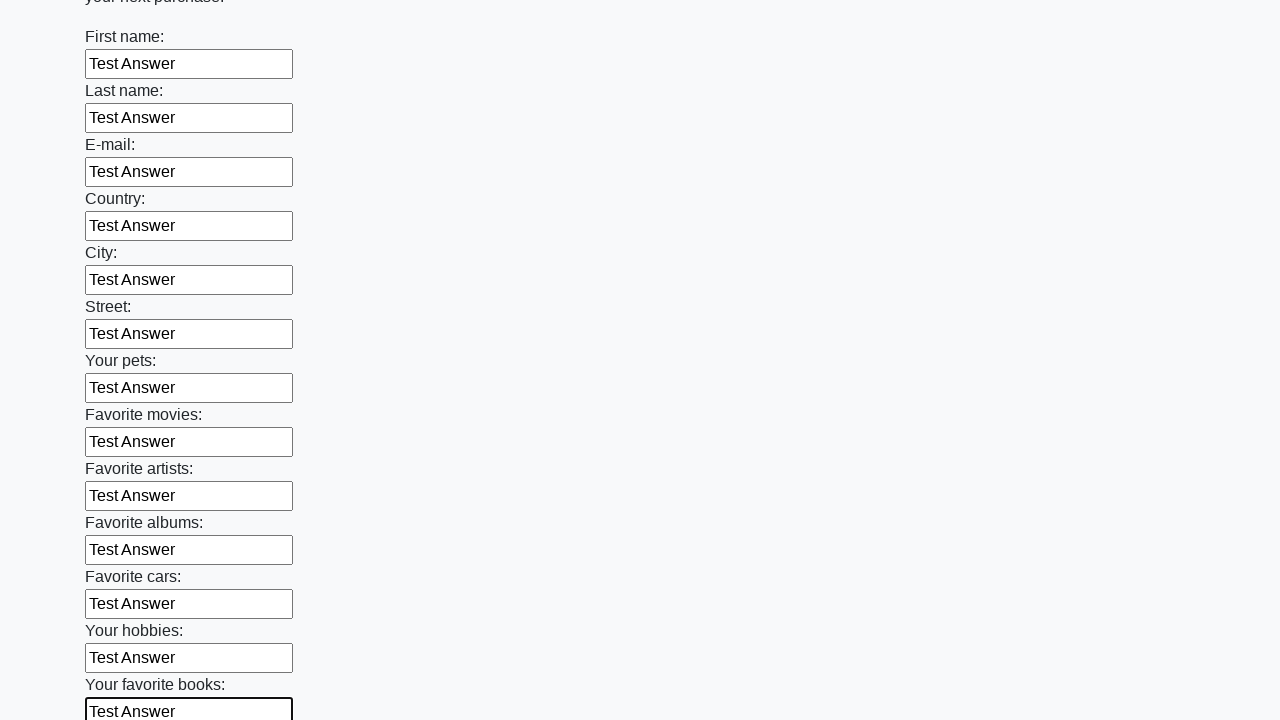

Filled input field with 'Test Answer' on input >> nth=13
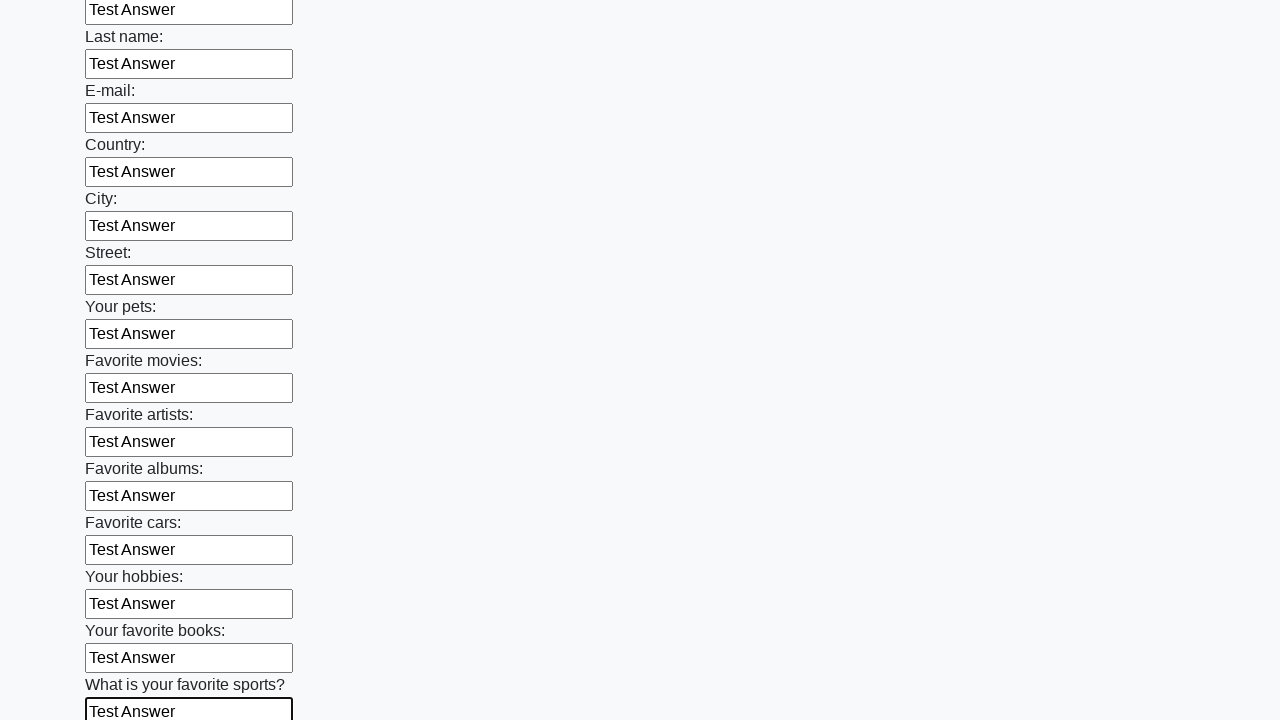

Filled input field with 'Test Answer' on input >> nth=14
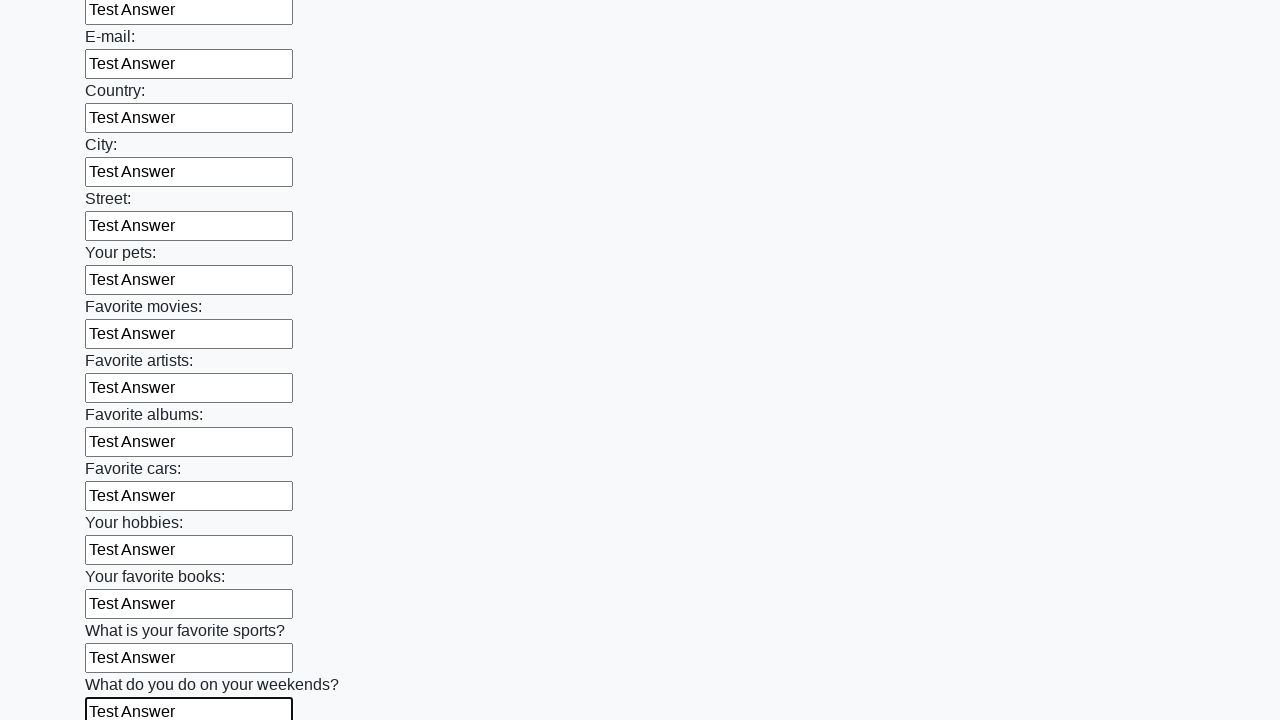

Filled input field with 'Test Answer' on input >> nth=15
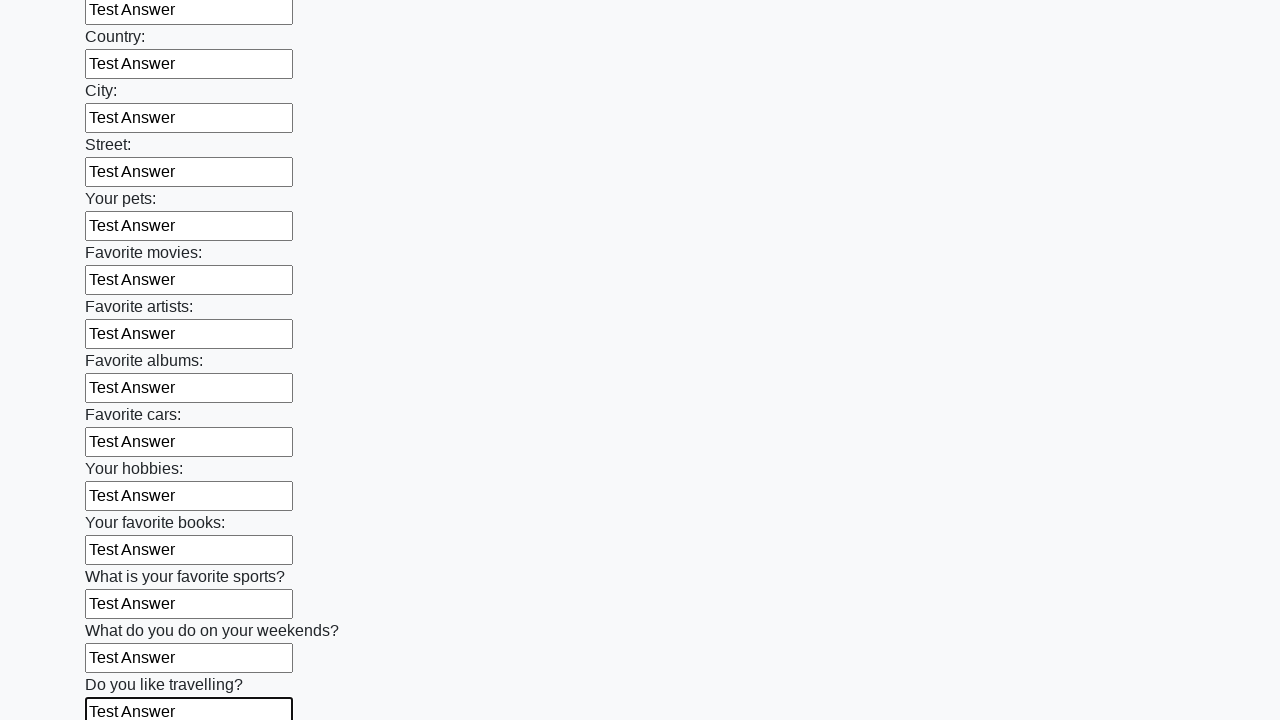

Filled input field with 'Test Answer' on input >> nth=16
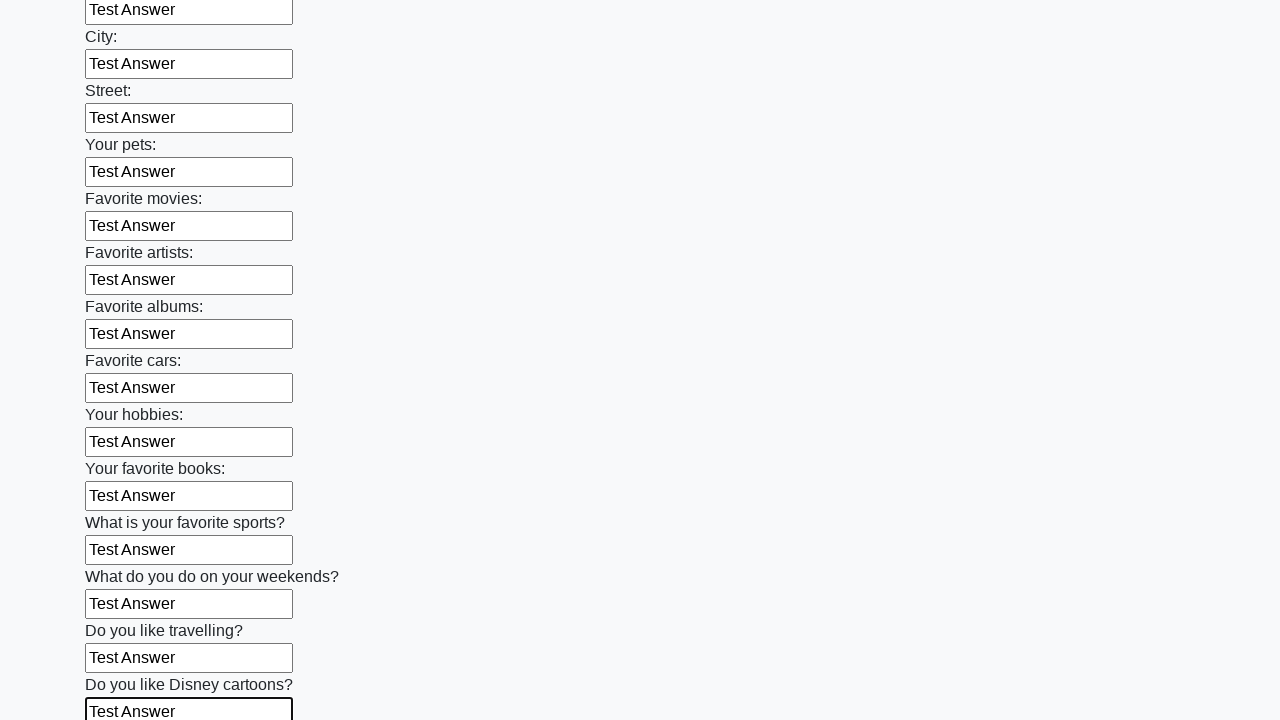

Filled input field with 'Test Answer' on input >> nth=17
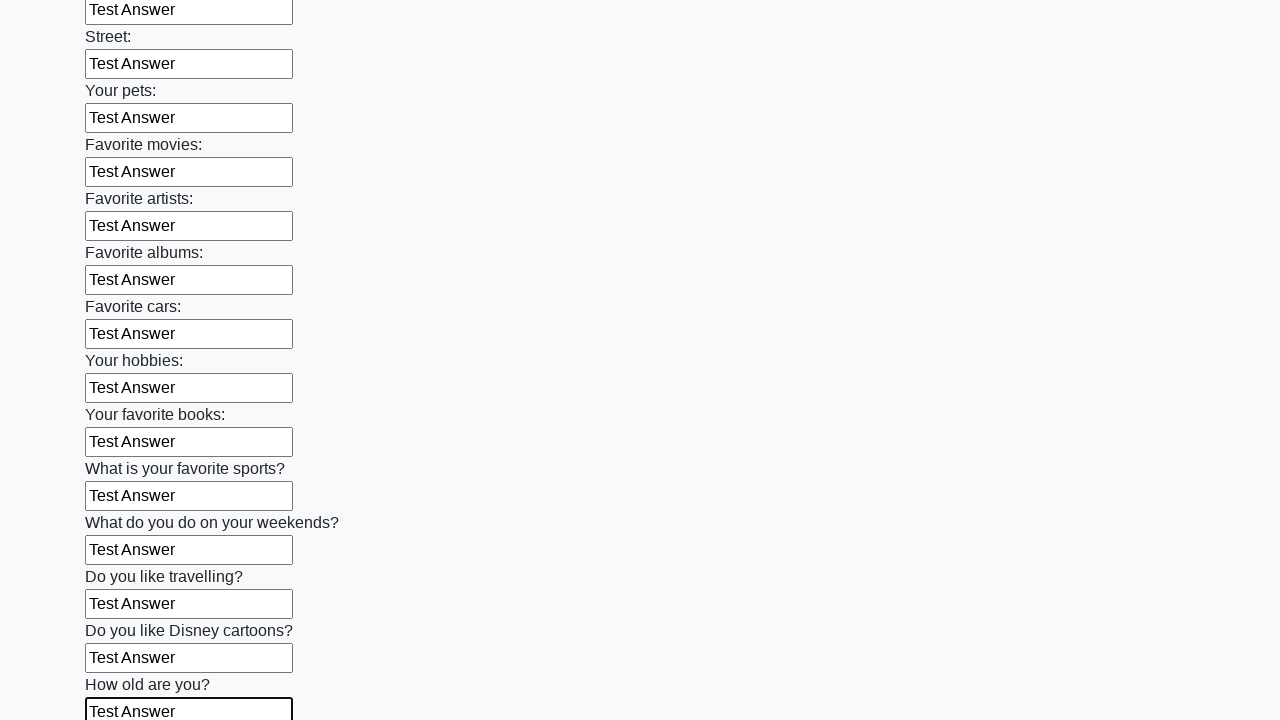

Filled input field with 'Test Answer' on input >> nth=18
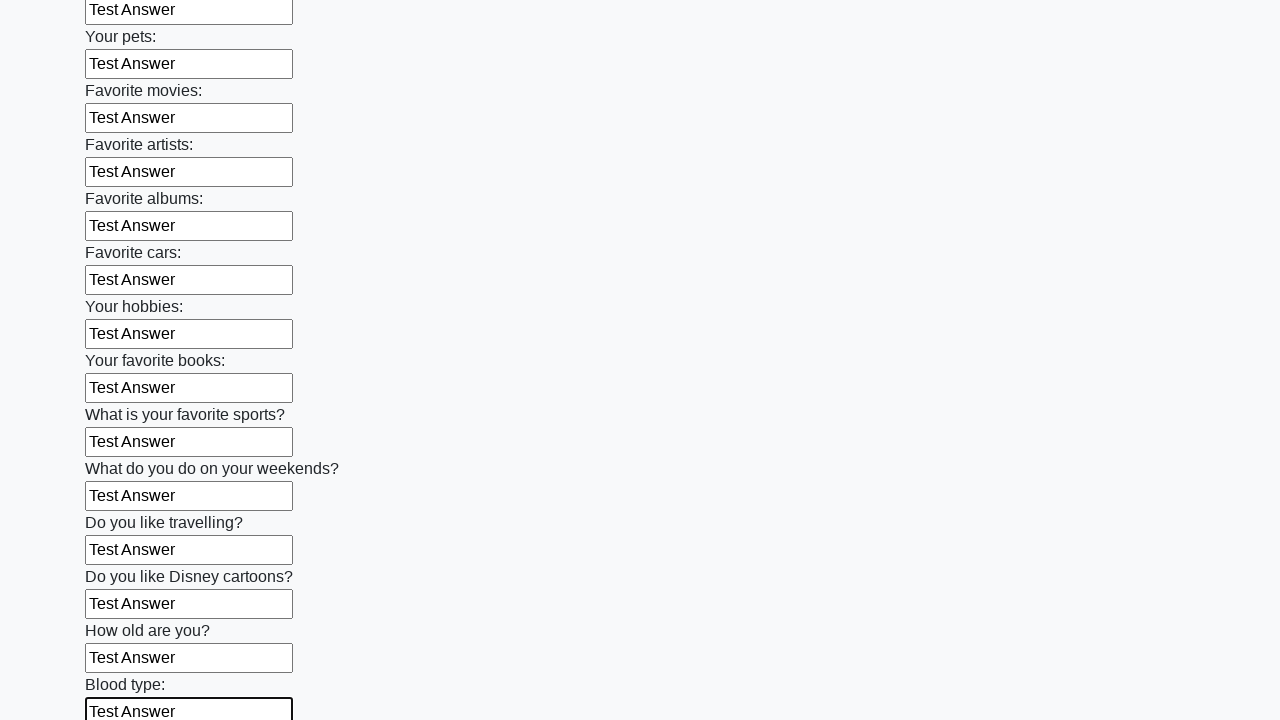

Filled input field with 'Test Answer' on input >> nth=19
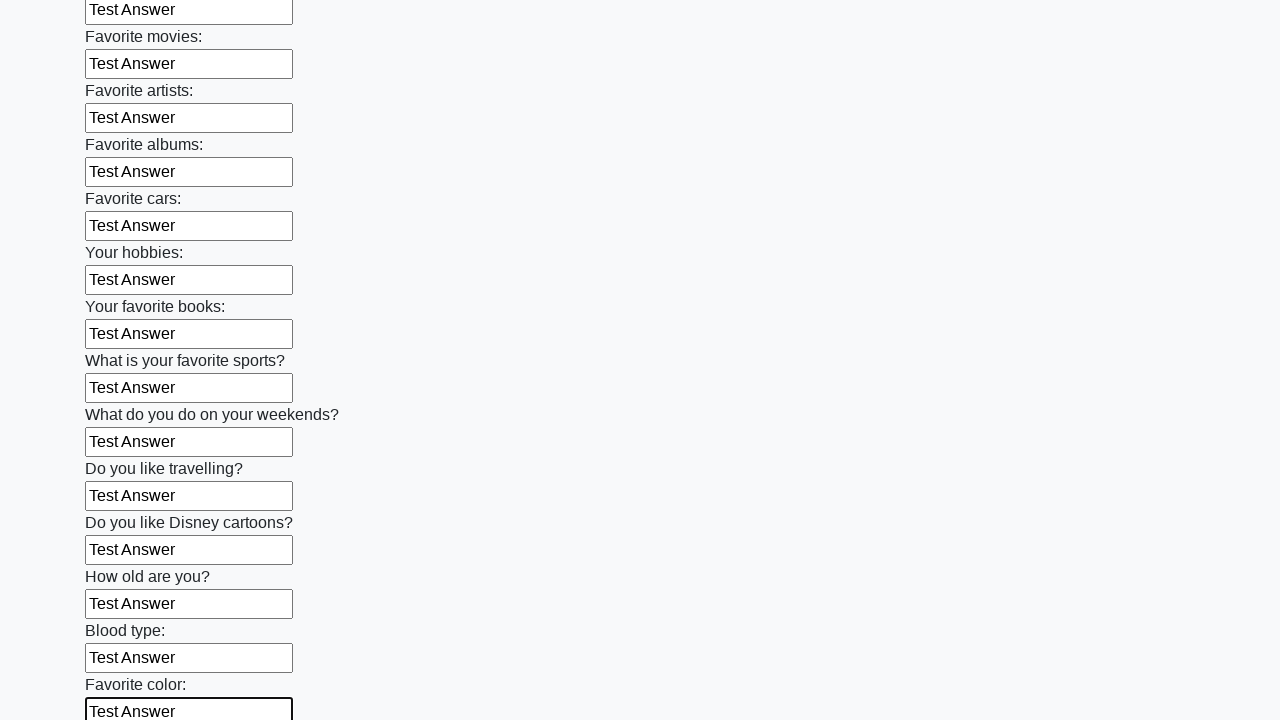

Filled input field with 'Test Answer' on input >> nth=20
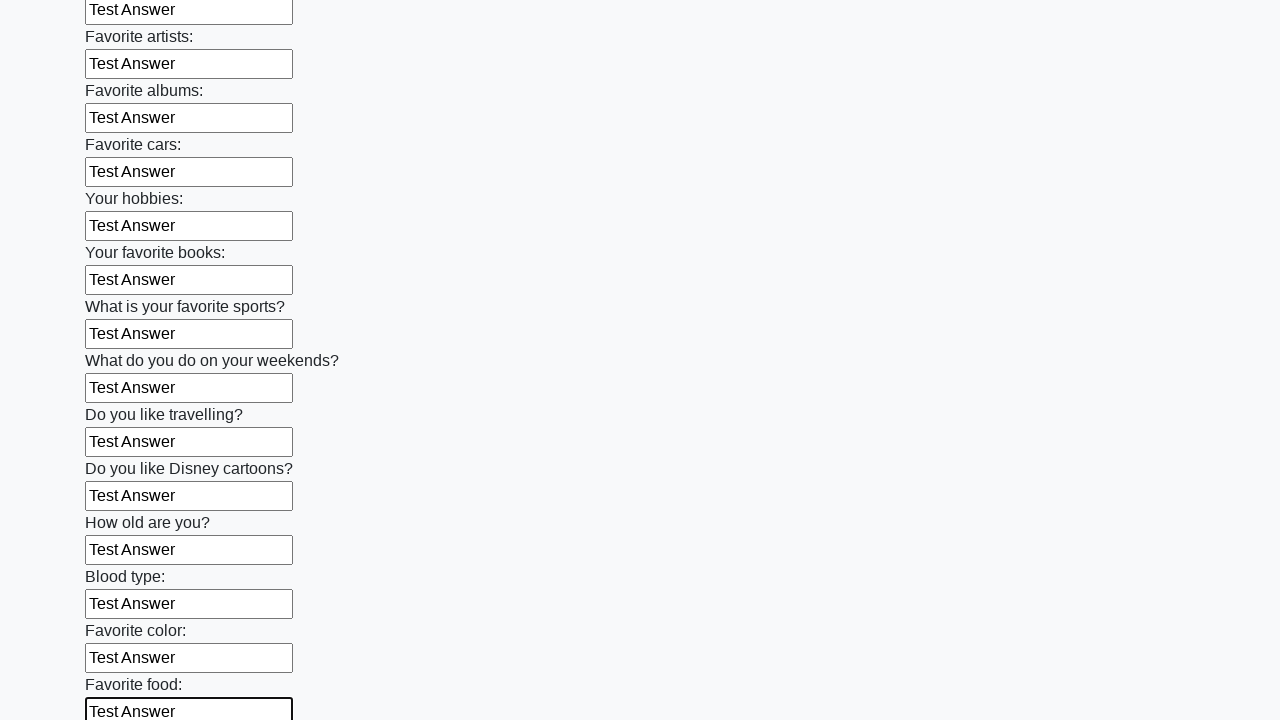

Filled input field with 'Test Answer' on input >> nth=21
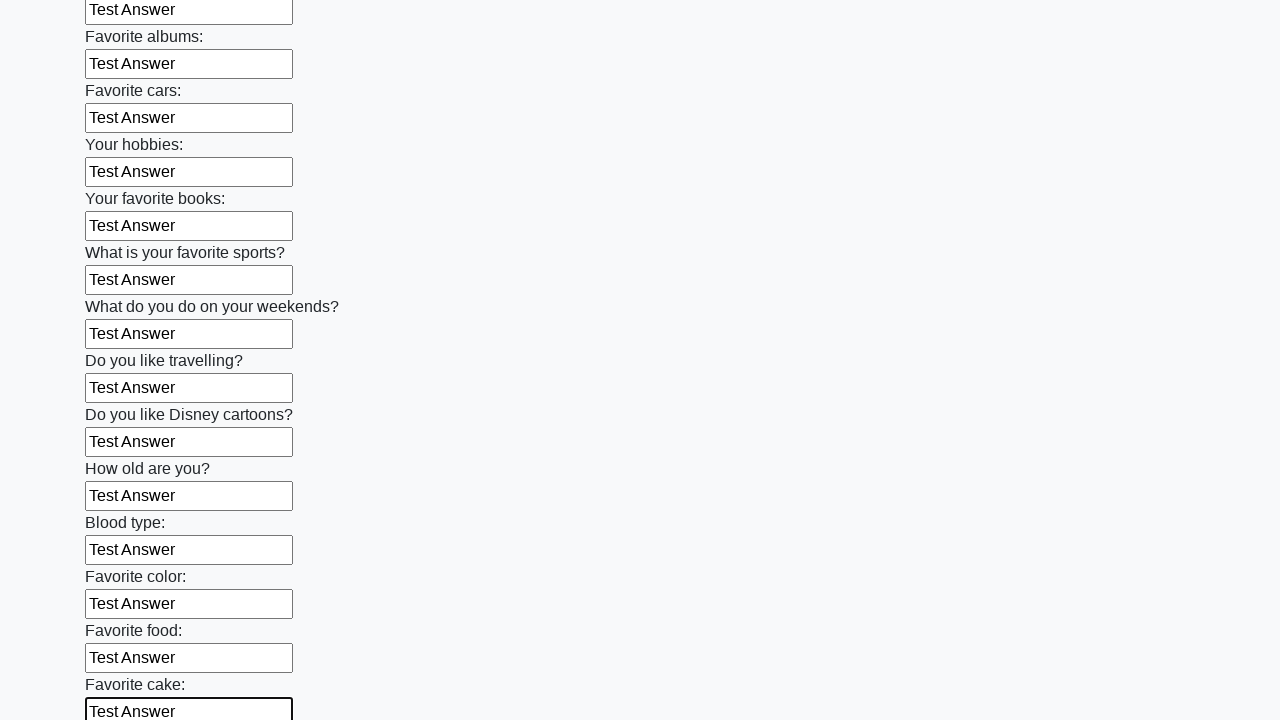

Filled input field with 'Test Answer' on input >> nth=22
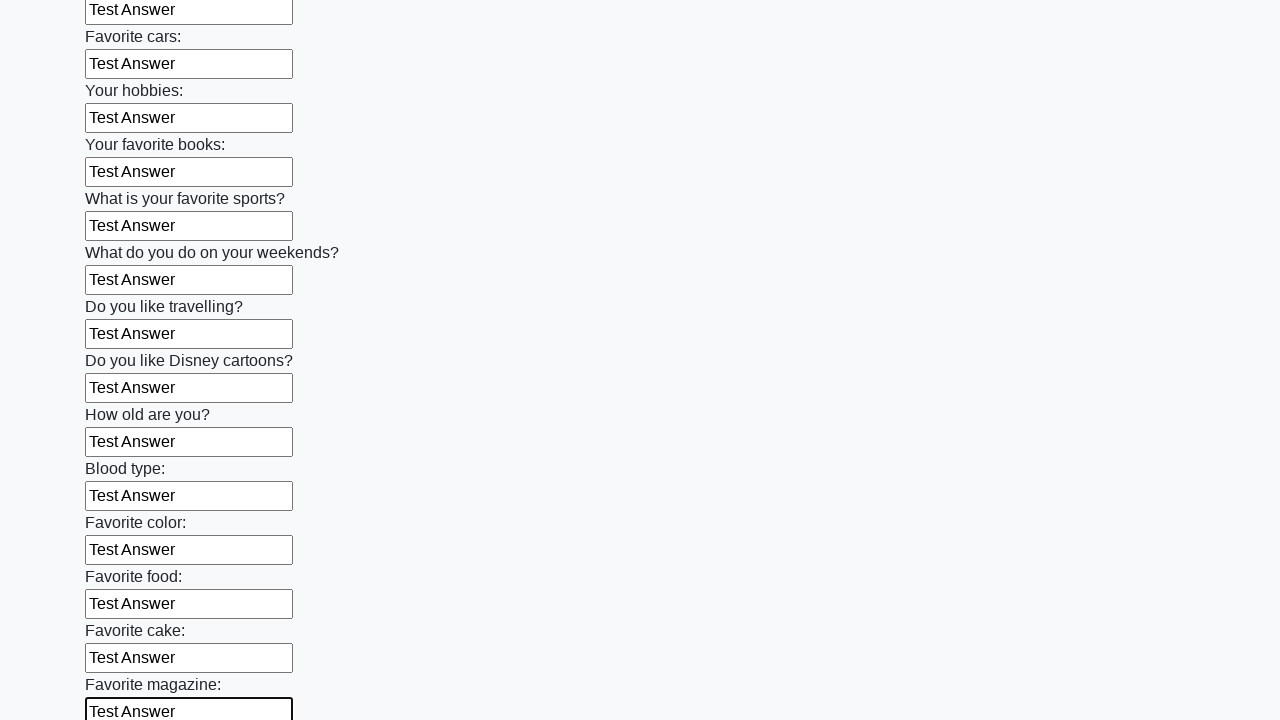

Filled input field with 'Test Answer' on input >> nth=23
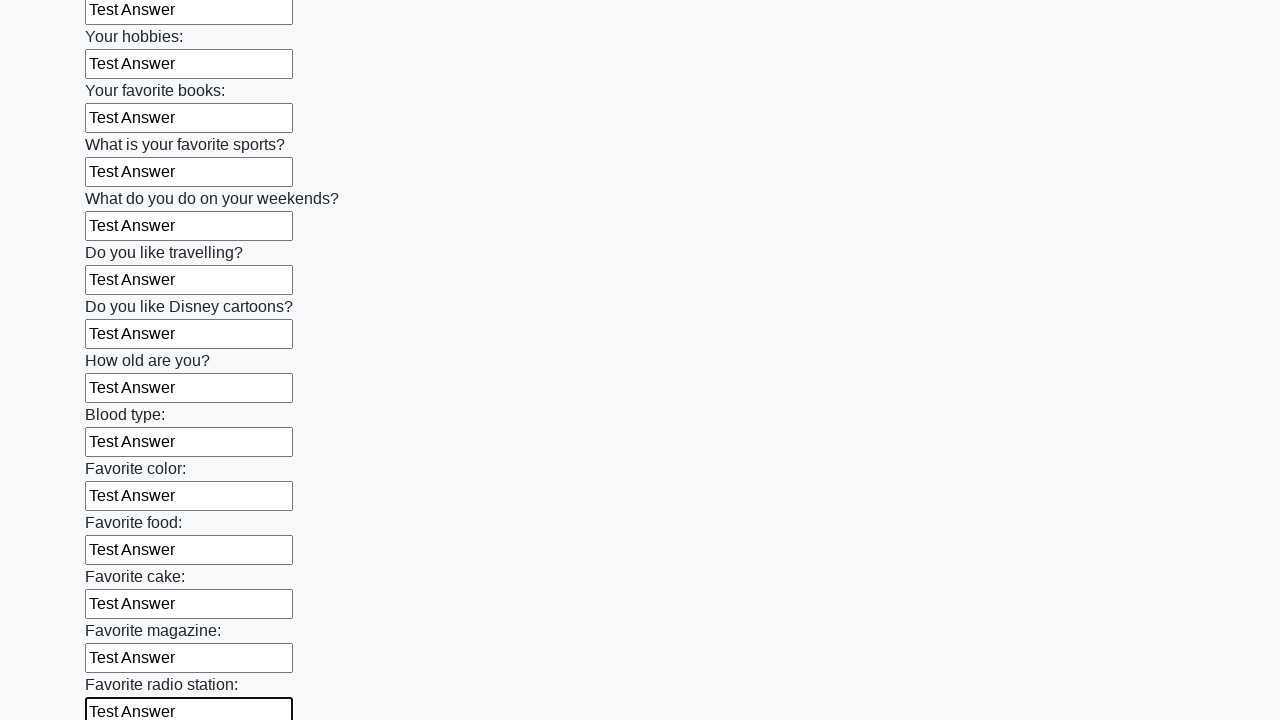

Filled input field with 'Test Answer' on input >> nth=24
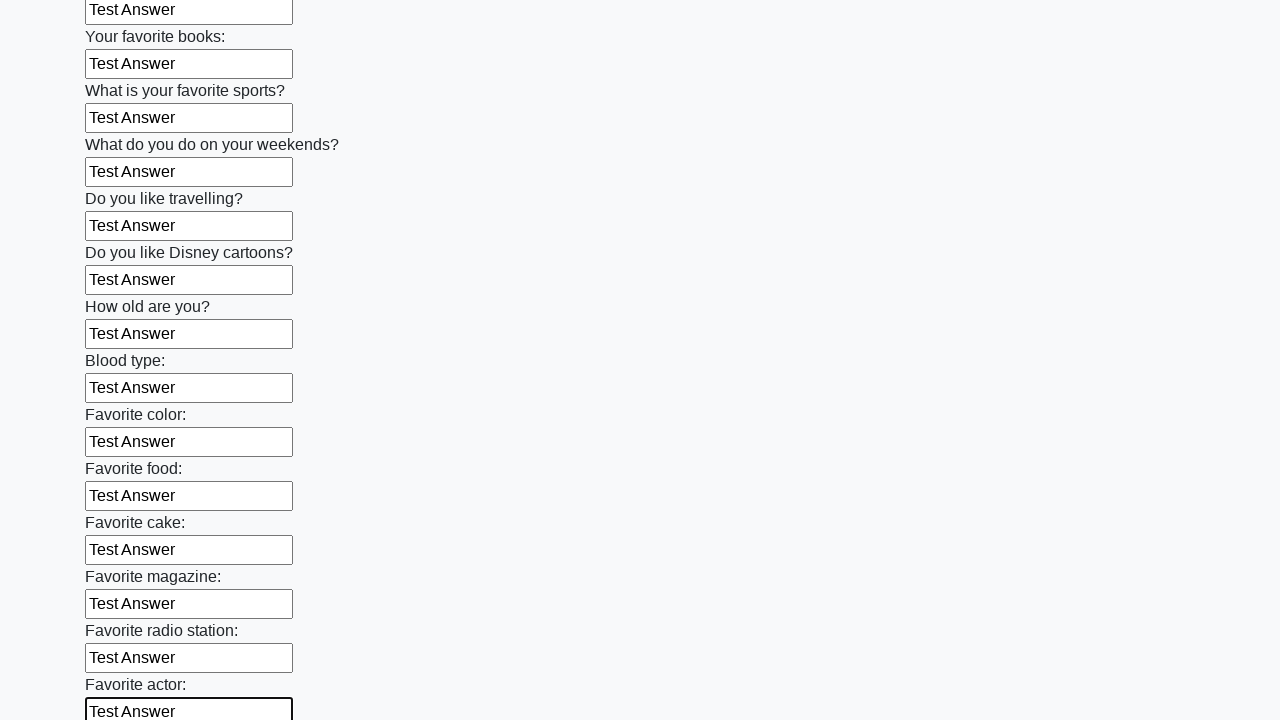

Filled input field with 'Test Answer' on input >> nth=25
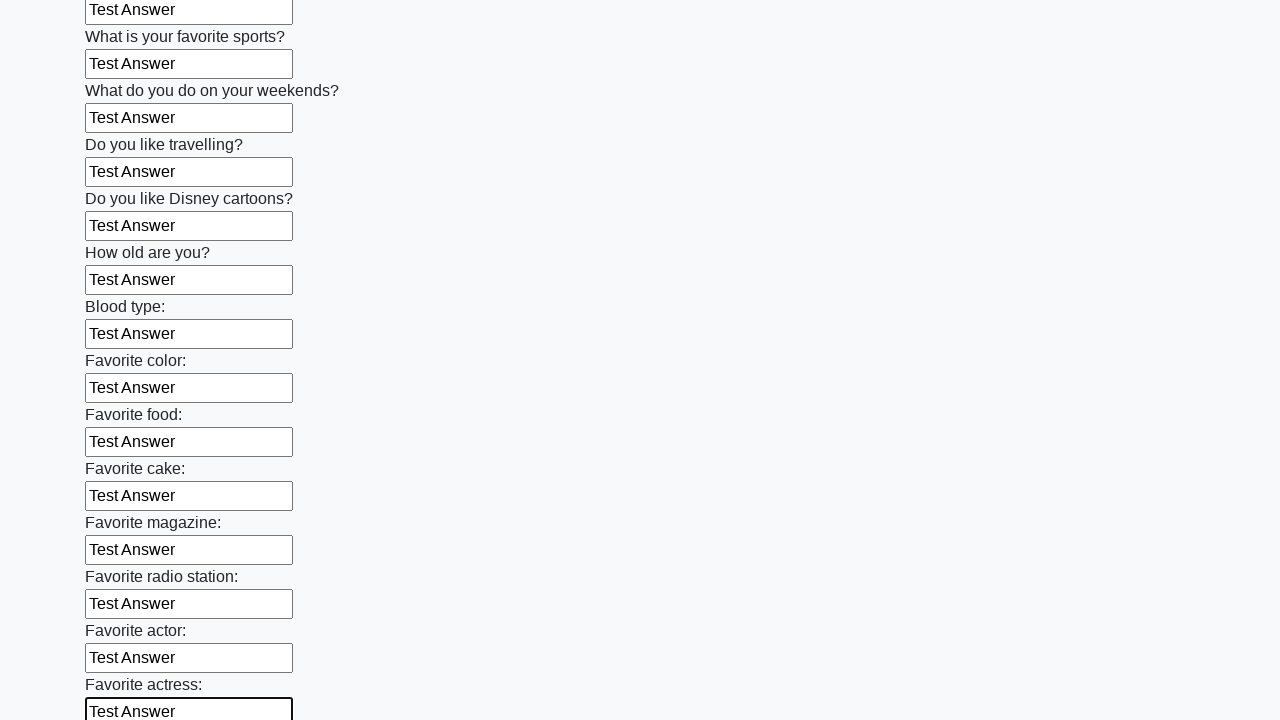

Filled input field with 'Test Answer' on input >> nth=26
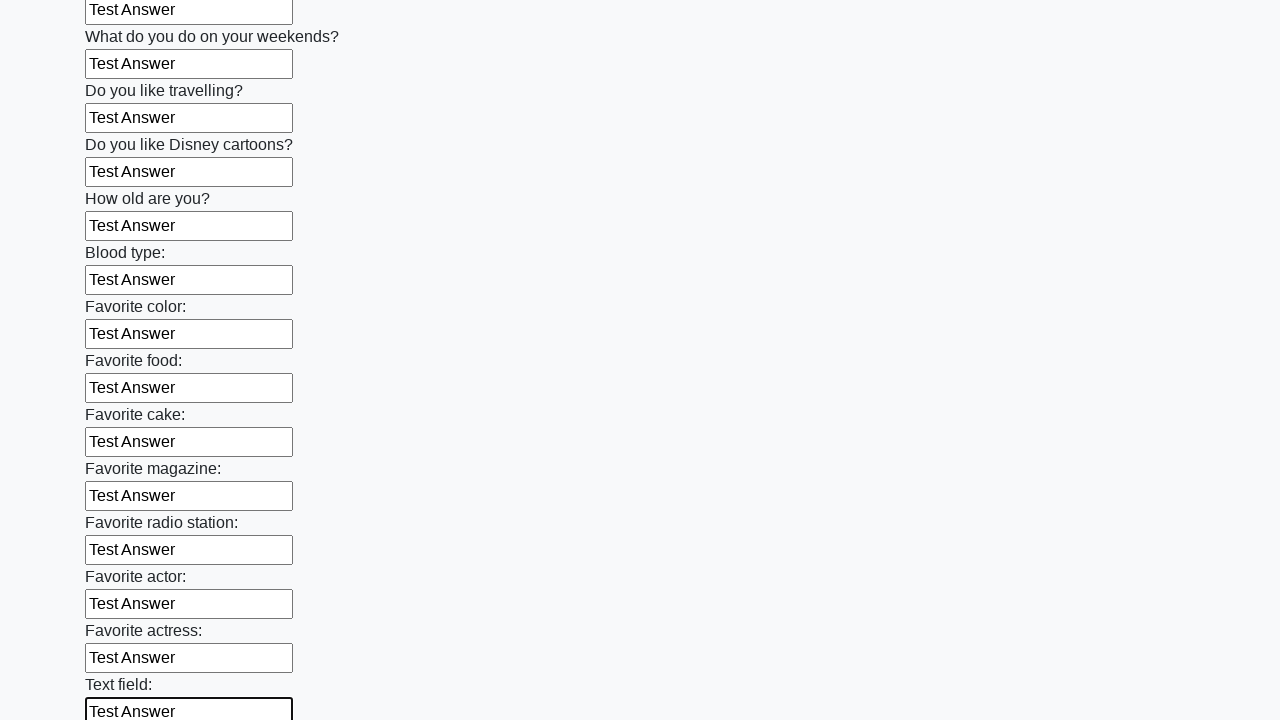

Filled input field with 'Test Answer' on input >> nth=27
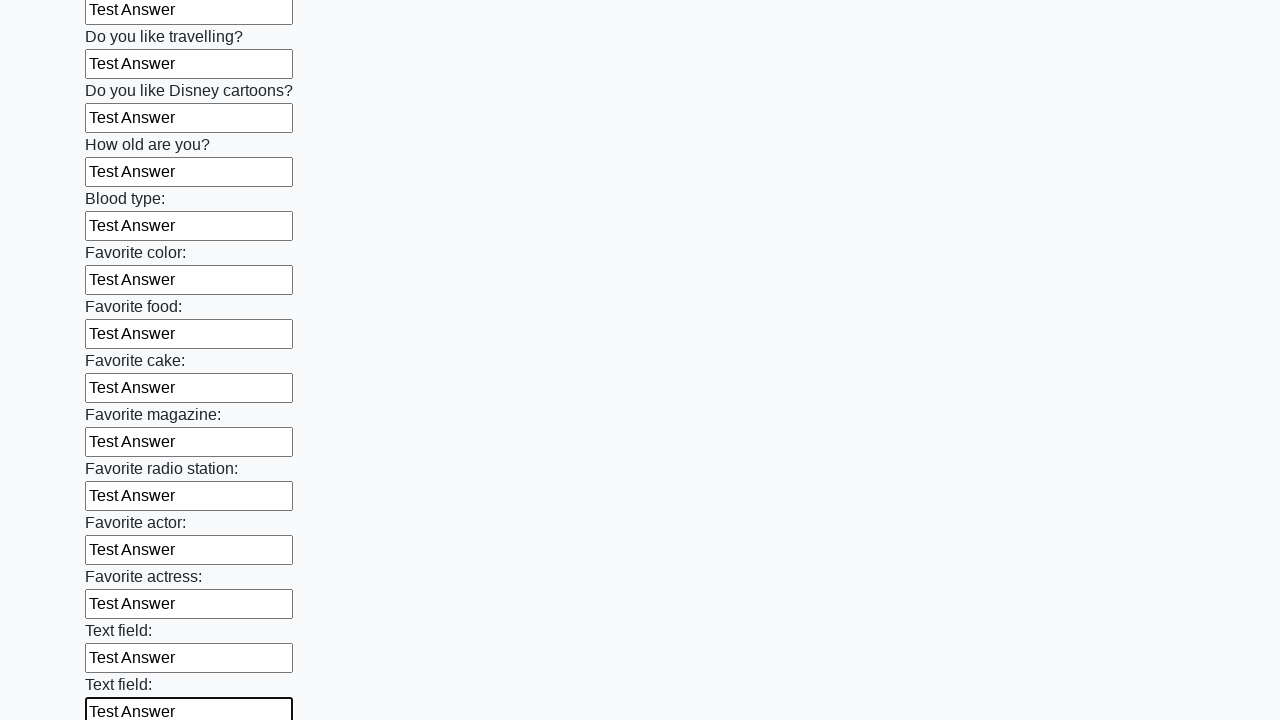

Filled input field with 'Test Answer' on input >> nth=28
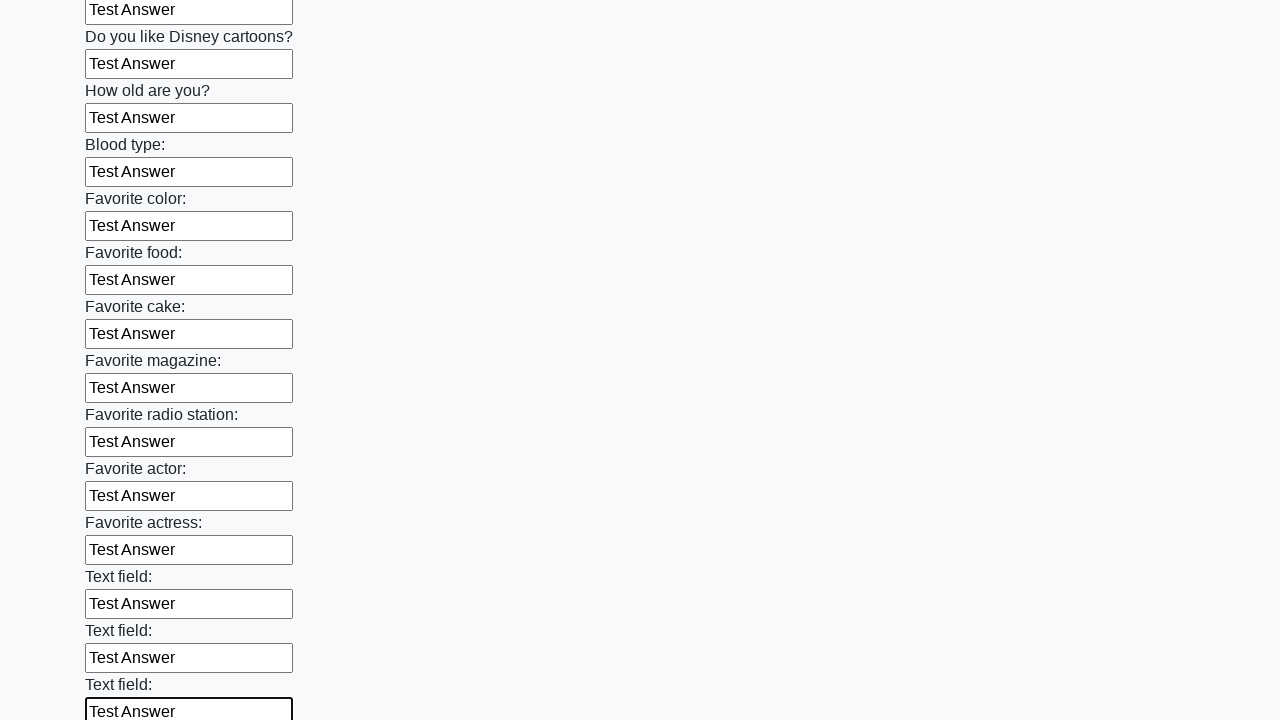

Filled input field with 'Test Answer' on input >> nth=29
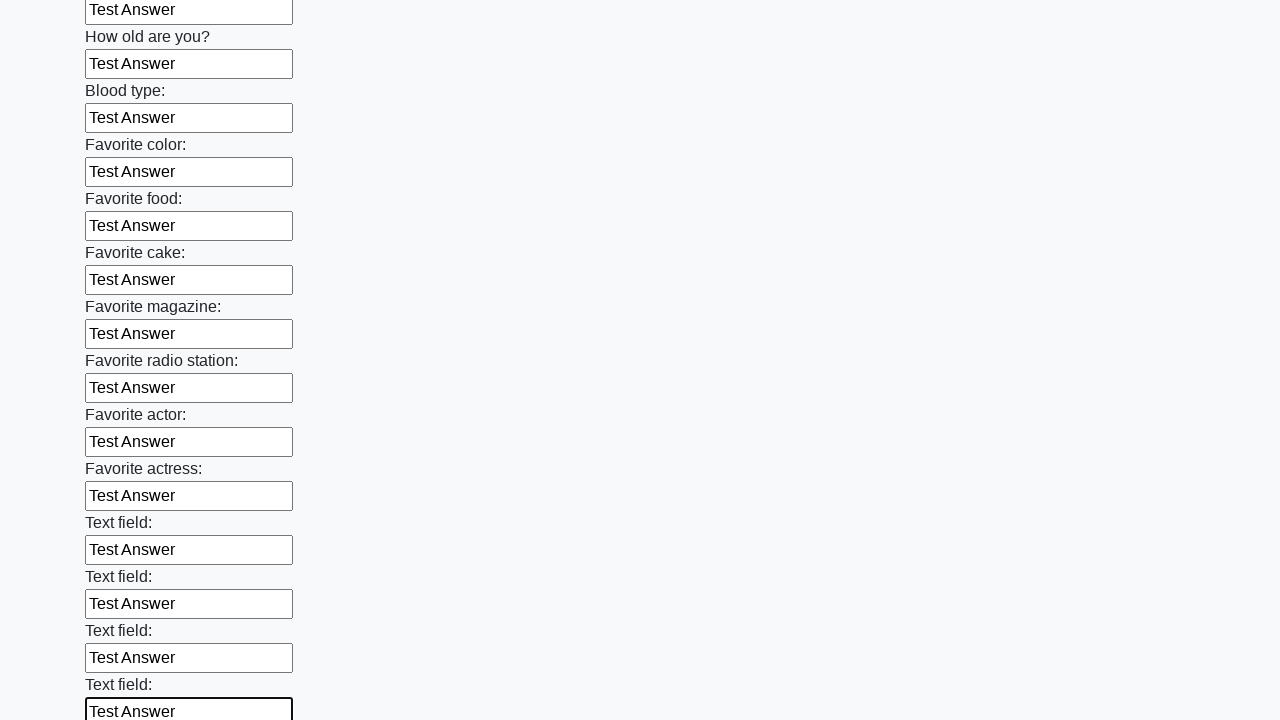

Filled input field with 'Test Answer' on input >> nth=30
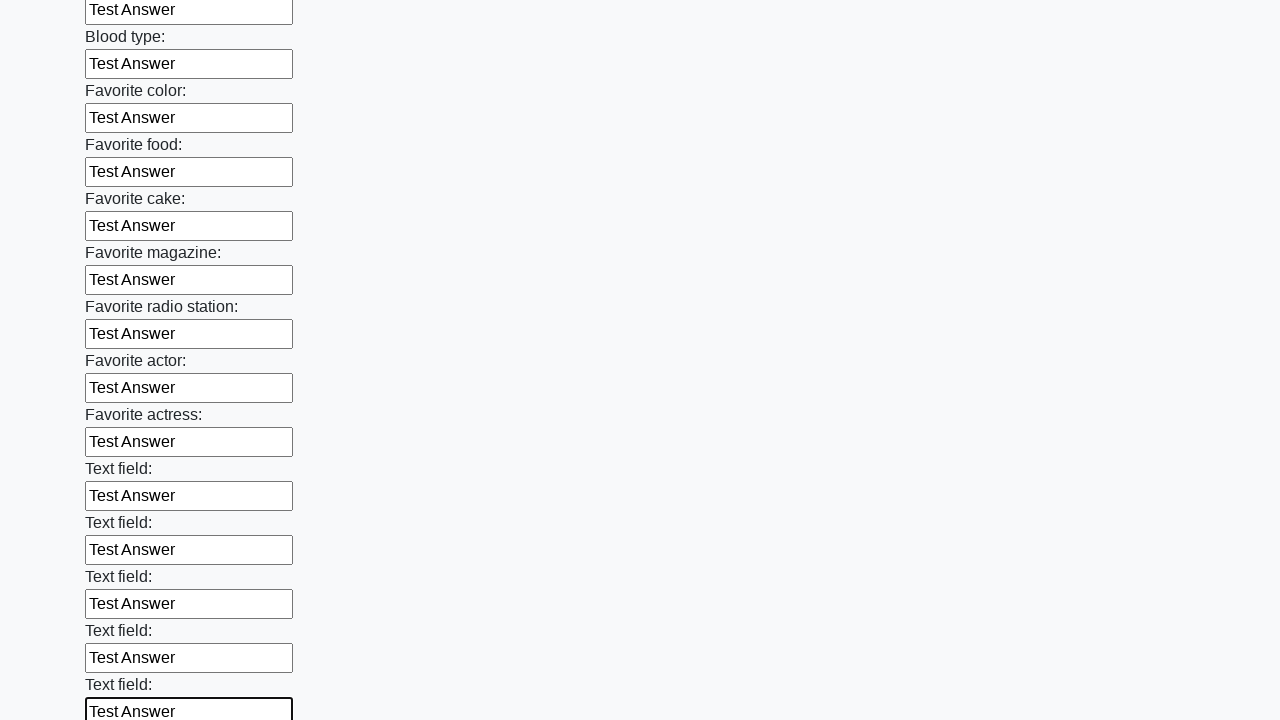

Filled input field with 'Test Answer' on input >> nth=31
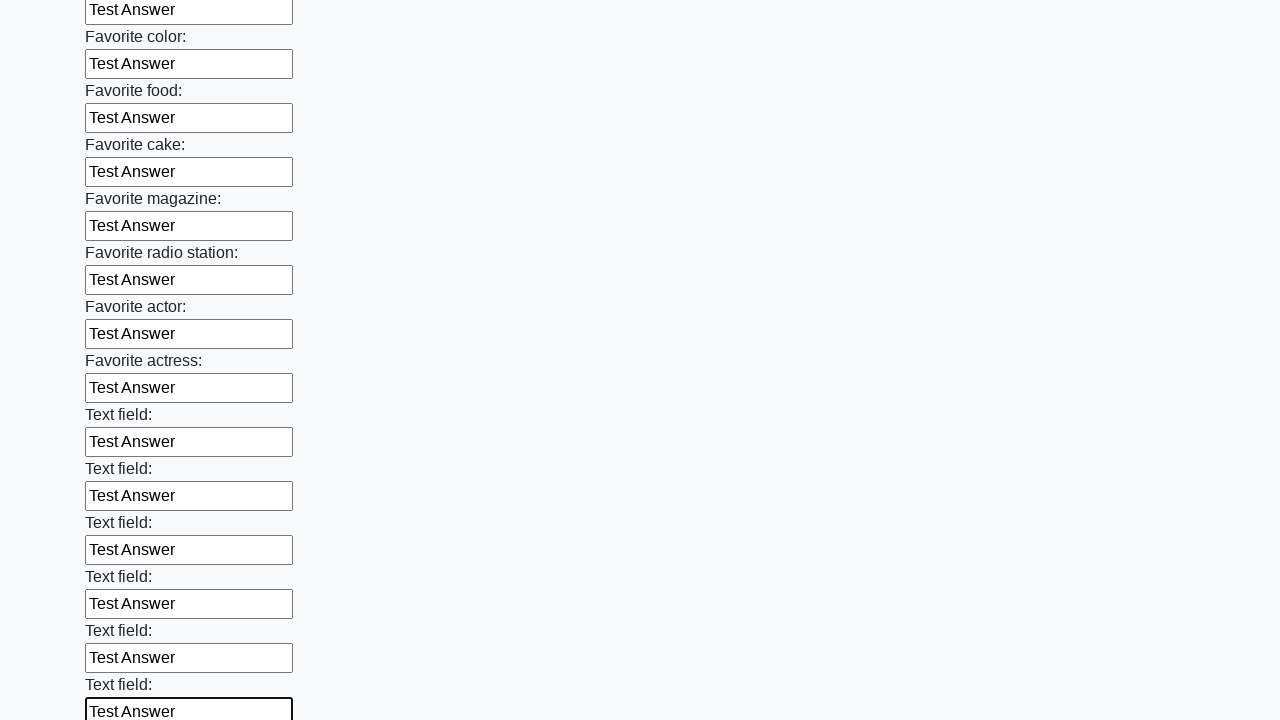

Filled input field with 'Test Answer' on input >> nth=32
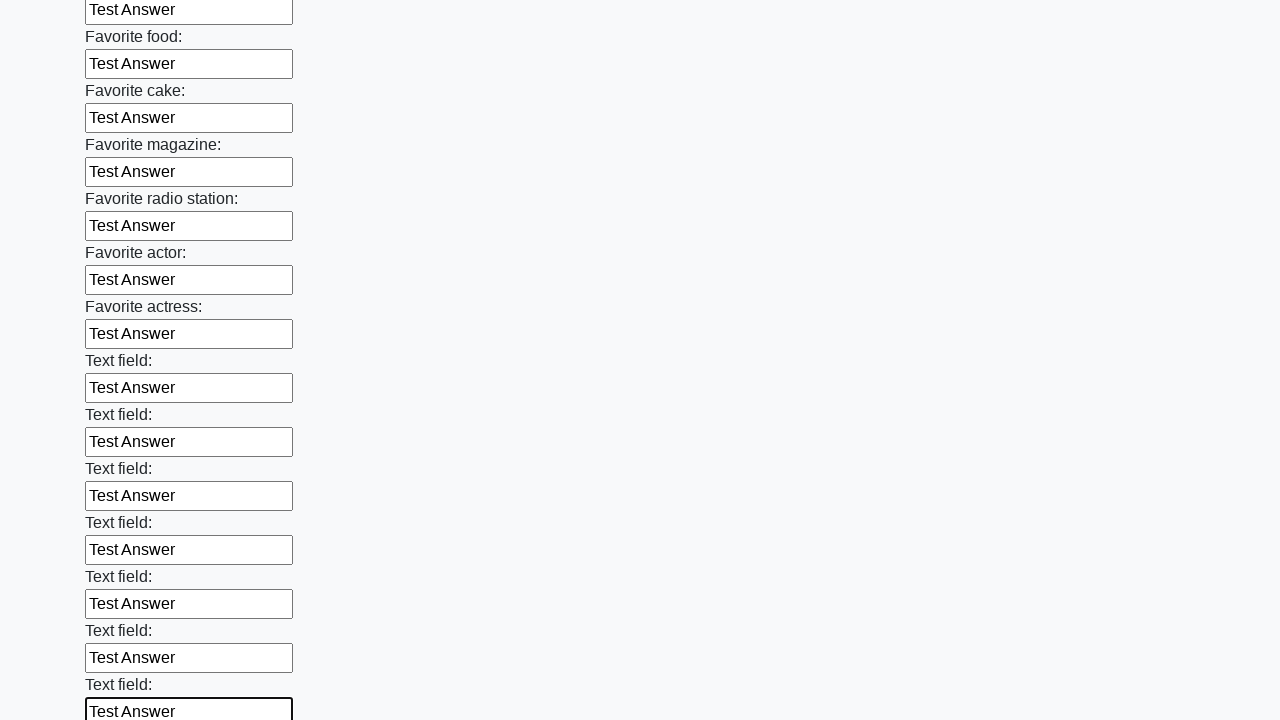

Filled input field with 'Test Answer' on input >> nth=33
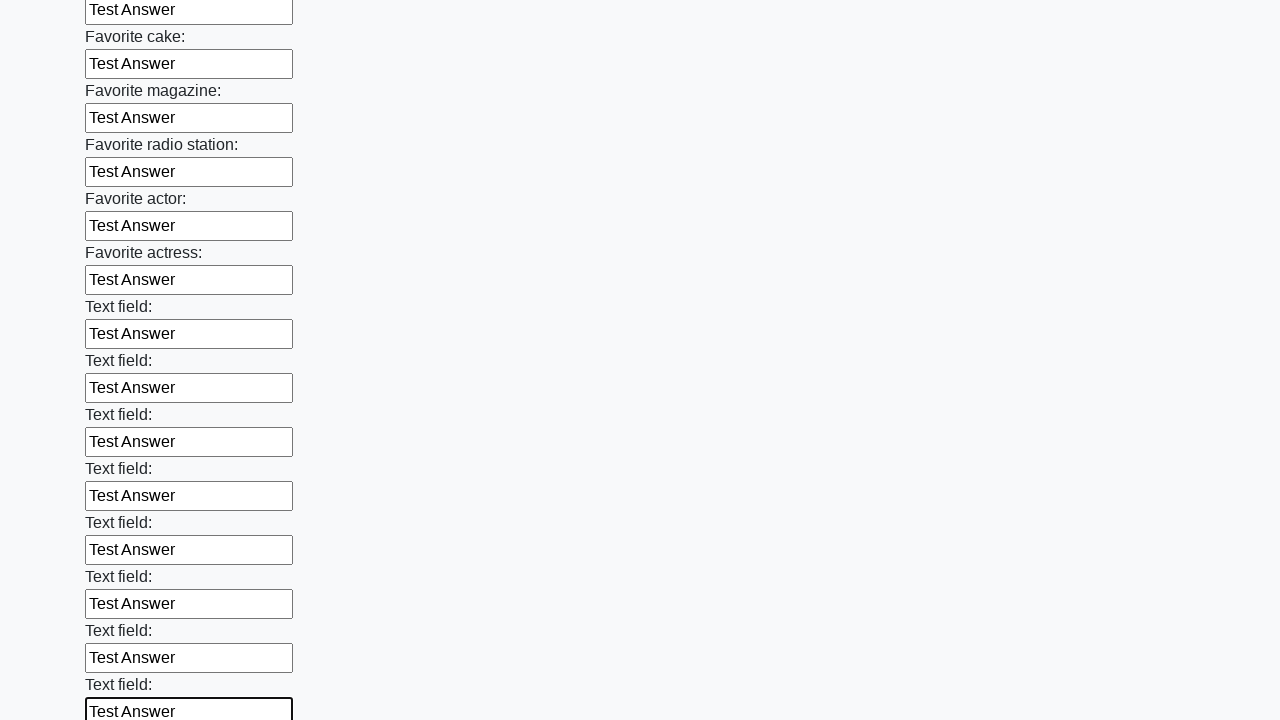

Filled input field with 'Test Answer' on input >> nth=34
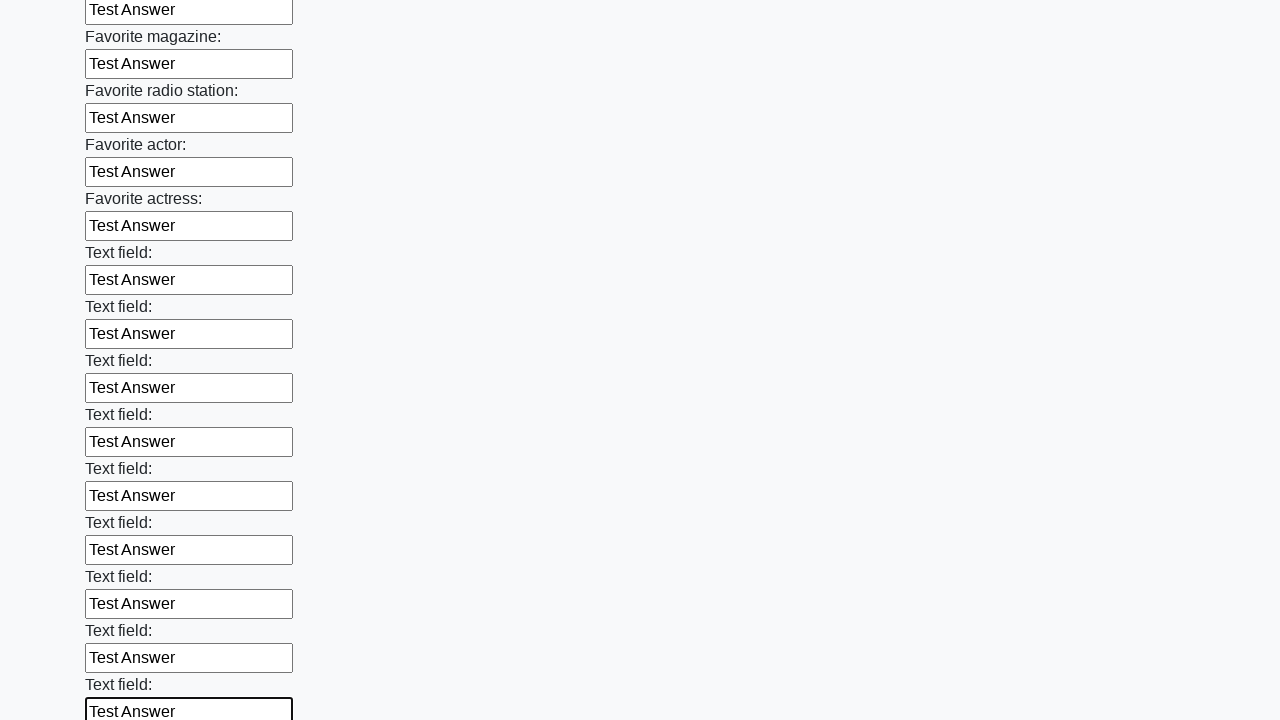

Filled input field with 'Test Answer' on input >> nth=35
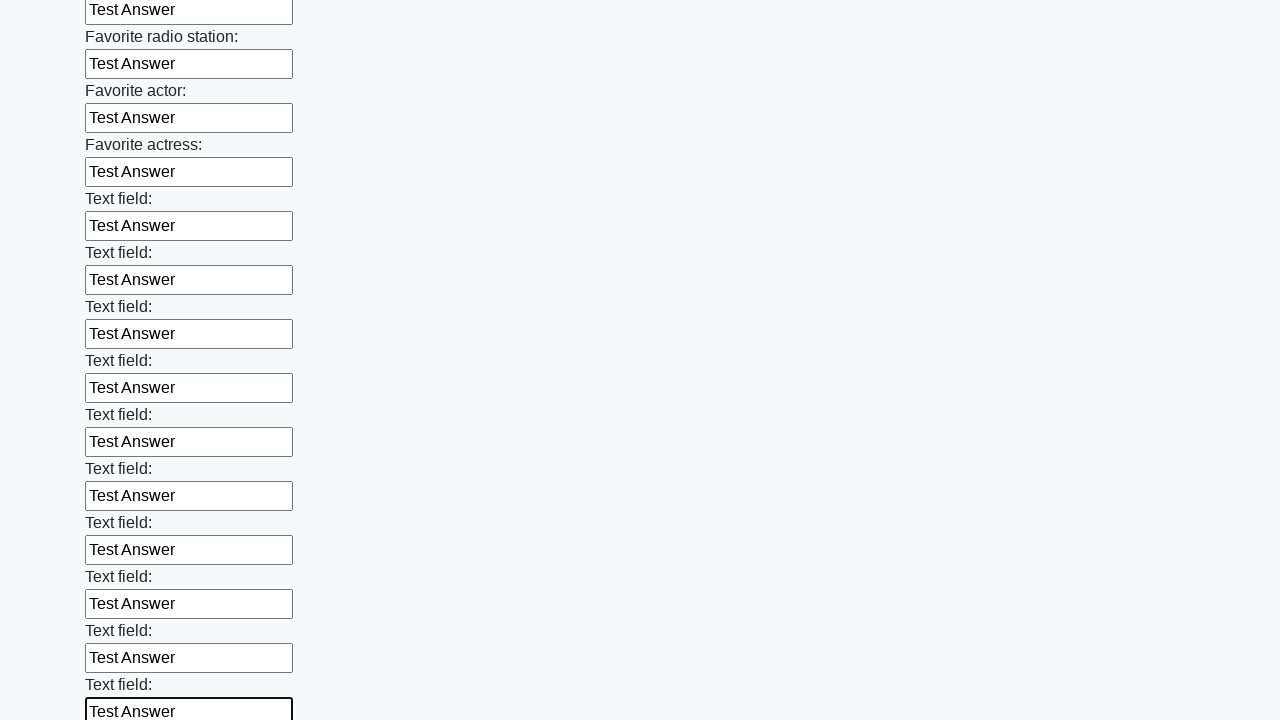

Filled input field with 'Test Answer' on input >> nth=36
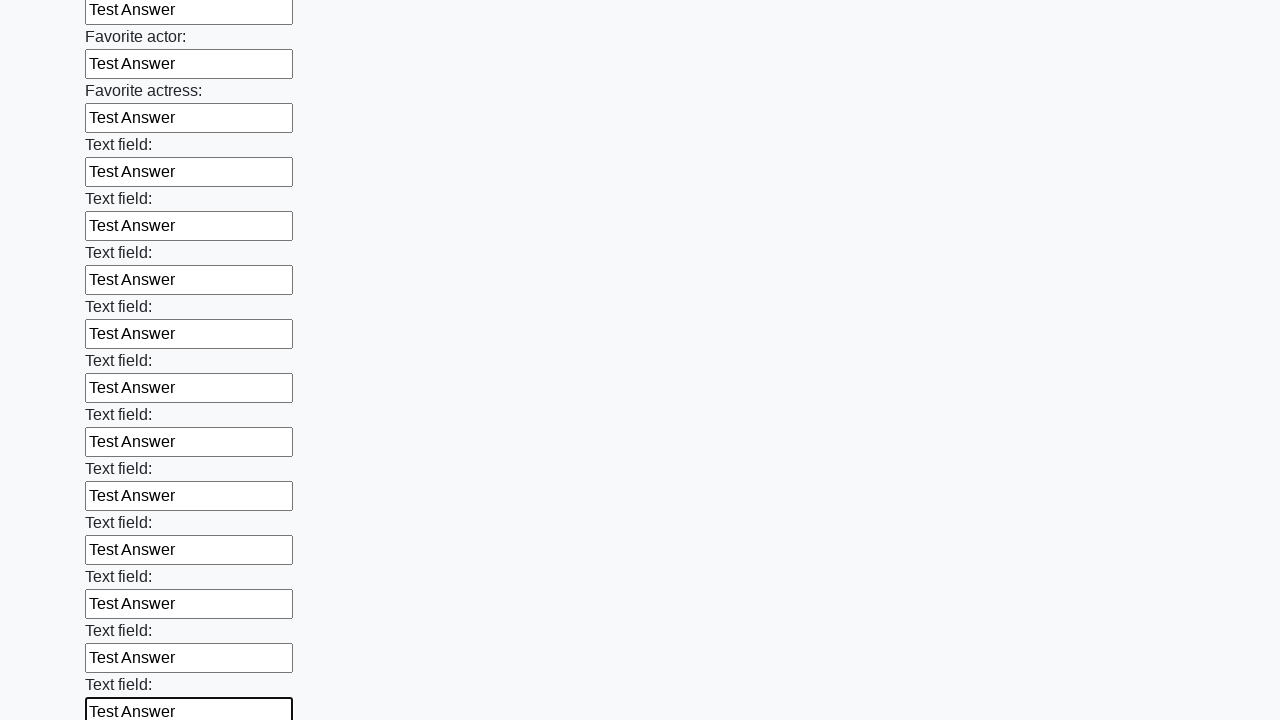

Filled input field with 'Test Answer' on input >> nth=37
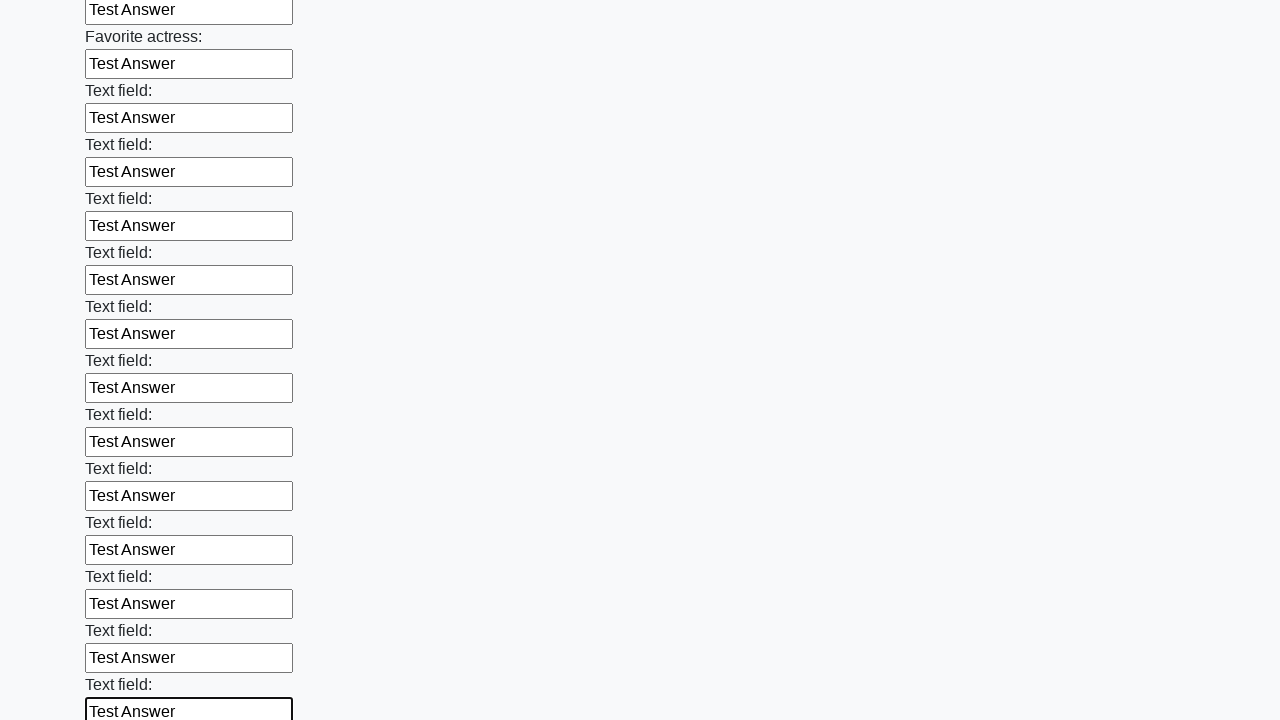

Filled input field with 'Test Answer' on input >> nth=38
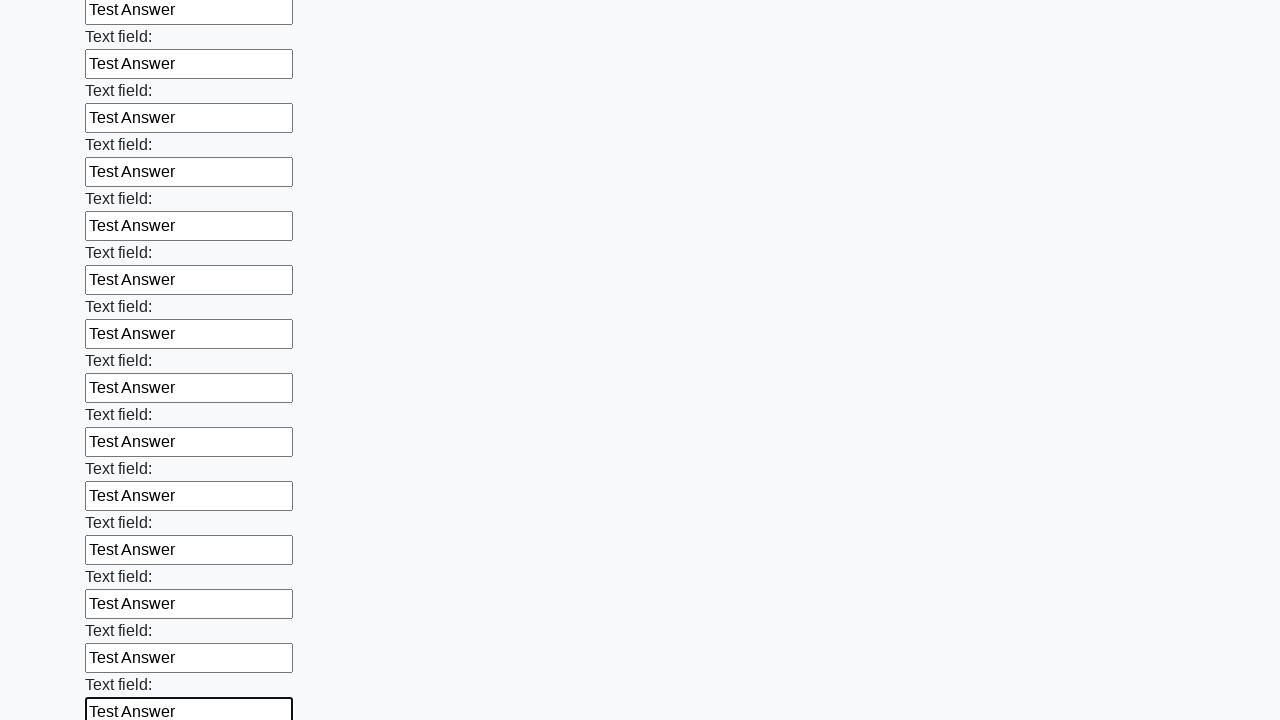

Filled input field with 'Test Answer' on input >> nth=39
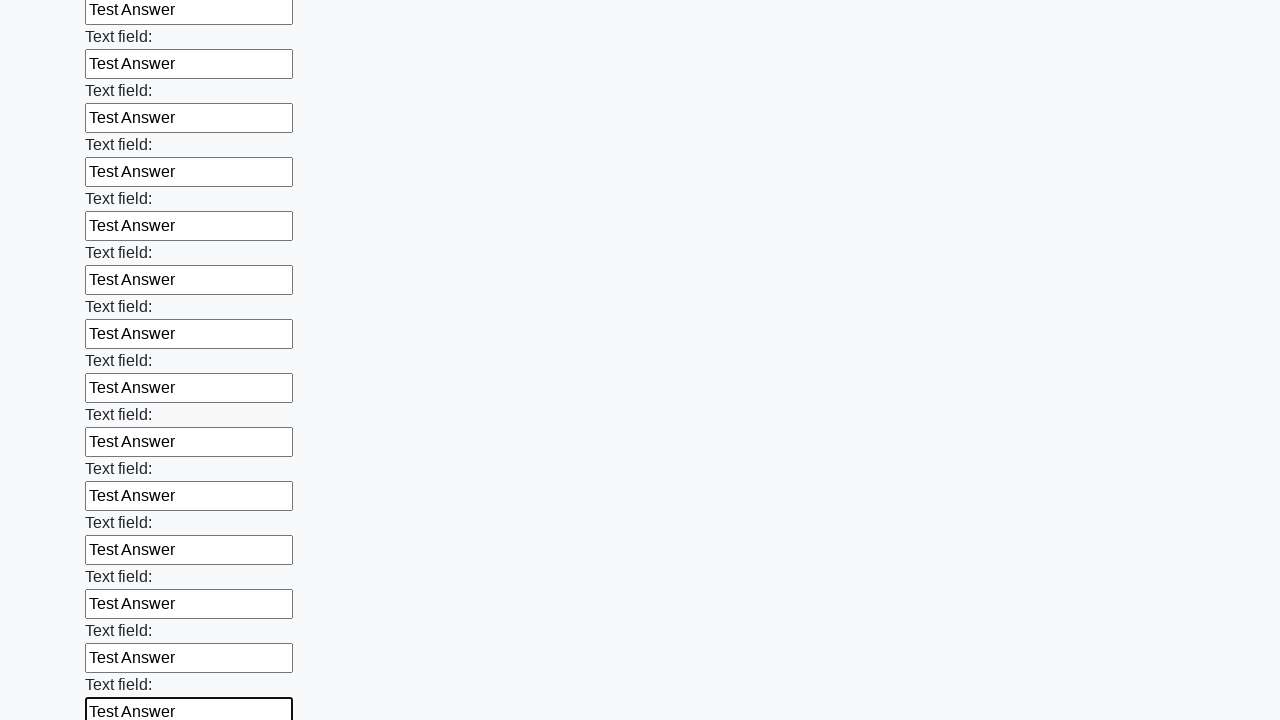

Filled input field with 'Test Answer' on input >> nth=40
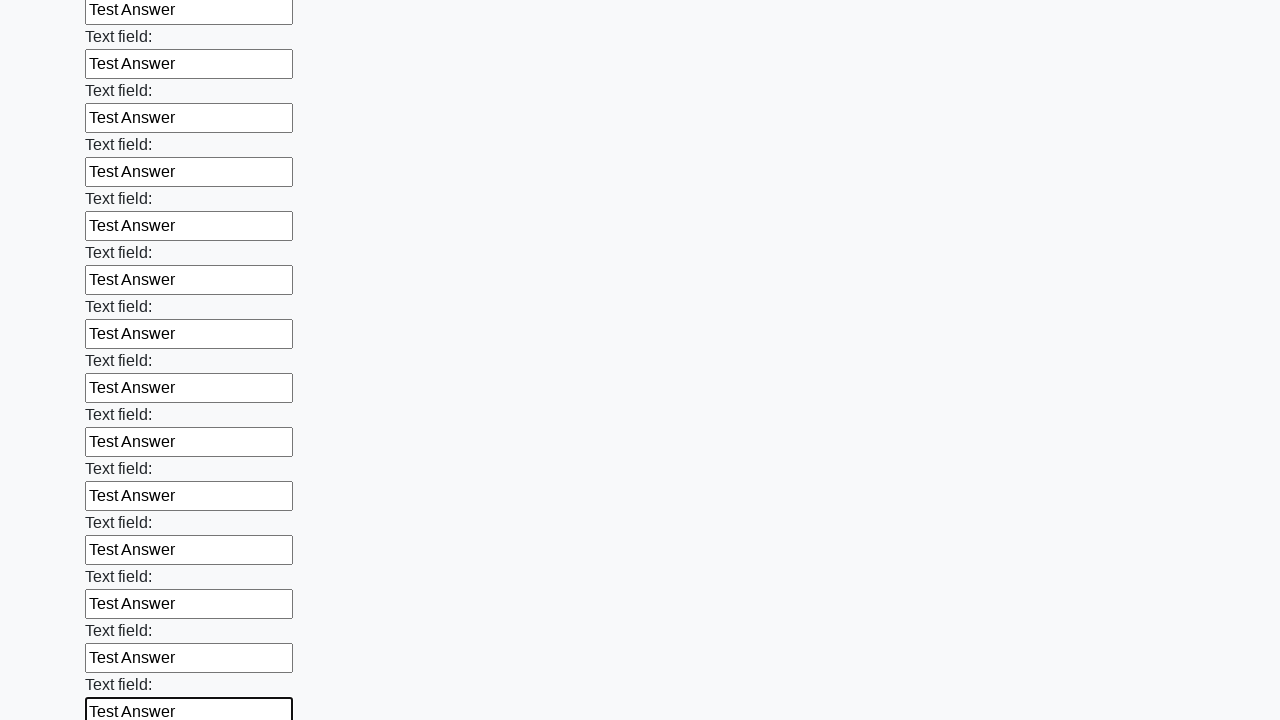

Filled input field with 'Test Answer' on input >> nth=41
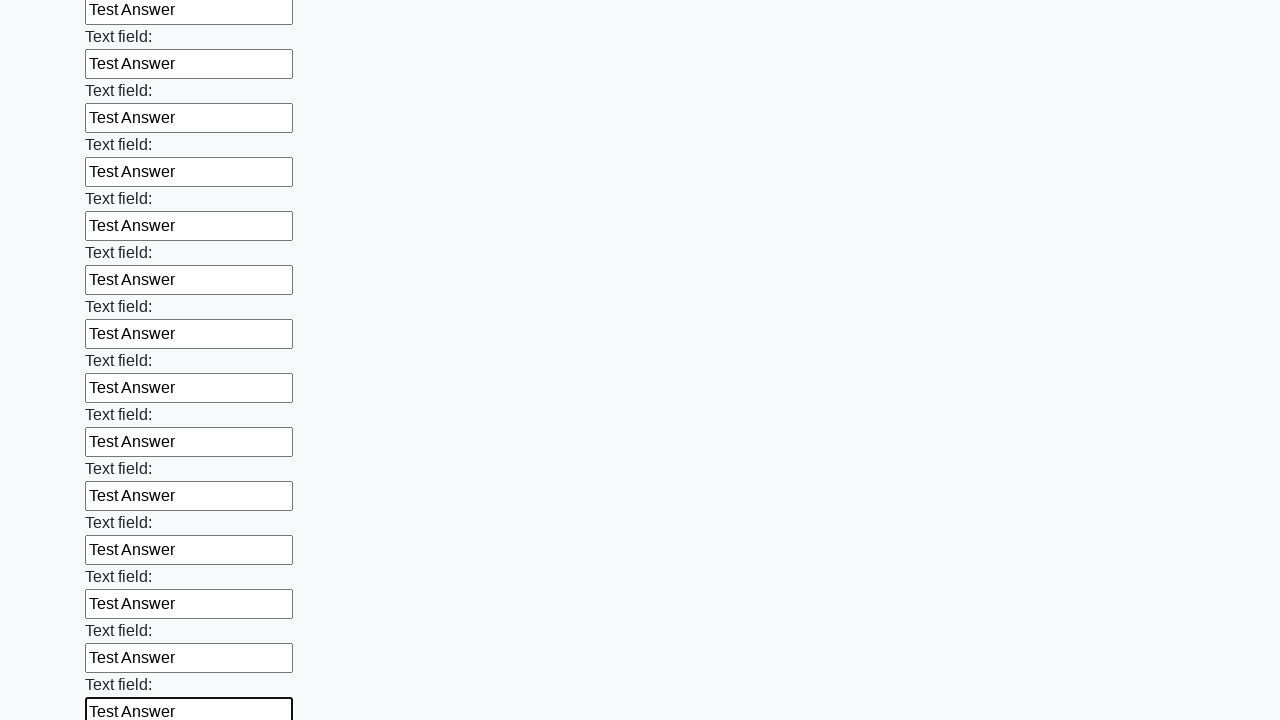

Filled input field with 'Test Answer' on input >> nth=42
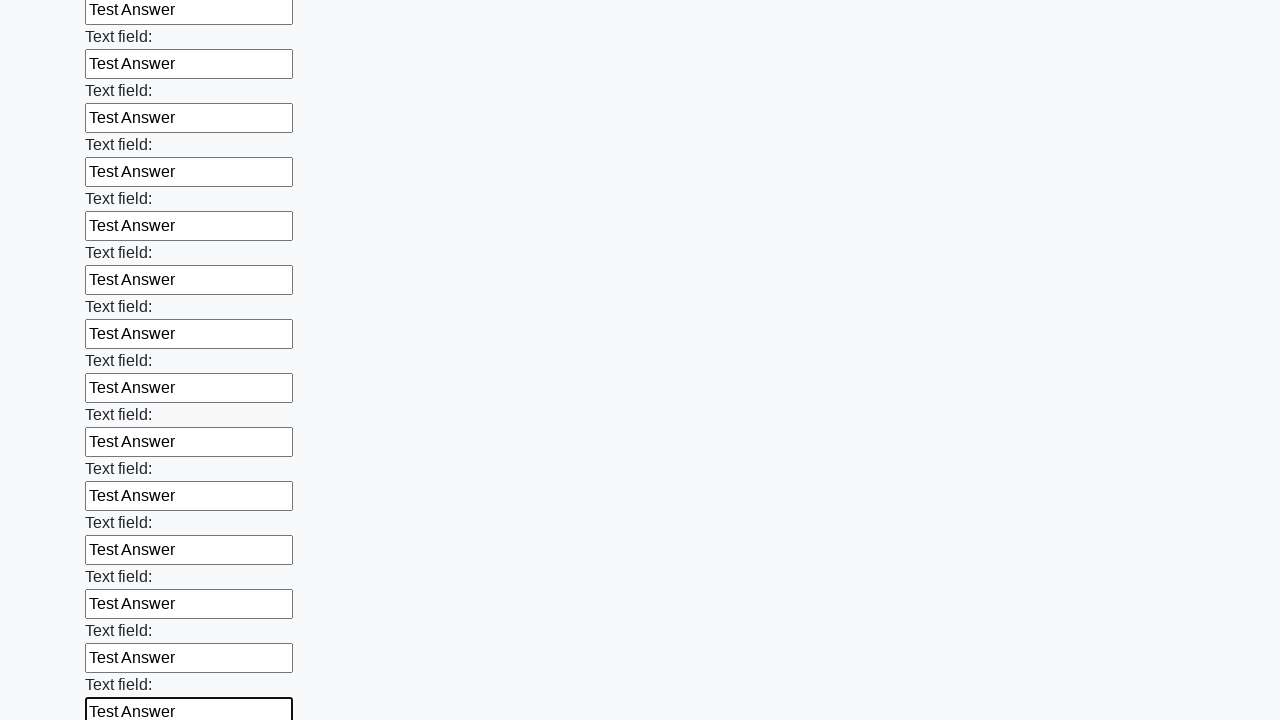

Filled input field with 'Test Answer' on input >> nth=43
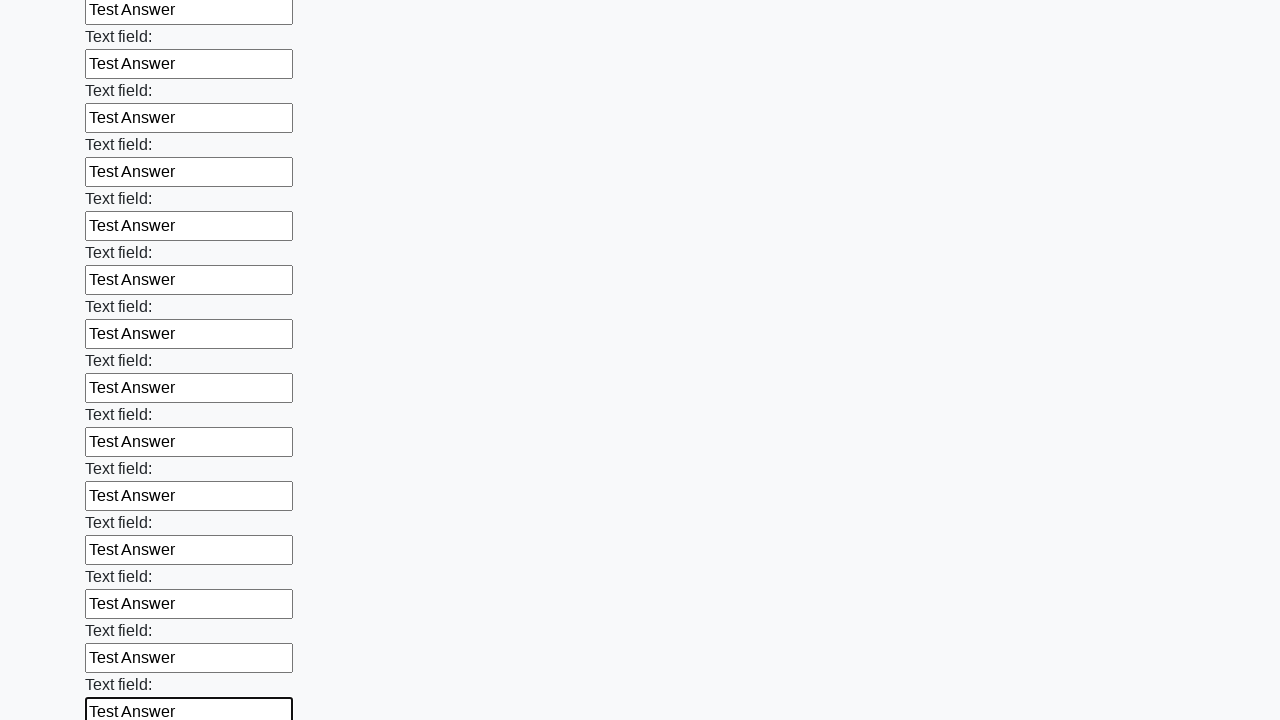

Filled input field with 'Test Answer' on input >> nth=44
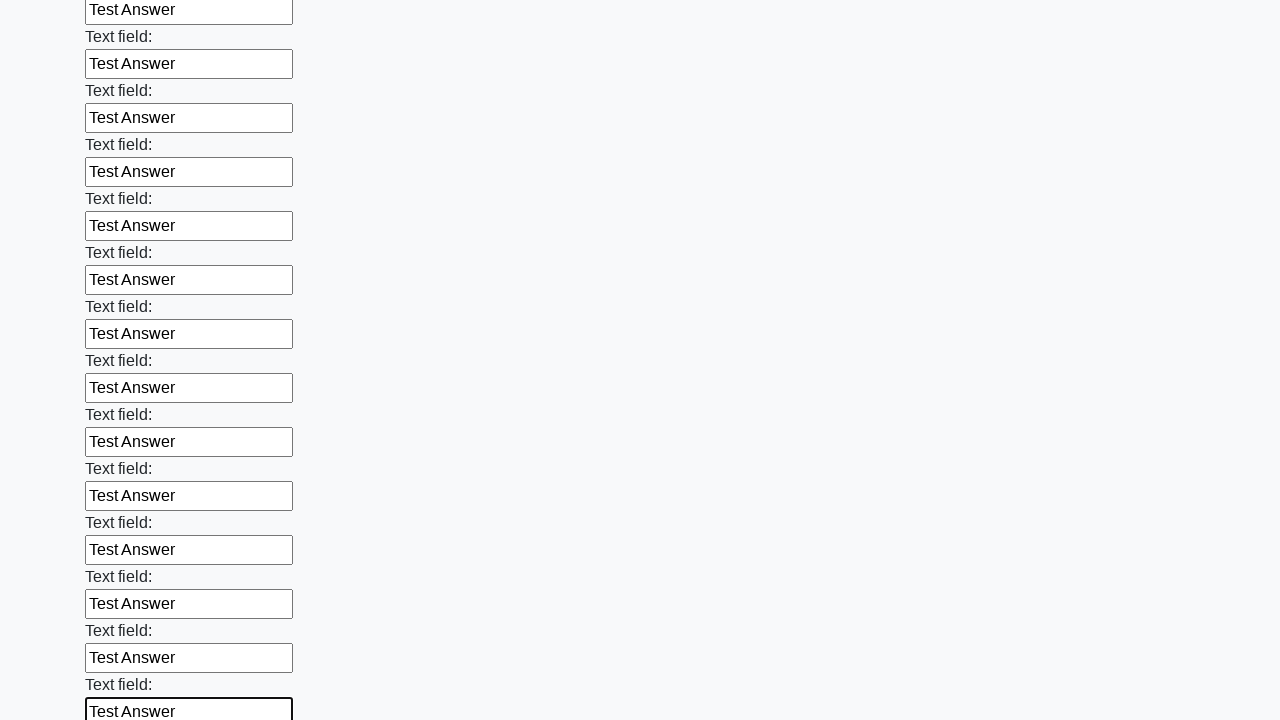

Filled input field with 'Test Answer' on input >> nth=45
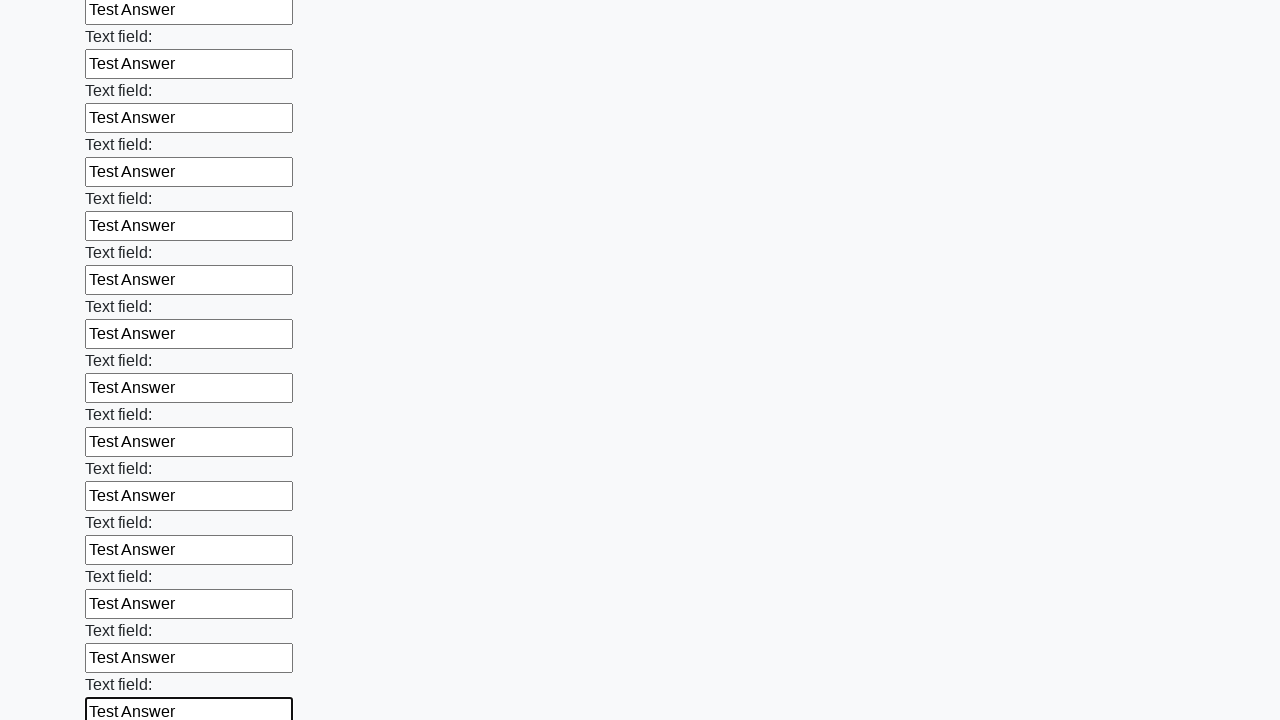

Filled input field with 'Test Answer' on input >> nth=46
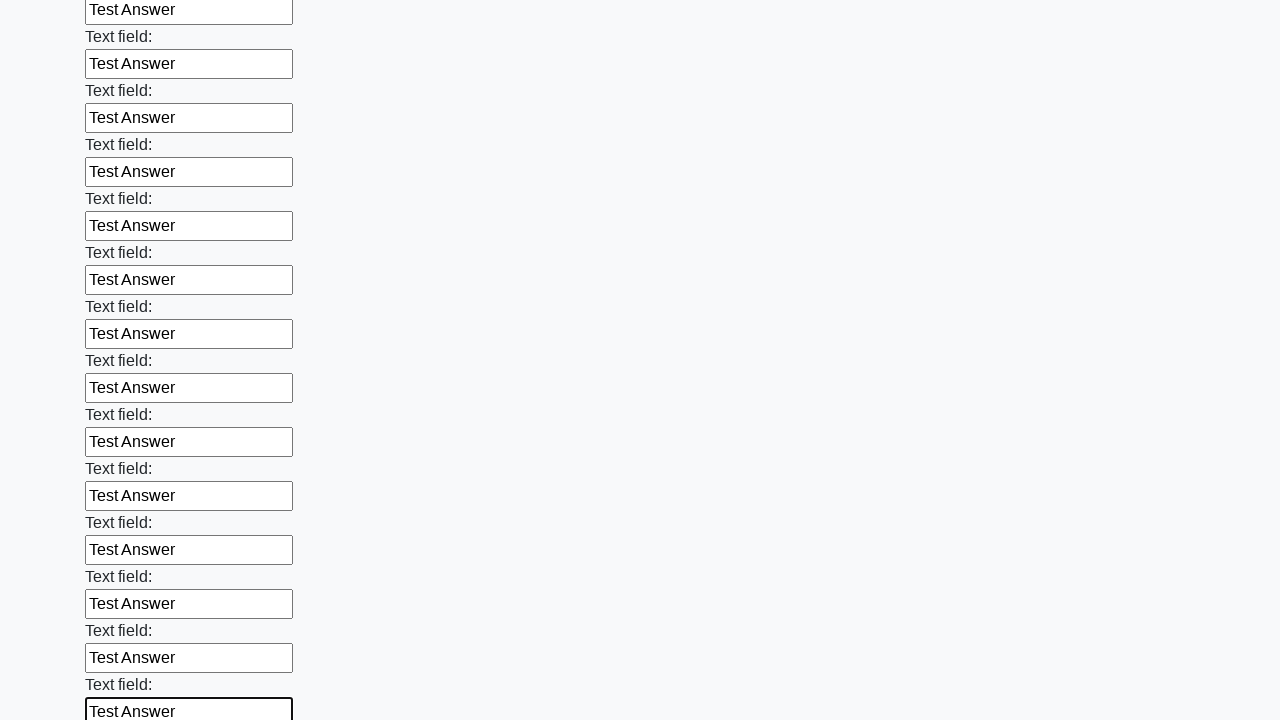

Filled input field with 'Test Answer' on input >> nth=47
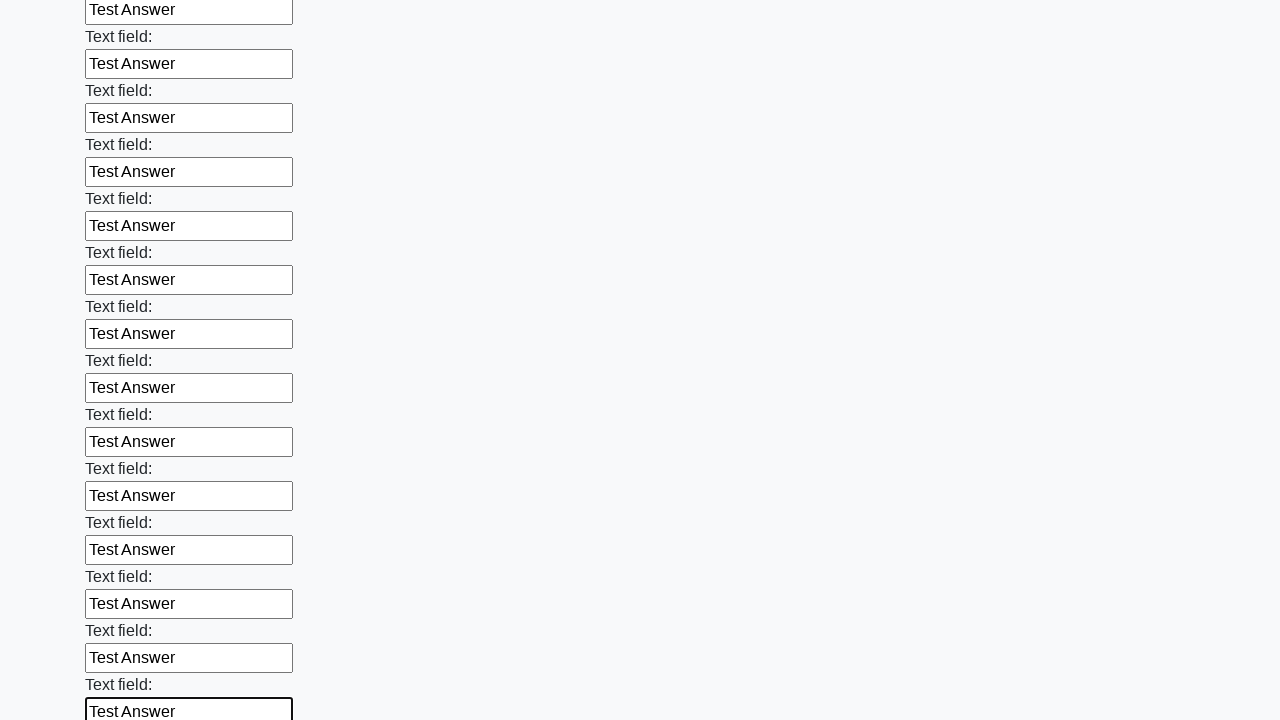

Filled input field with 'Test Answer' on input >> nth=48
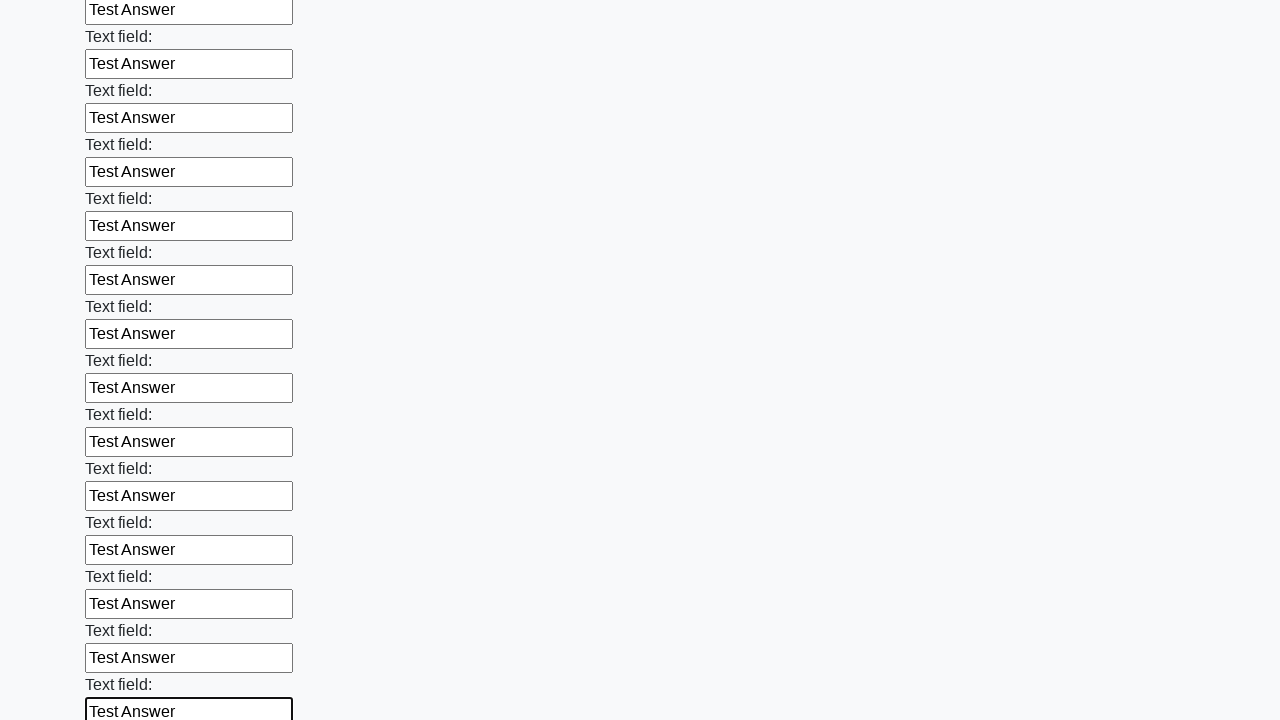

Filled input field with 'Test Answer' on input >> nth=49
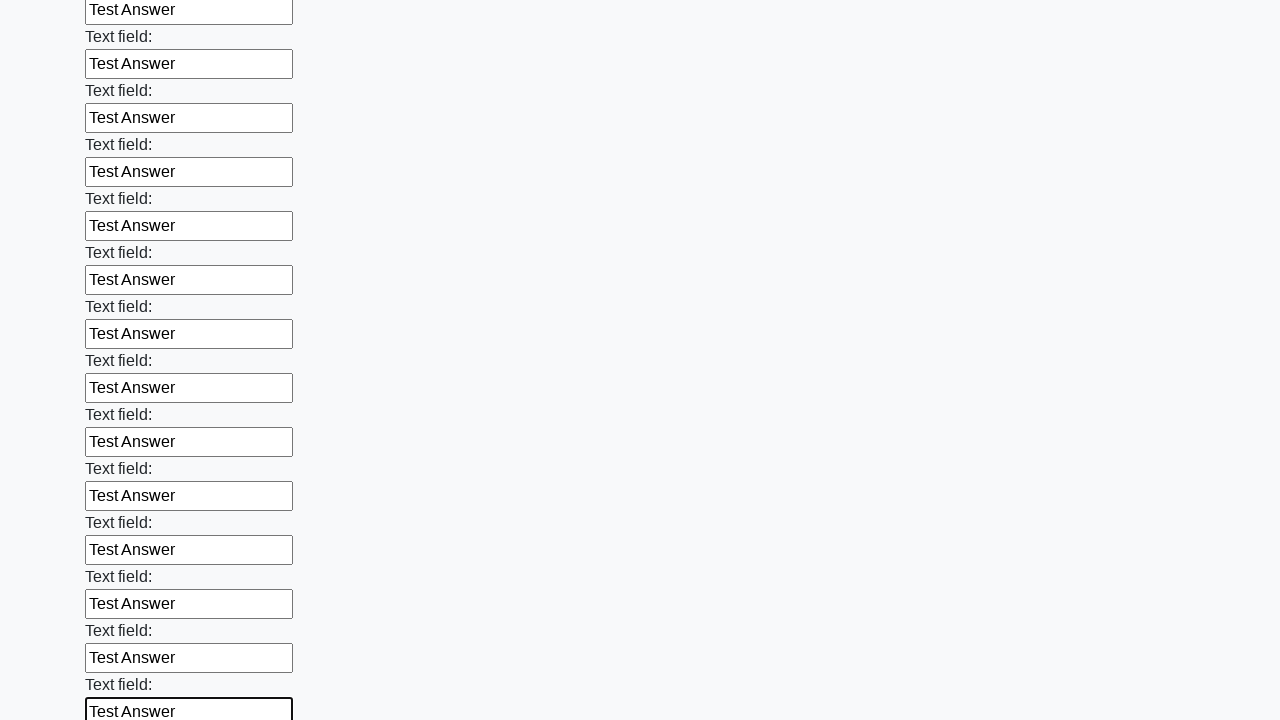

Filled input field with 'Test Answer' on input >> nth=50
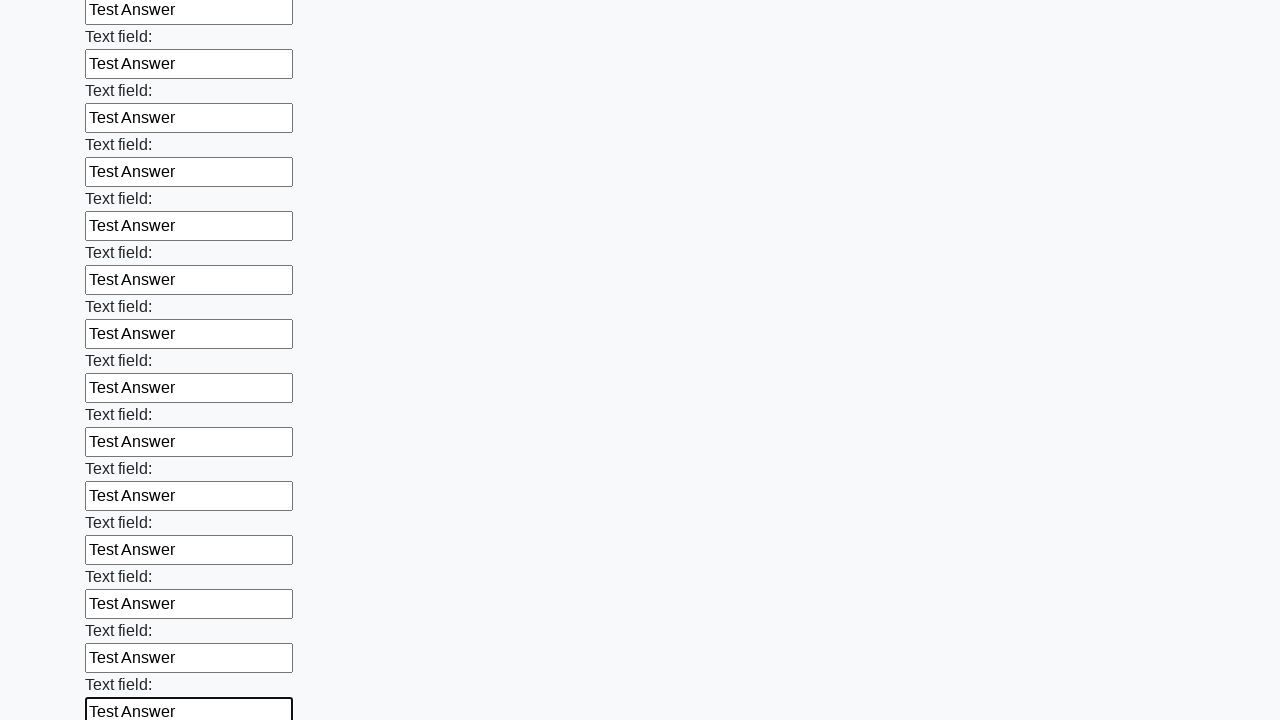

Filled input field with 'Test Answer' on input >> nth=51
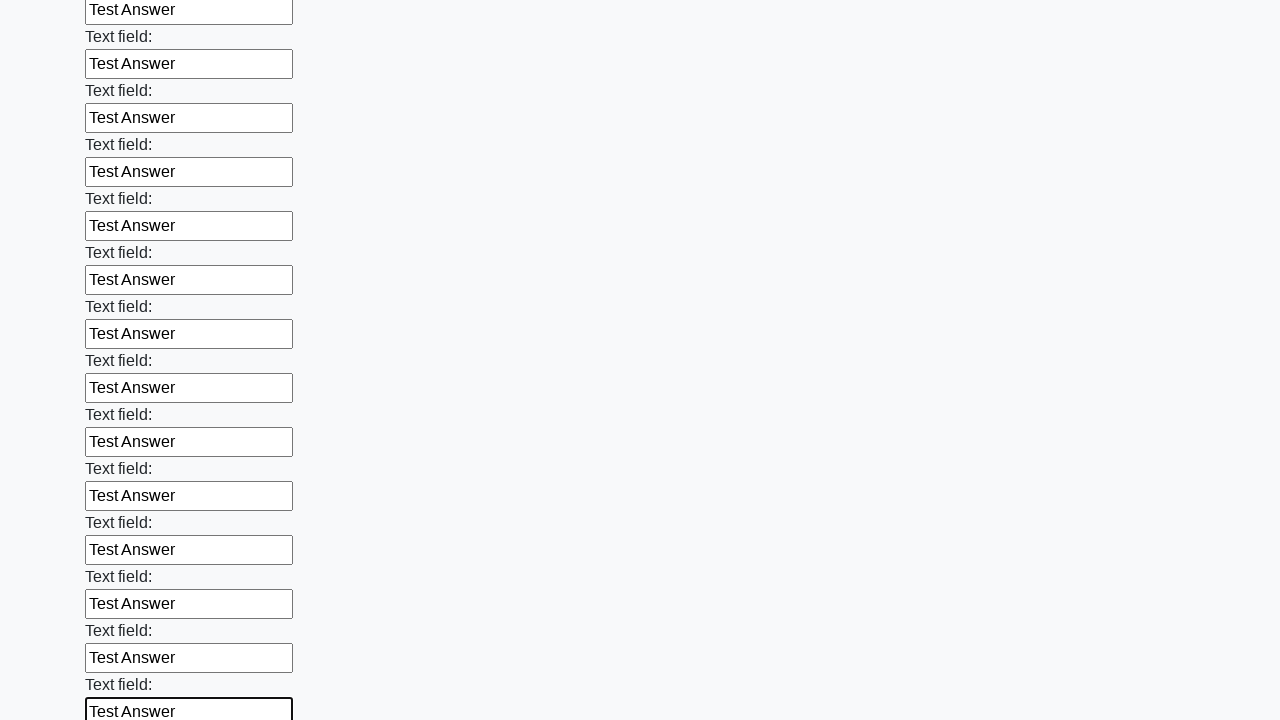

Filled input field with 'Test Answer' on input >> nth=52
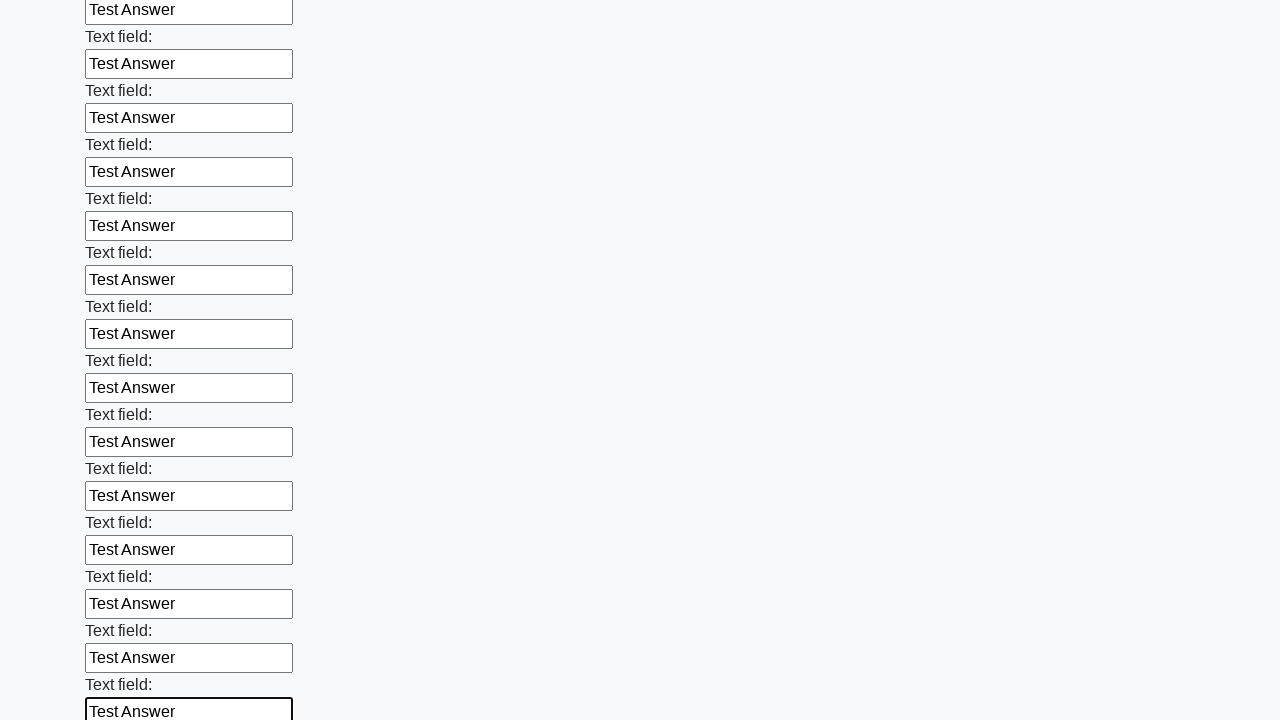

Filled input field with 'Test Answer' on input >> nth=53
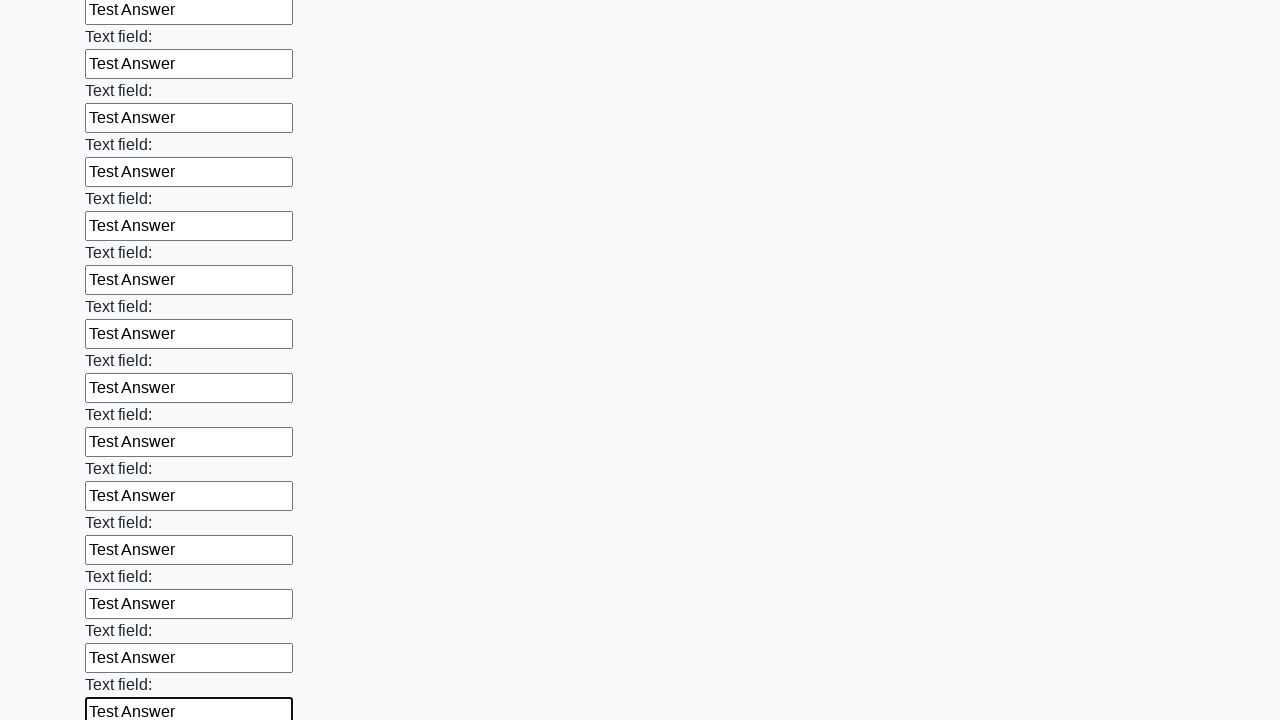

Filled input field with 'Test Answer' on input >> nth=54
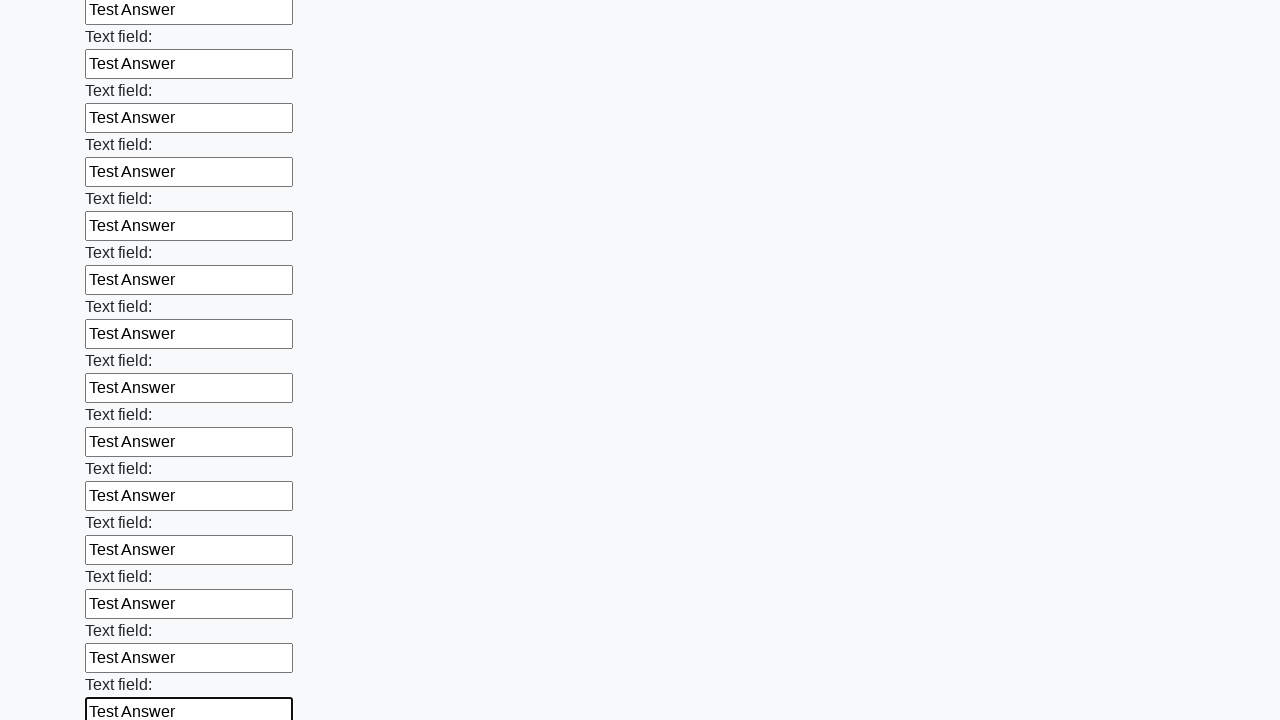

Filled input field with 'Test Answer' on input >> nth=55
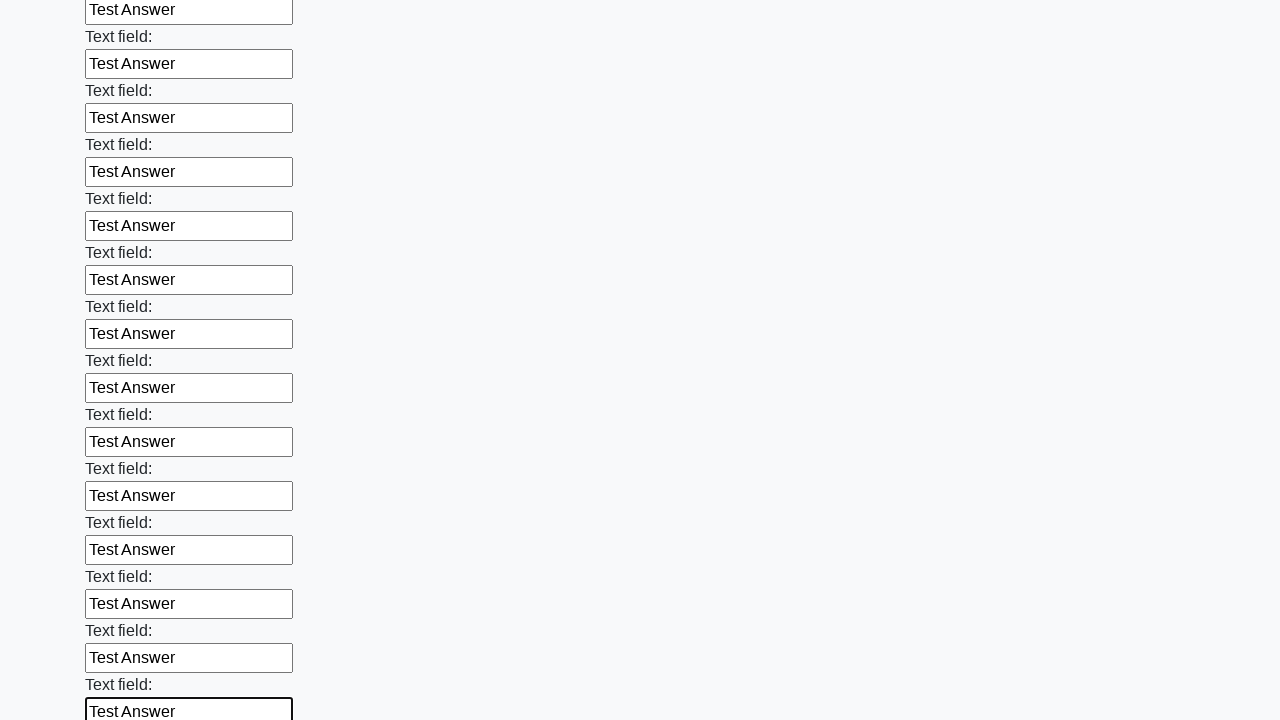

Filled input field with 'Test Answer' on input >> nth=56
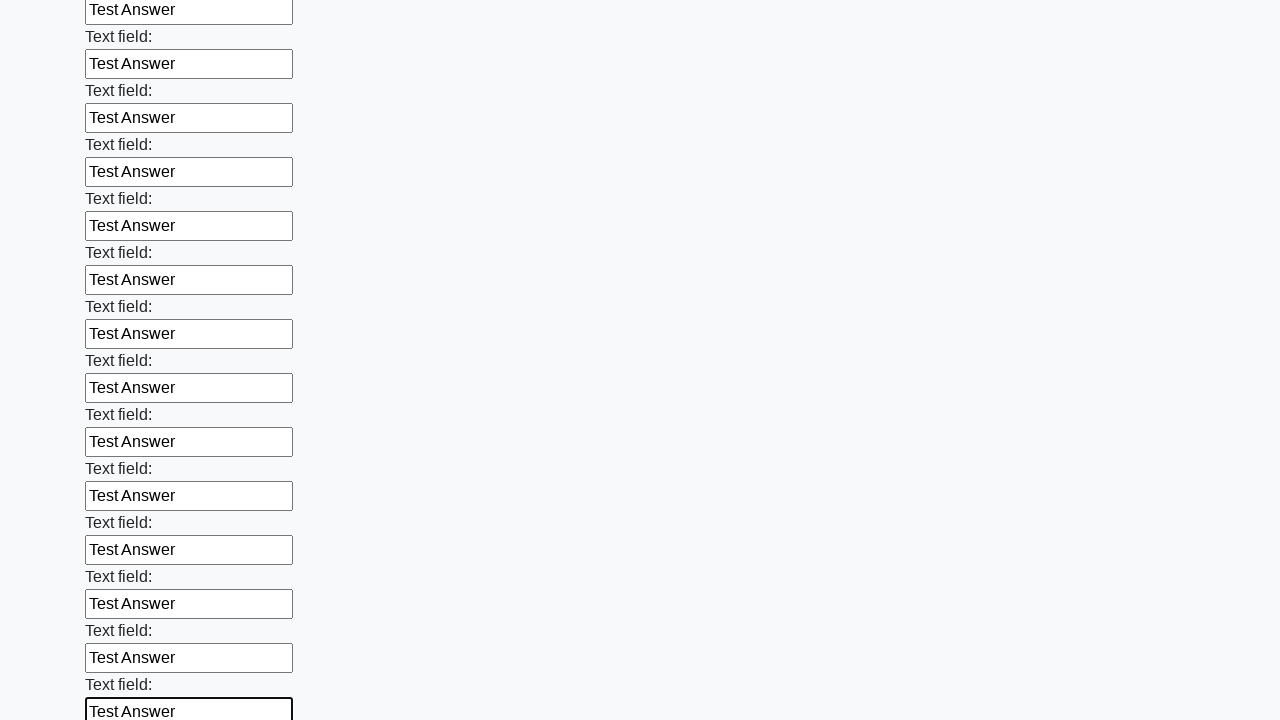

Filled input field with 'Test Answer' on input >> nth=57
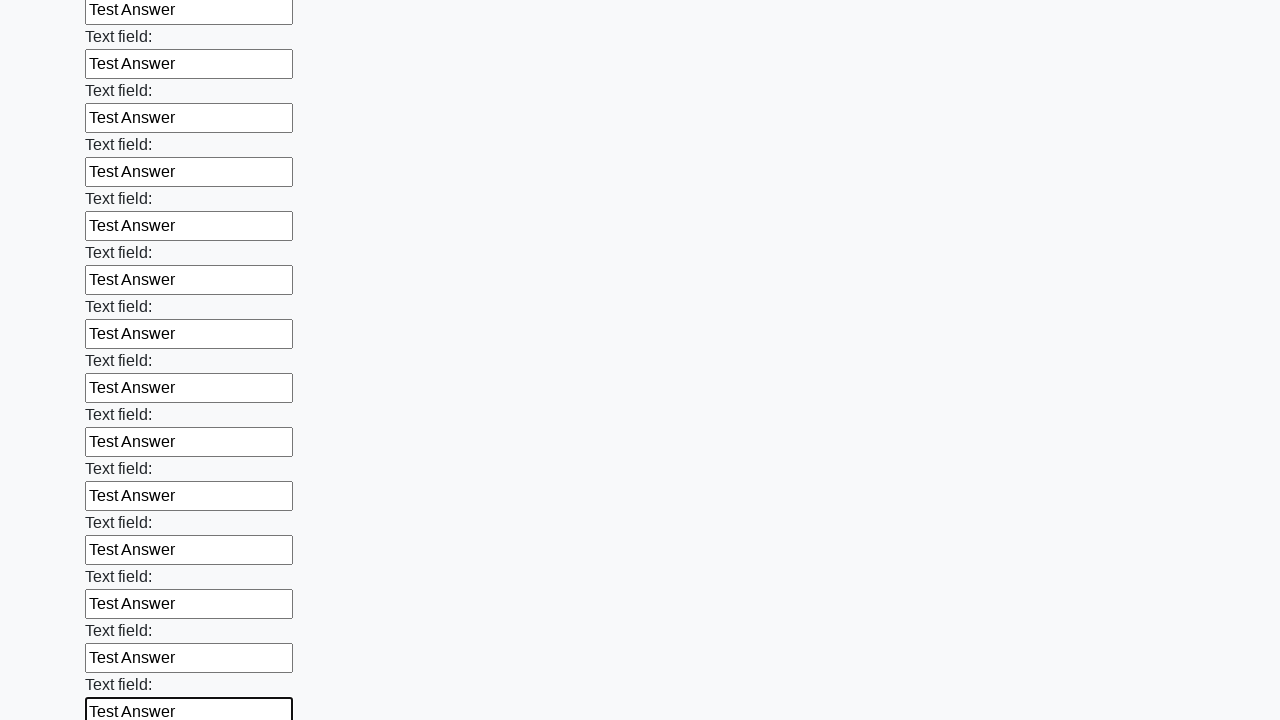

Filled input field with 'Test Answer' on input >> nth=58
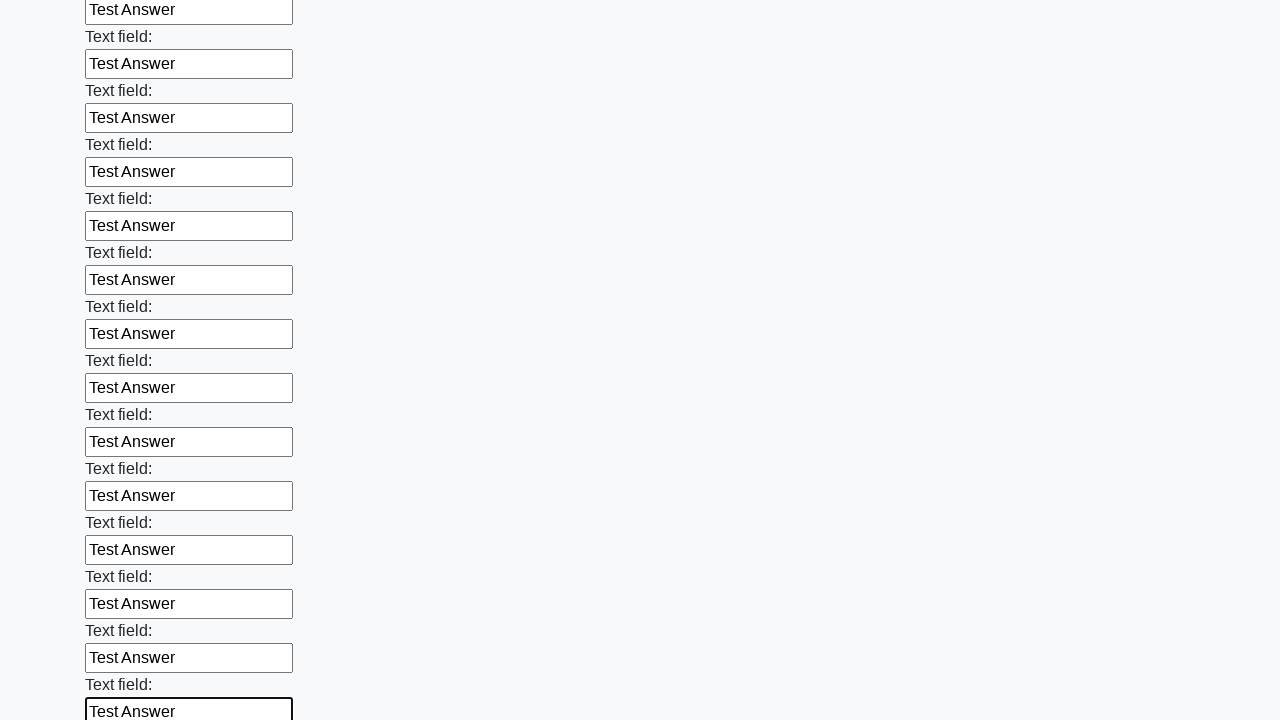

Filled input field with 'Test Answer' on input >> nth=59
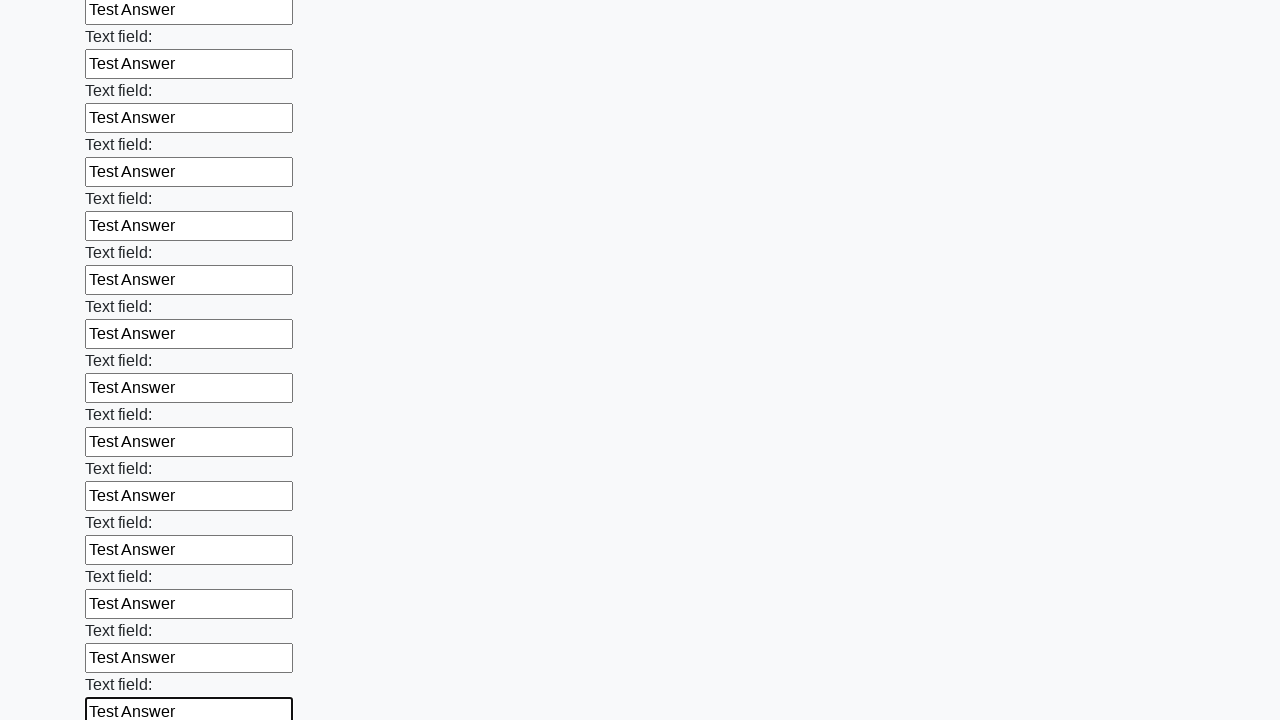

Filled input field with 'Test Answer' on input >> nth=60
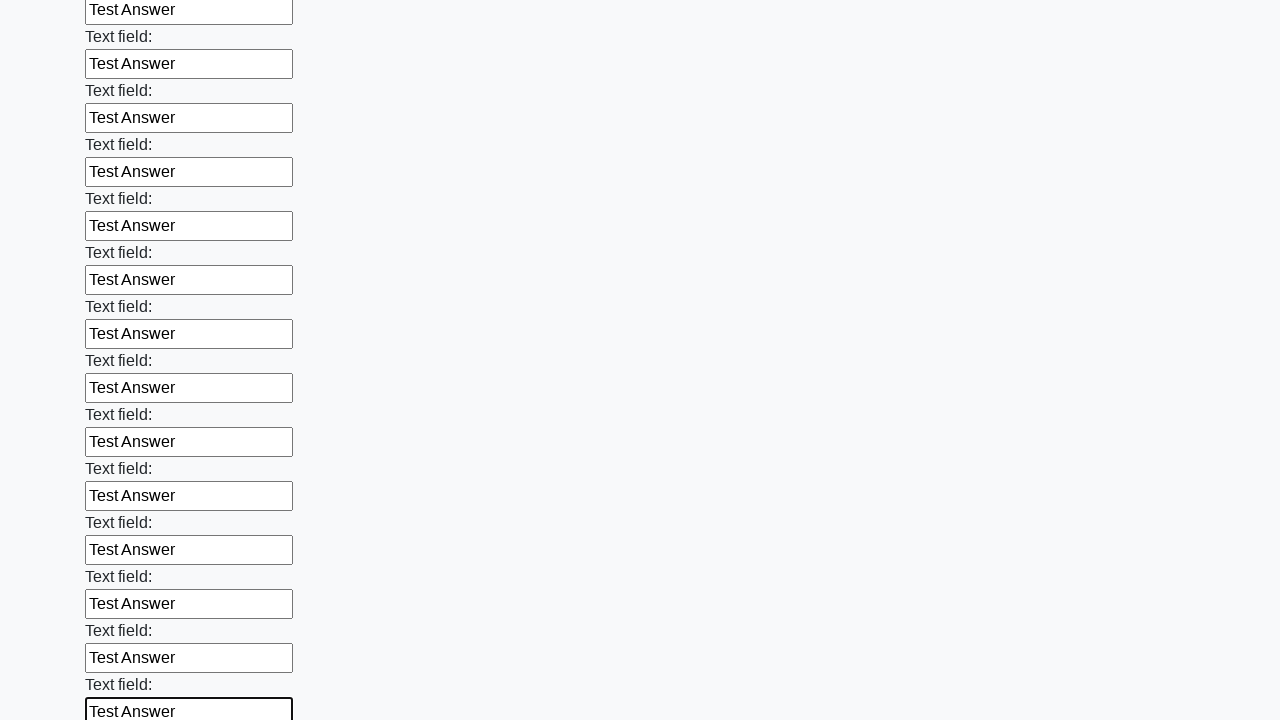

Filled input field with 'Test Answer' on input >> nth=61
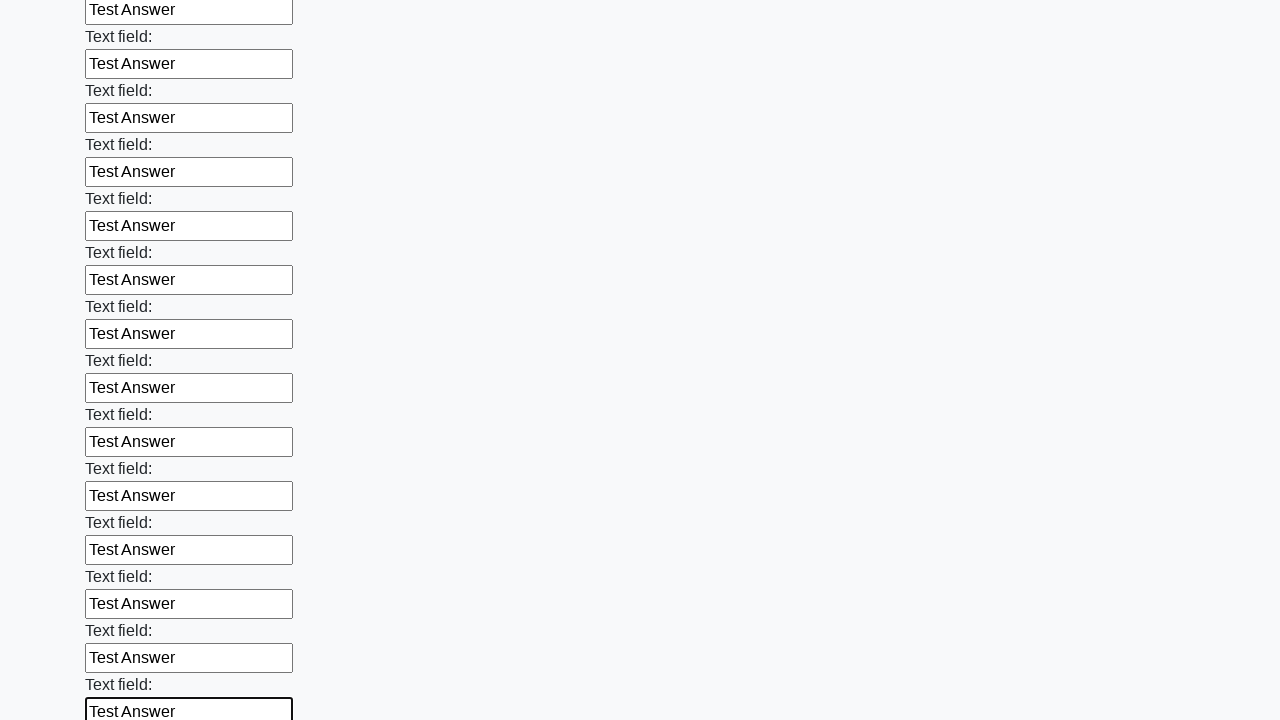

Filled input field with 'Test Answer' on input >> nth=62
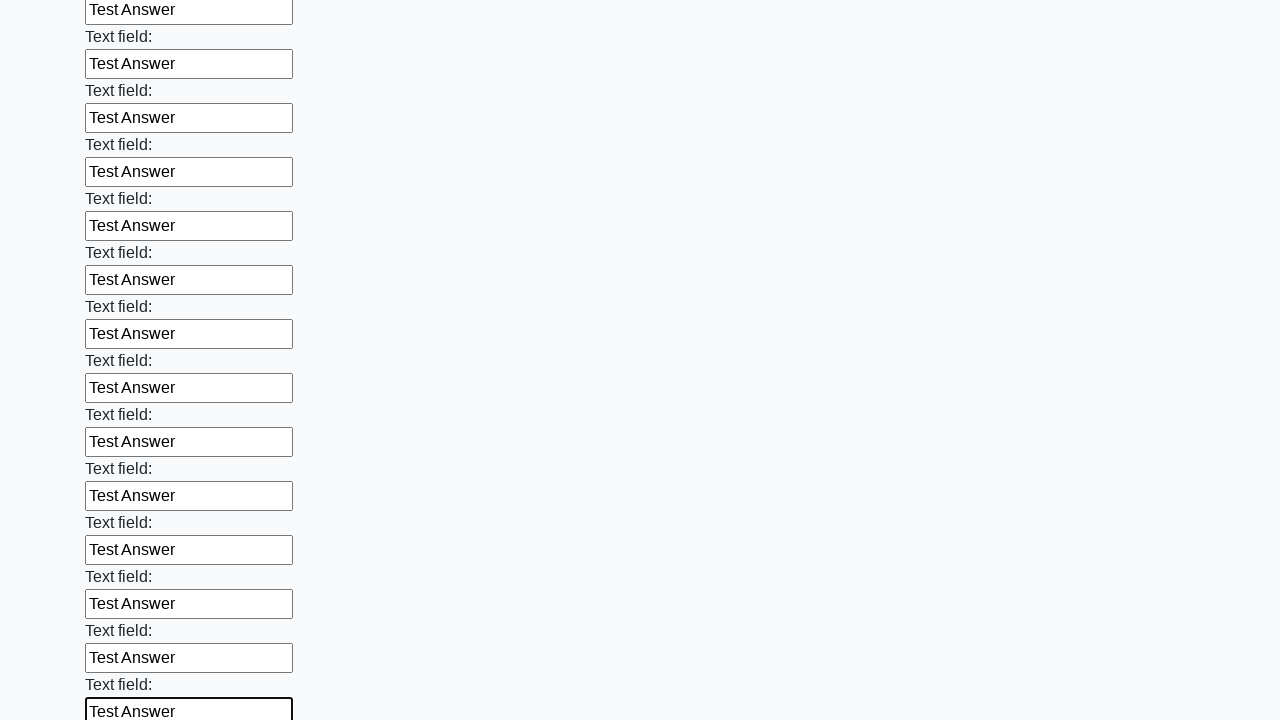

Filled input field with 'Test Answer' on input >> nth=63
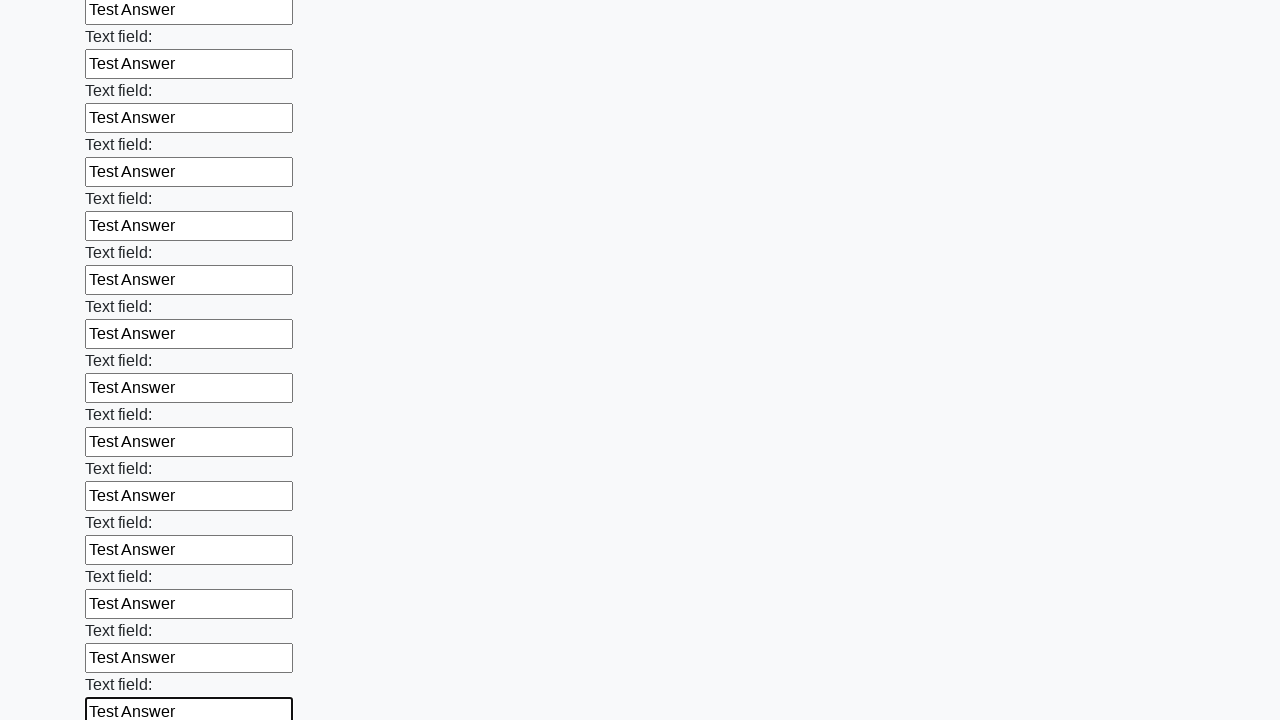

Filled input field with 'Test Answer' on input >> nth=64
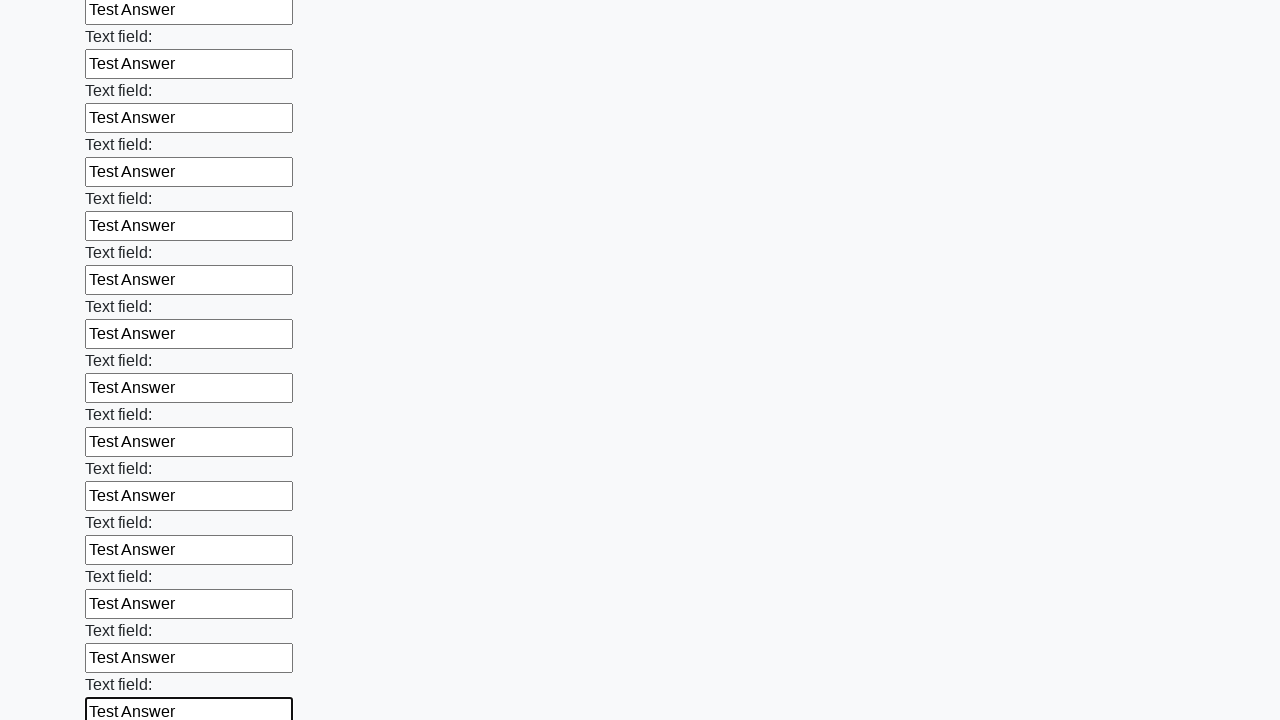

Filled input field with 'Test Answer' on input >> nth=65
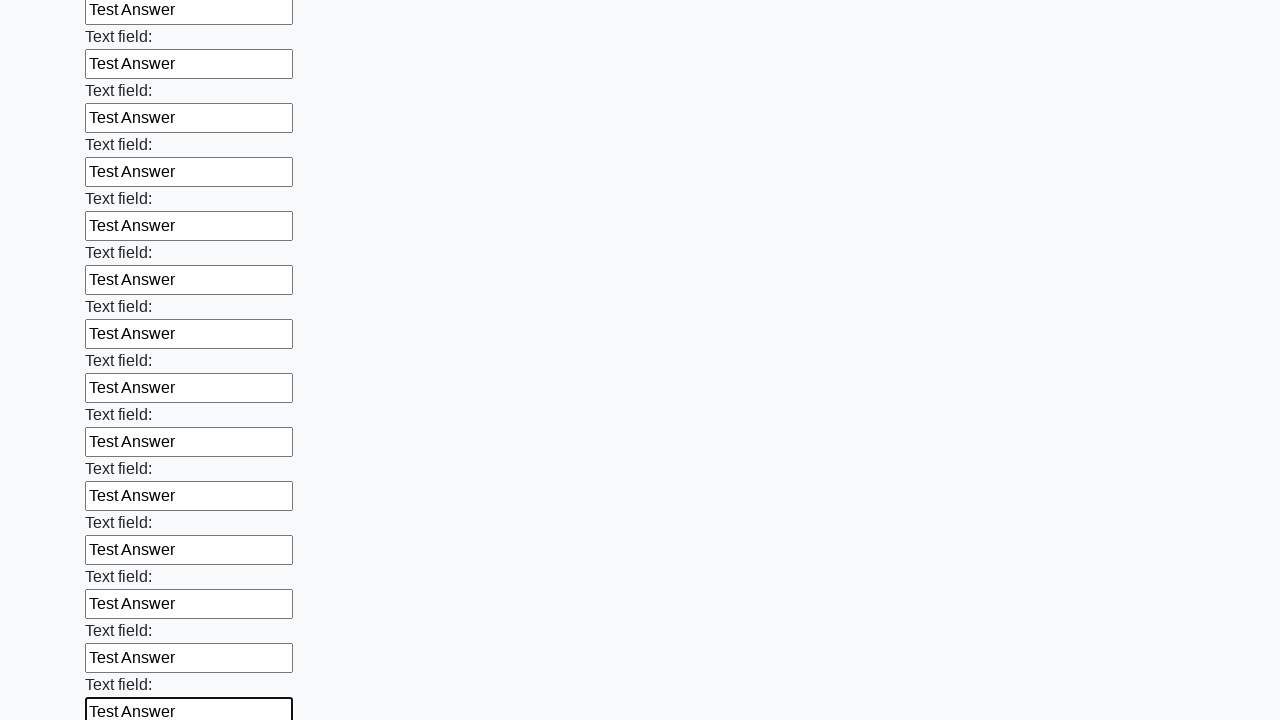

Filled input field with 'Test Answer' on input >> nth=66
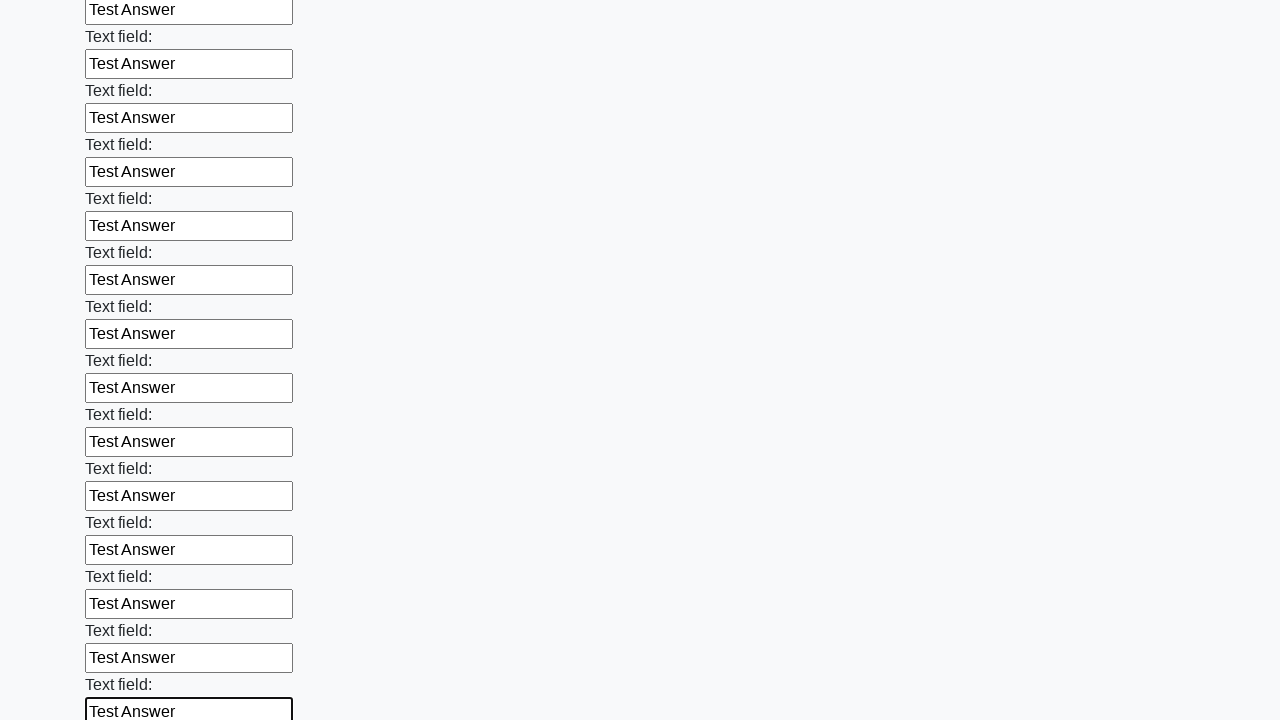

Filled input field with 'Test Answer' on input >> nth=67
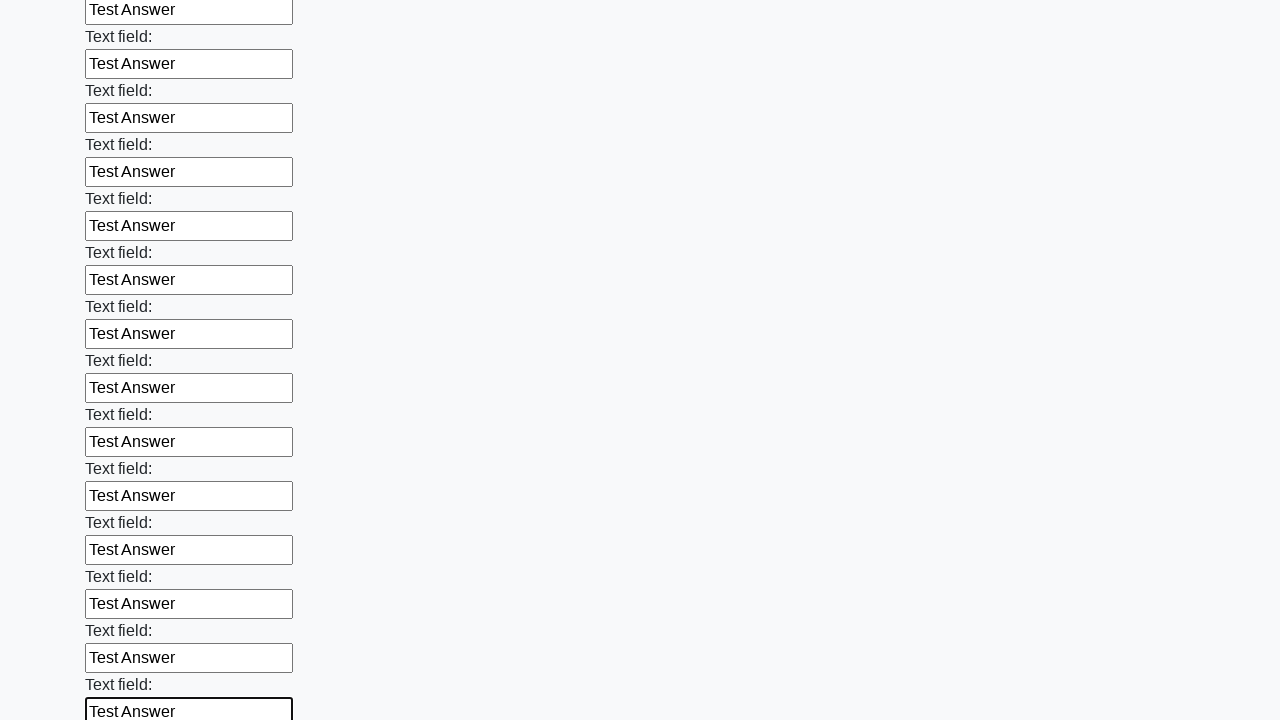

Filled input field with 'Test Answer' on input >> nth=68
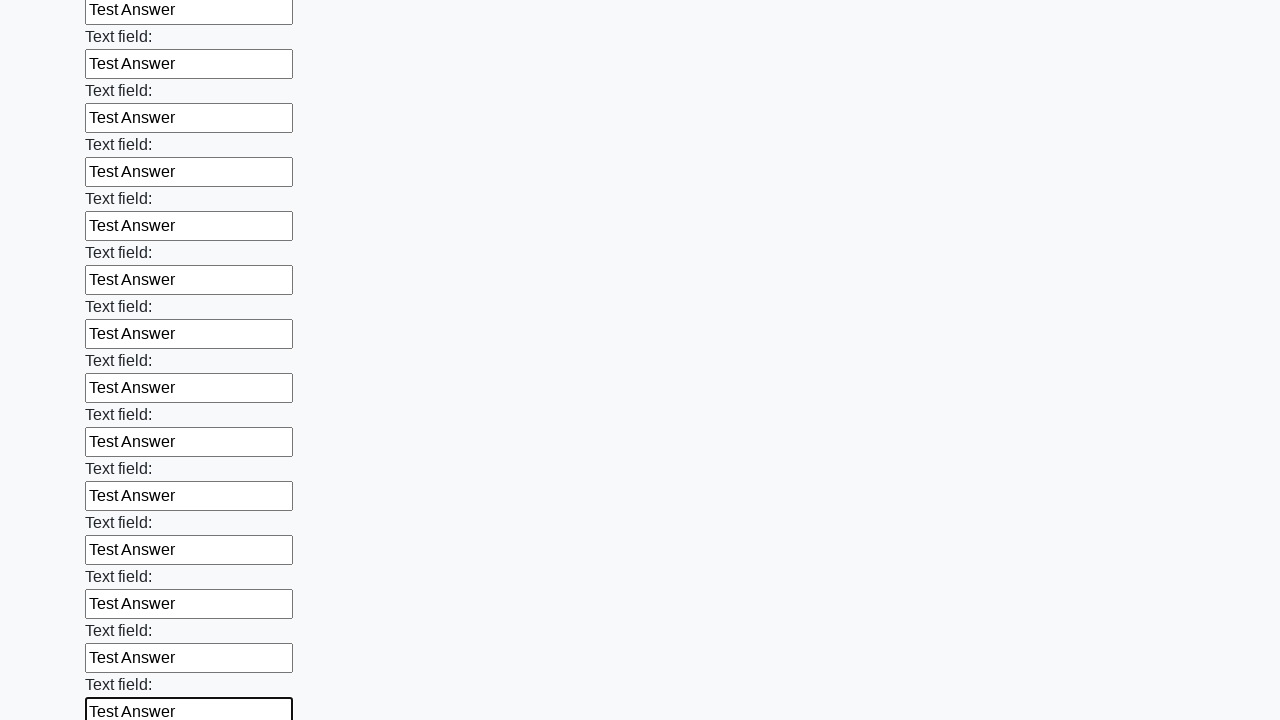

Filled input field with 'Test Answer' on input >> nth=69
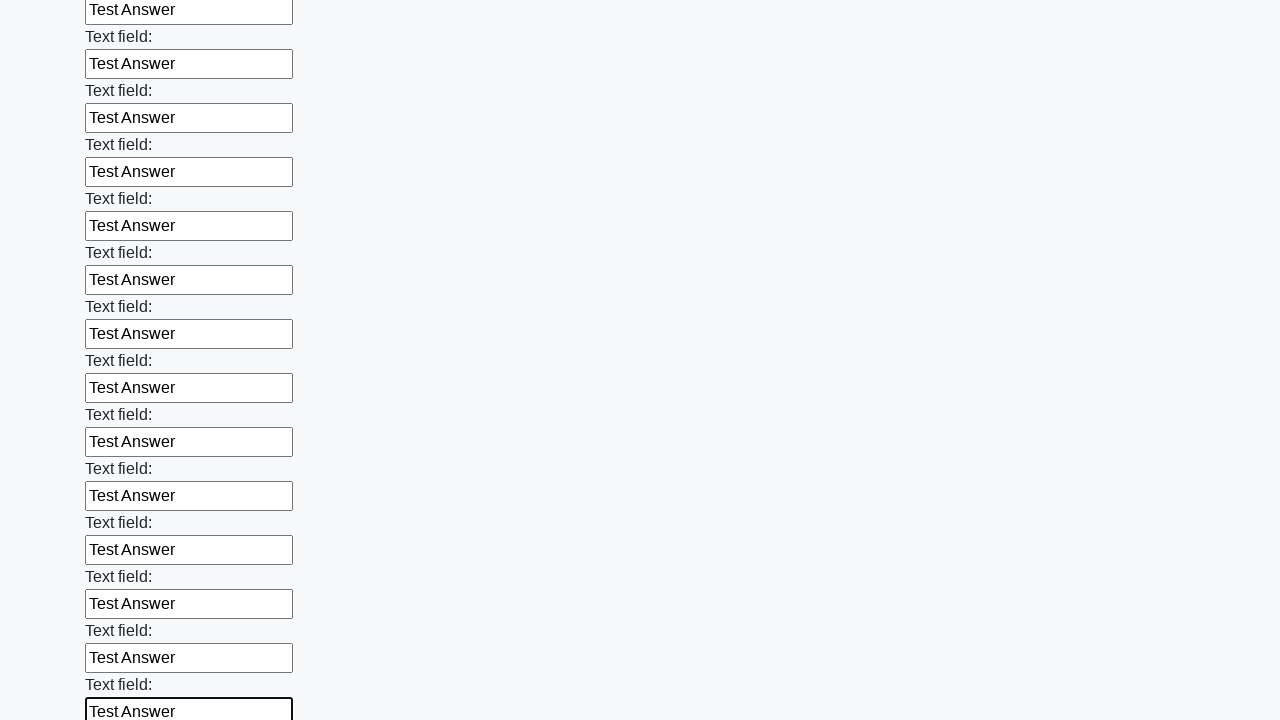

Filled input field with 'Test Answer' on input >> nth=70
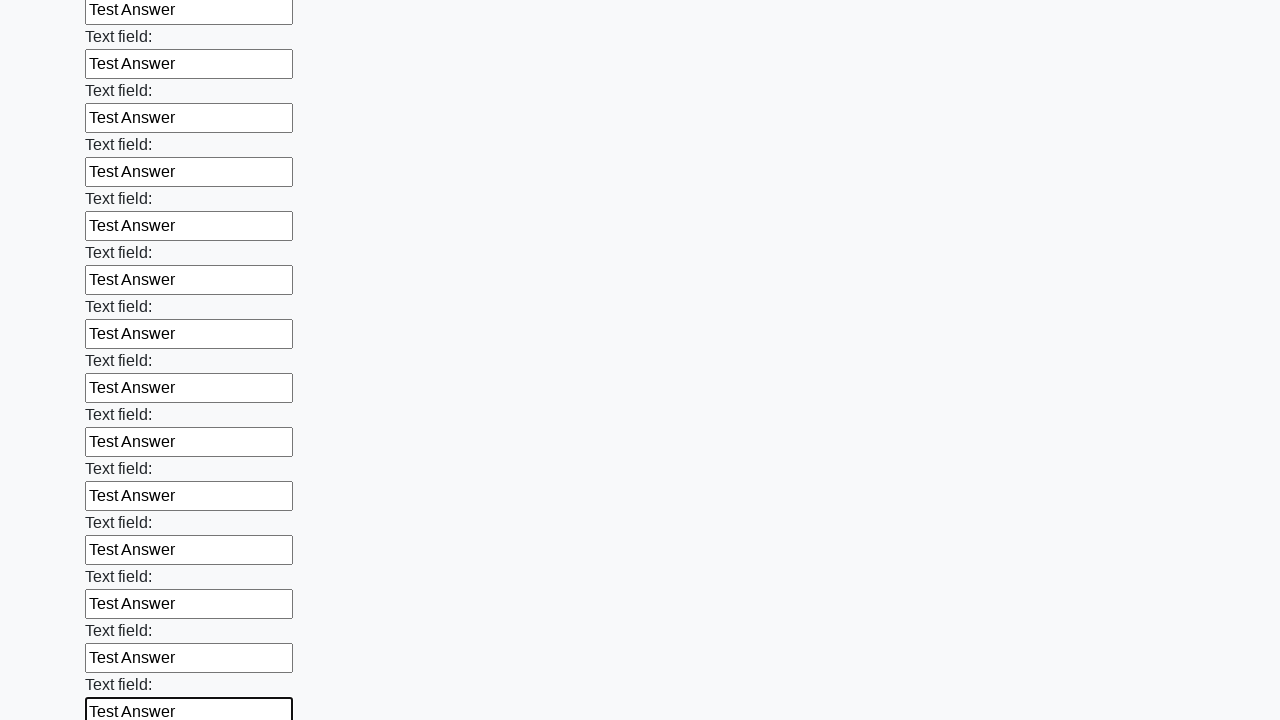

Filled input field with 'Test Answer' on input >> nth=71
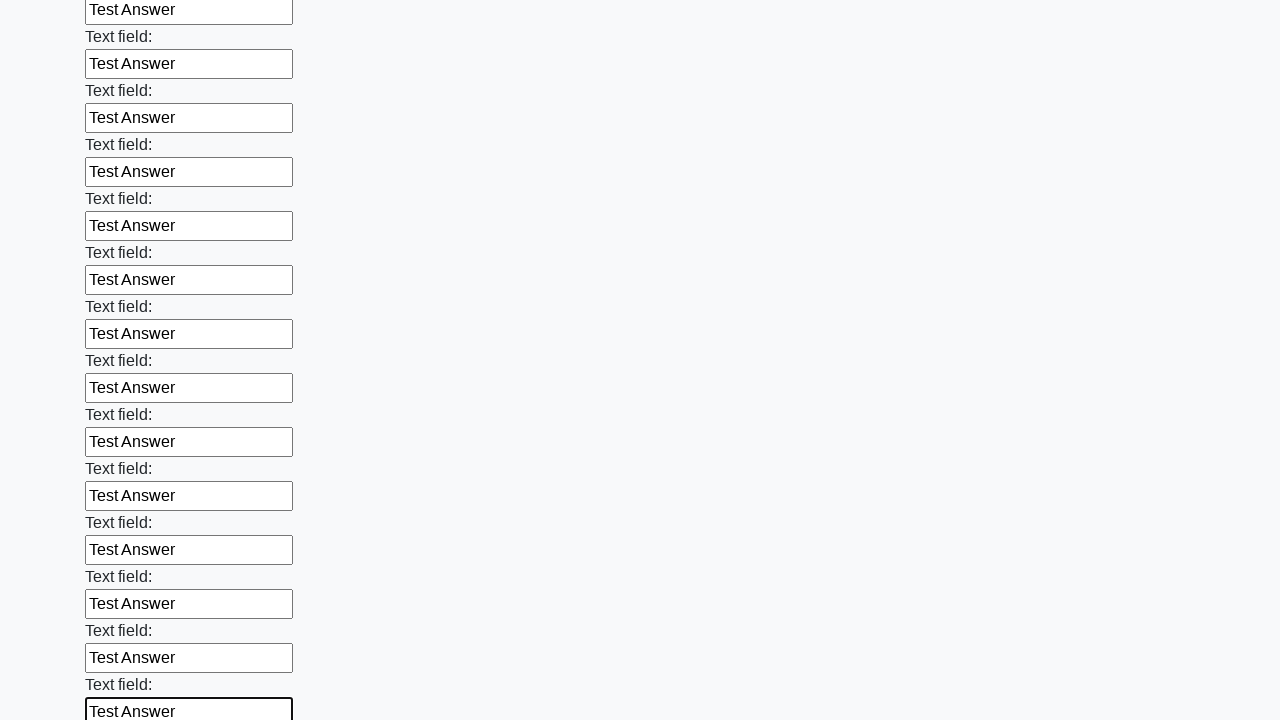

Filled input field with 'Test Answer' on input >> nth=72
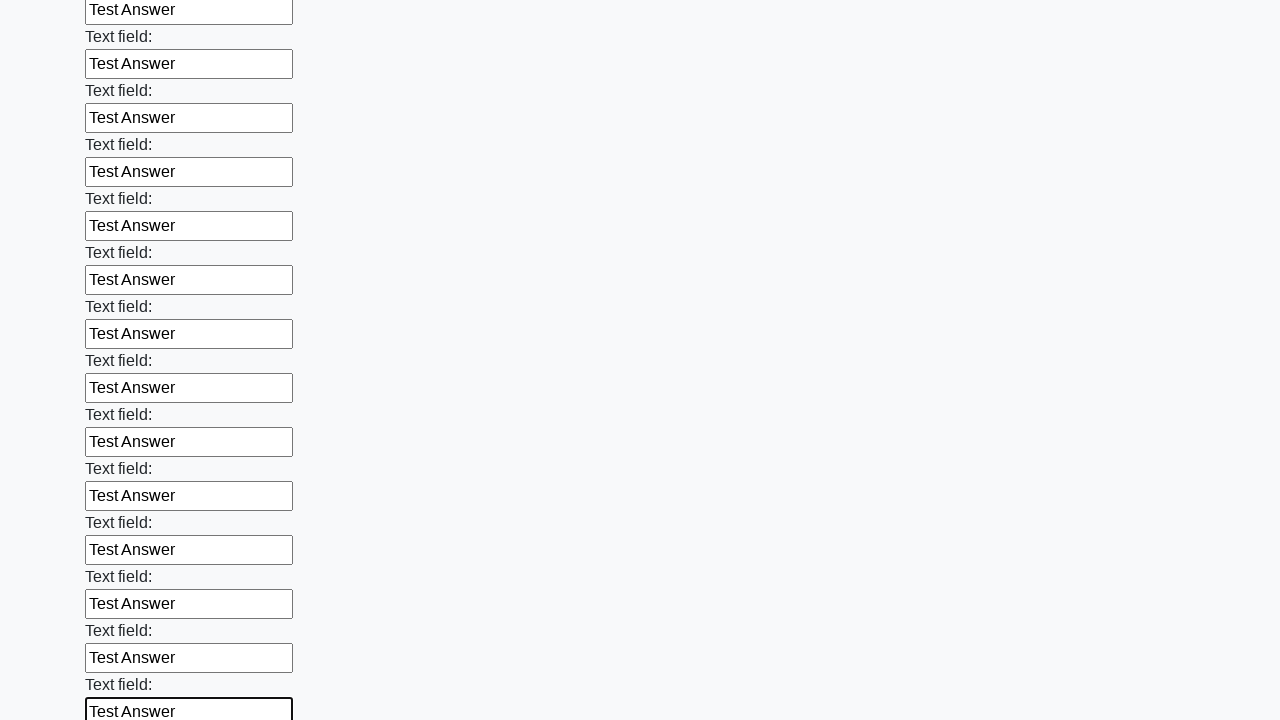

Filled input field with 'Test Answer' on input >> nth=73
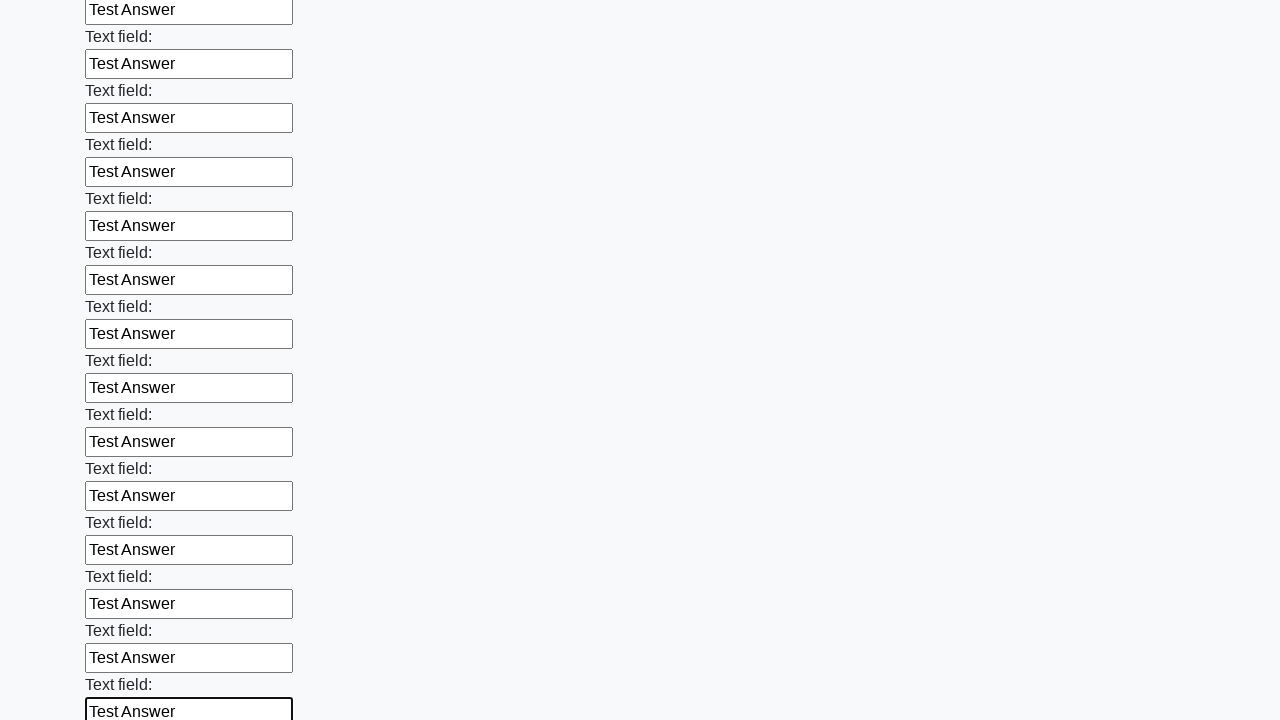

Filled input field with 'Test Answer' on input >> nth=74
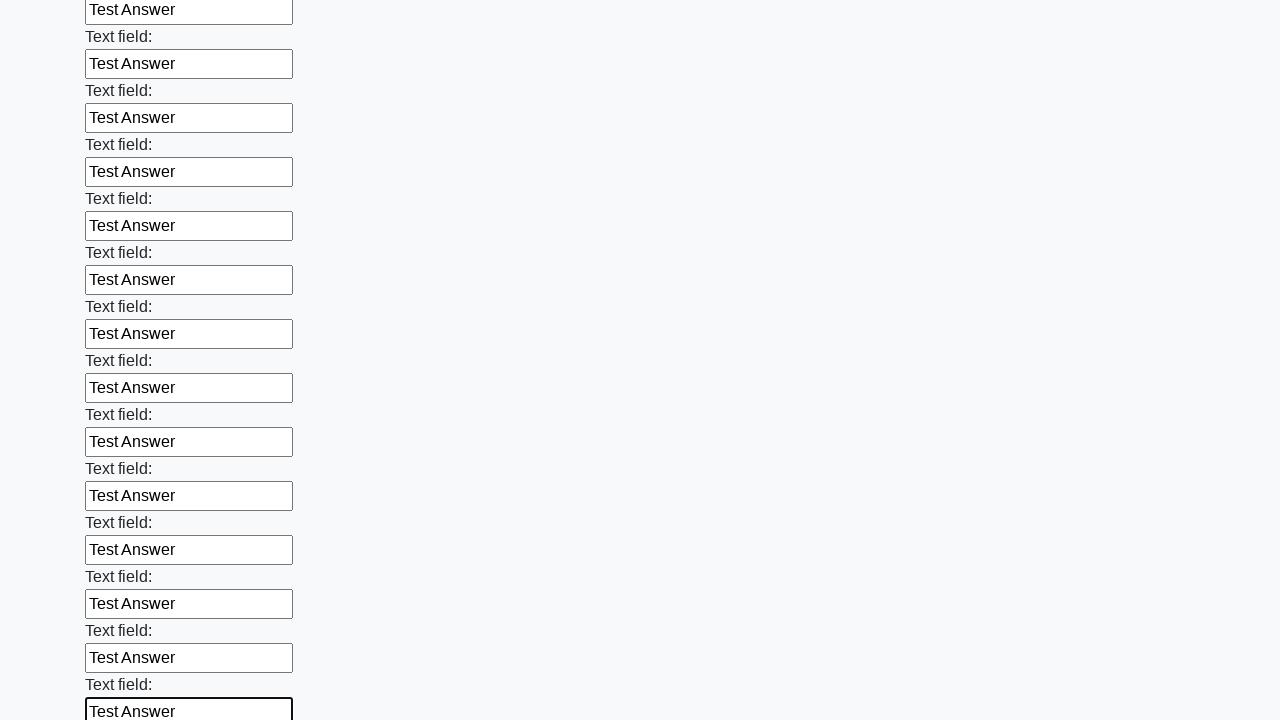

Filled input field with 'Test Answer' on input >> nth=75
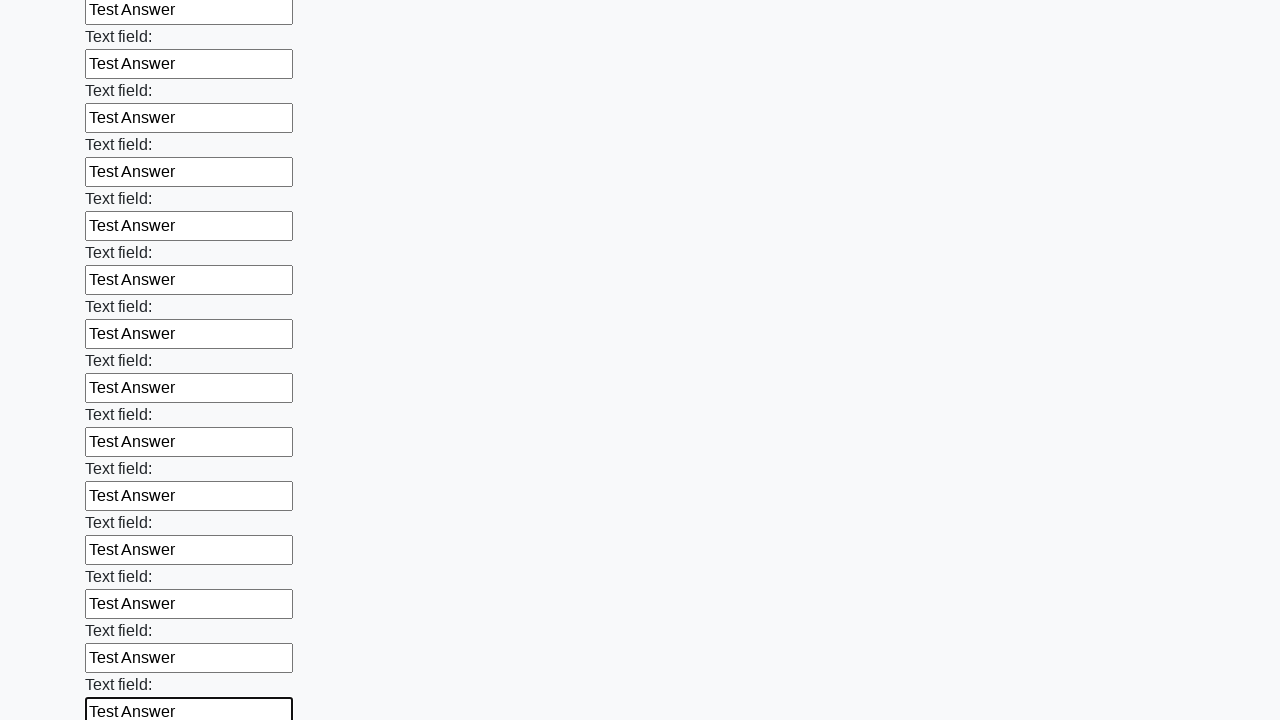

Filled input field with 'Test Answer' on input >> nth=76
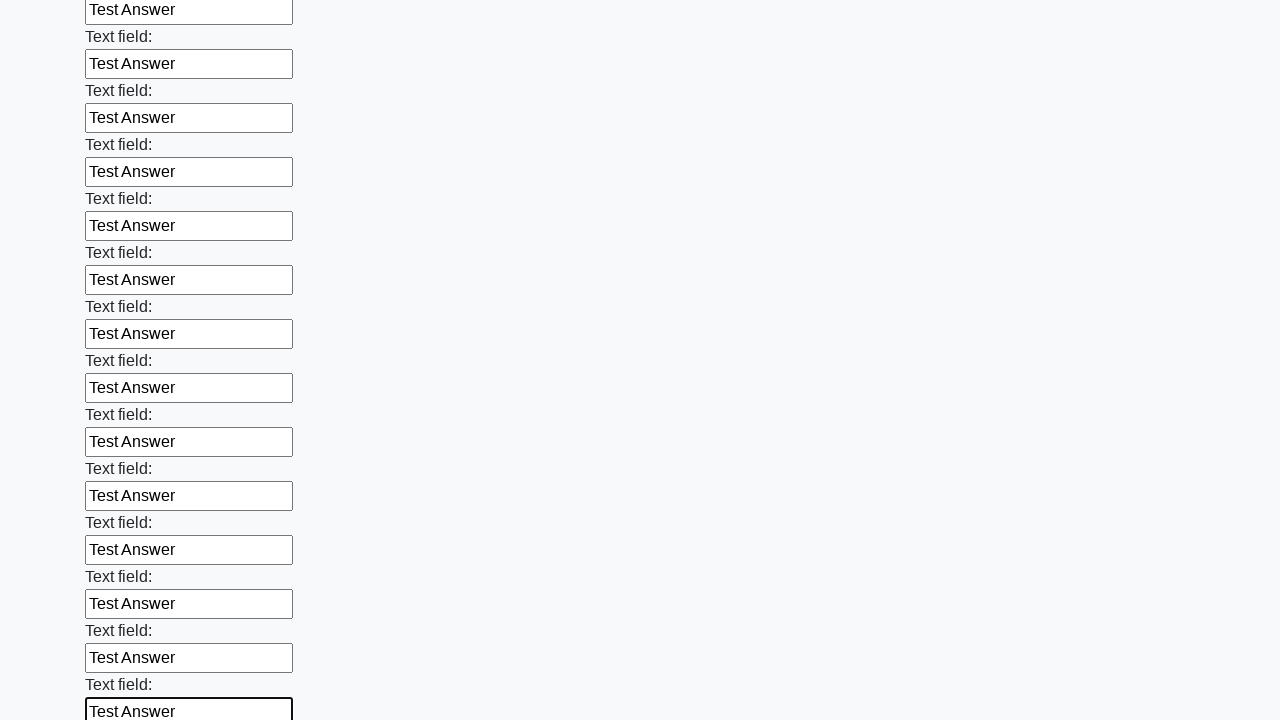

Filled input field with 'Test Answer' on input >> nth=77
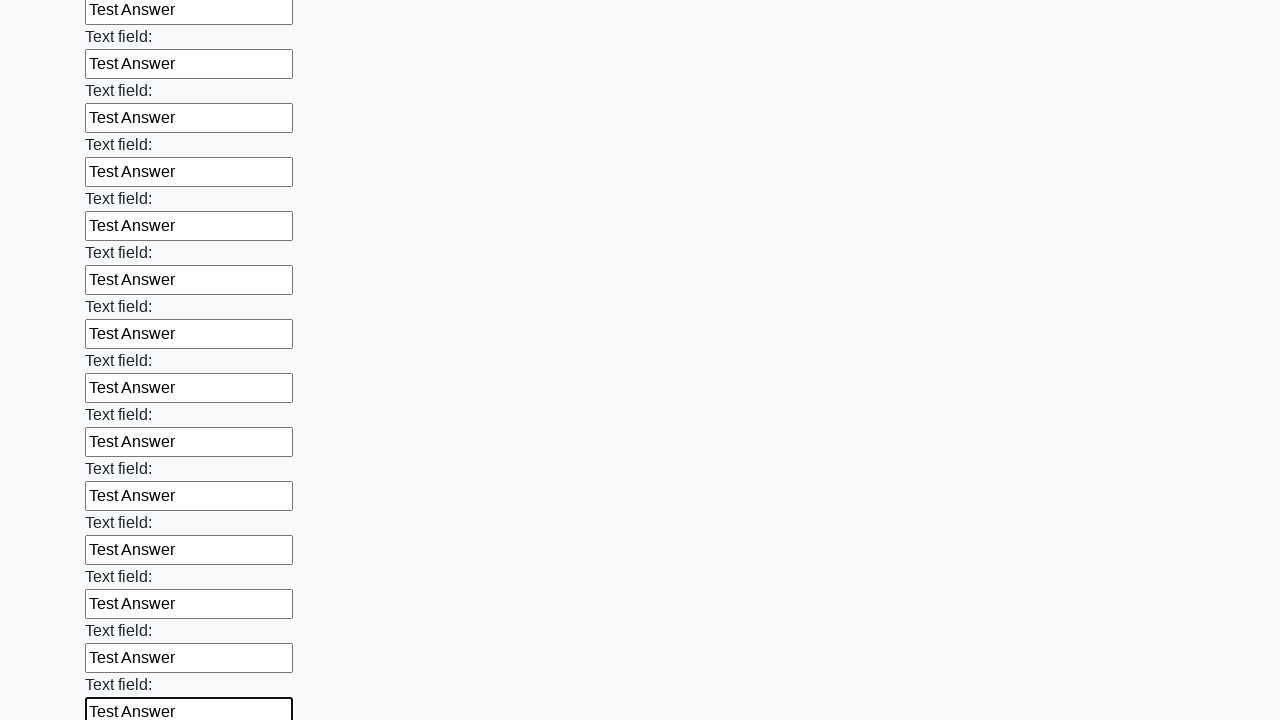

Filled input field with 'Test Answer' on input >> nth=78
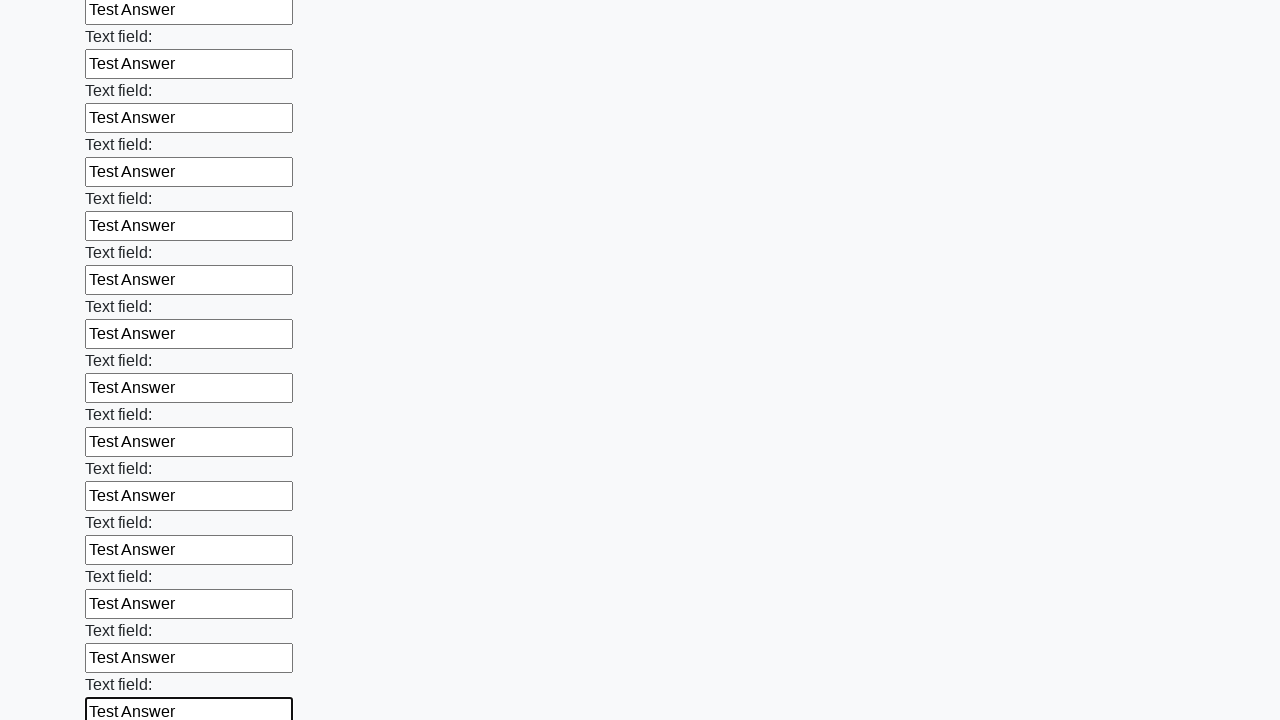

Filled input field with 'Test Answer' on input >> nth=79
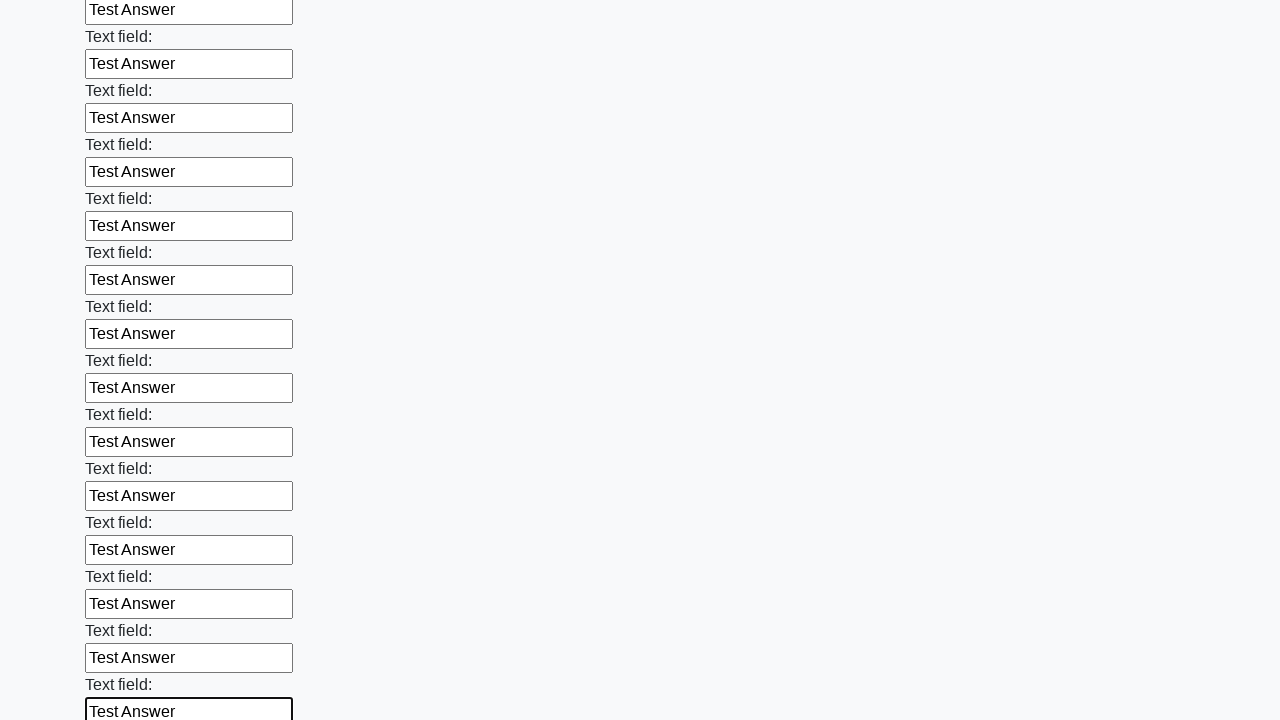

Filled input field with 'Test Answer' on input >> nth=80
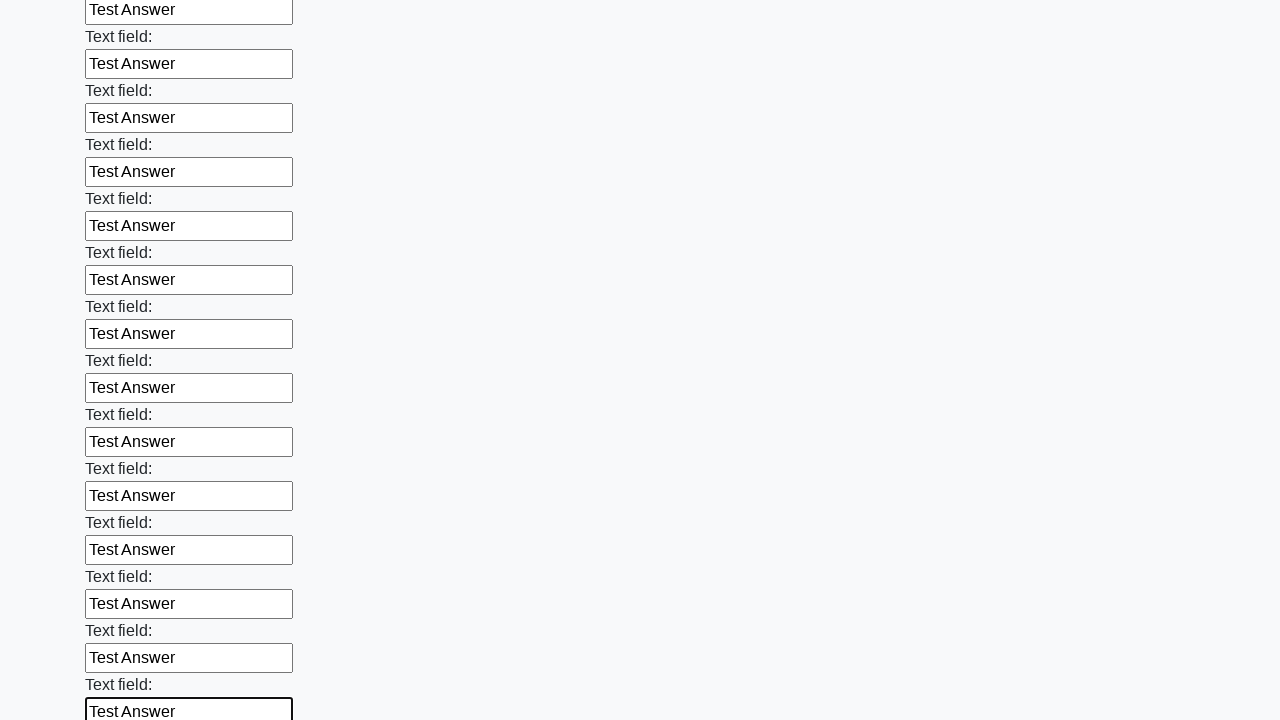

Filled input field with 'Test Answer' on input >> nth=81
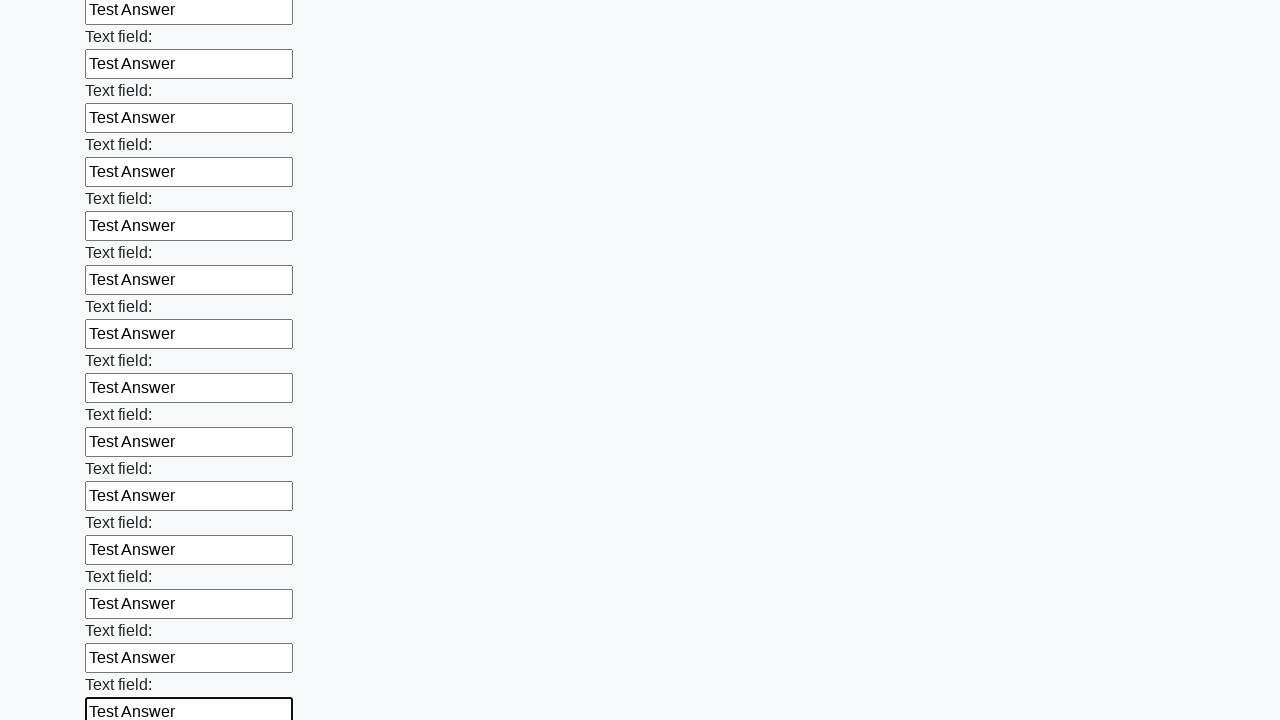

Filled input field with 'Test Answer' on input >> nth=82
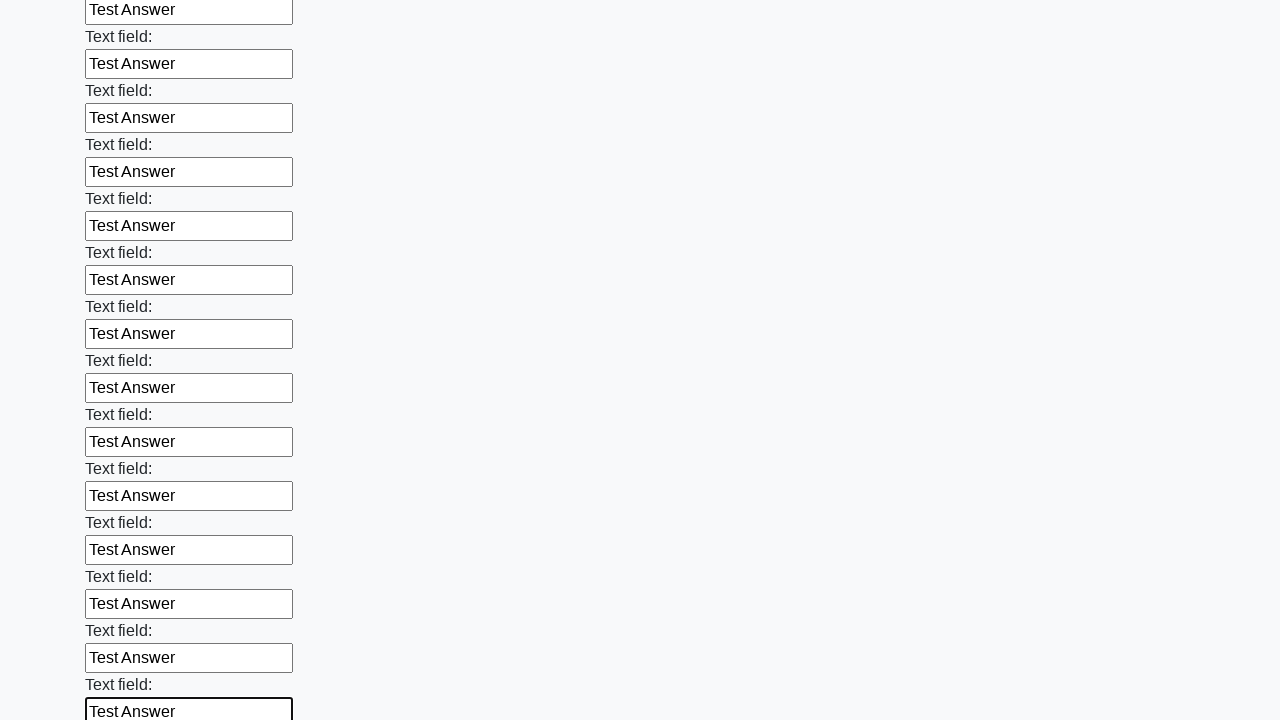

Filled input field with 'Test Answer' on input >> nth=83
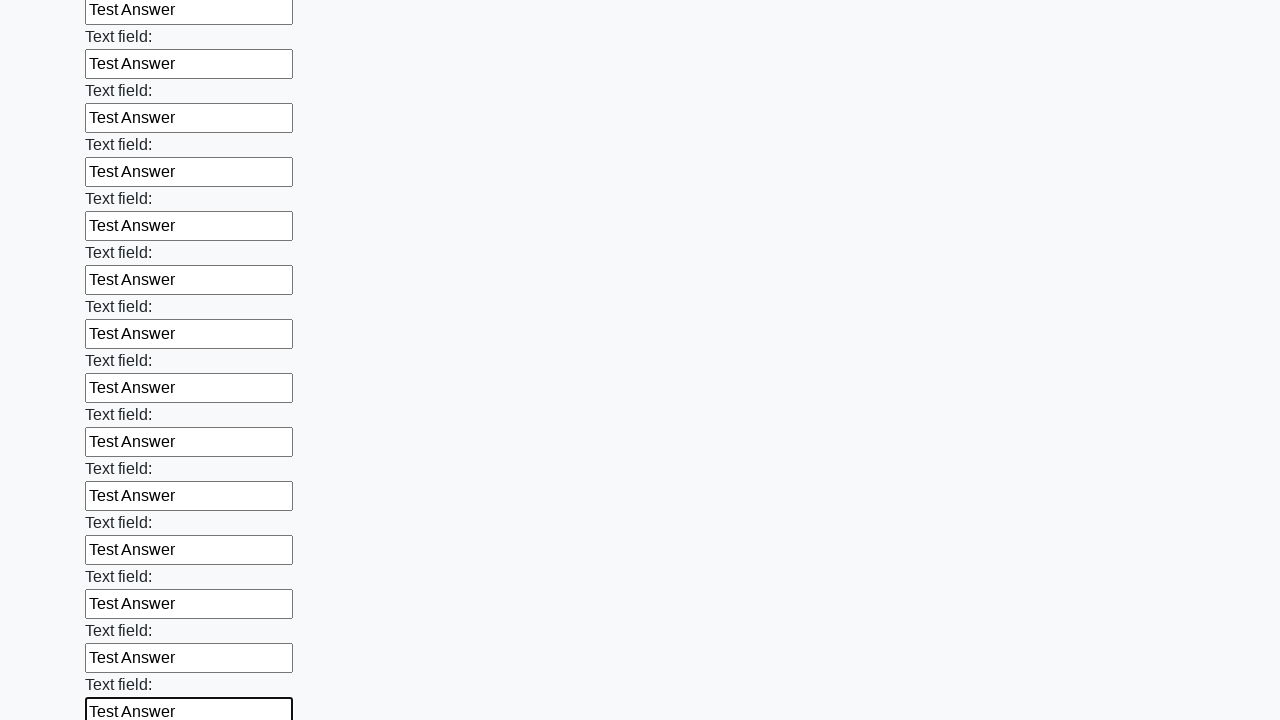

Filled input field with 'Test Answer' on input >> nth=84
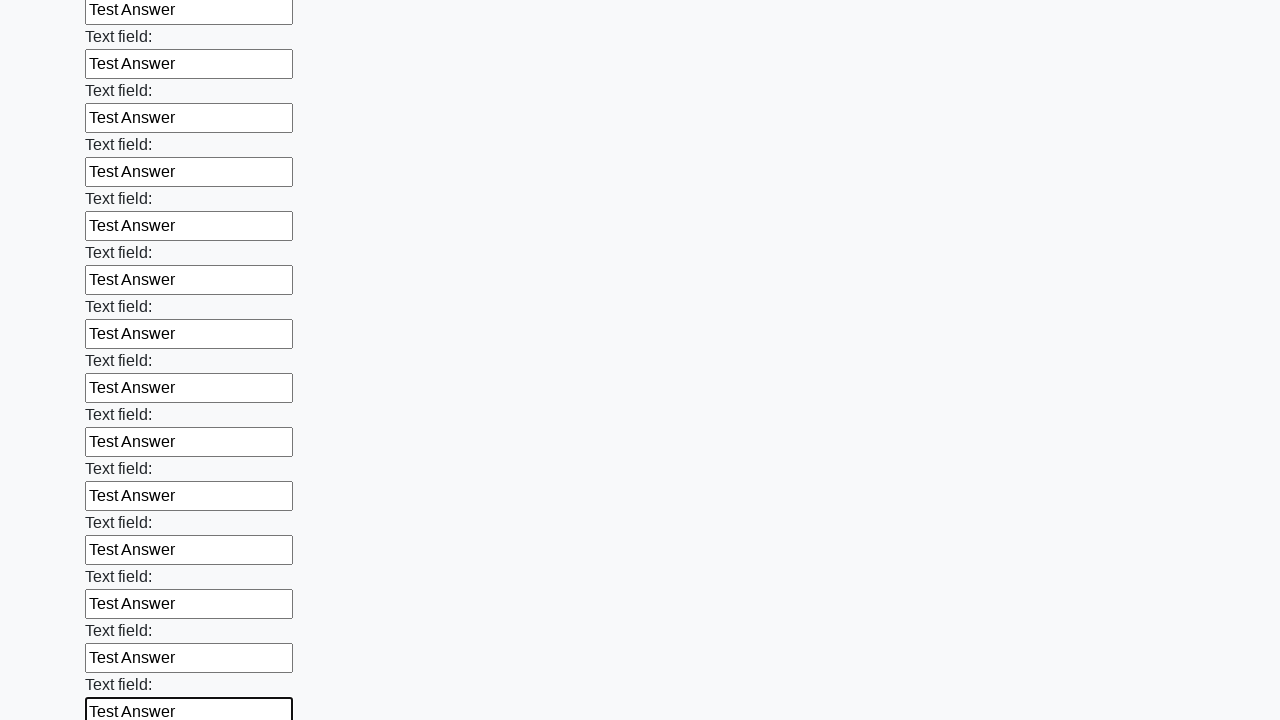

Filled input field with 'Test Answer' on input >> nth=85
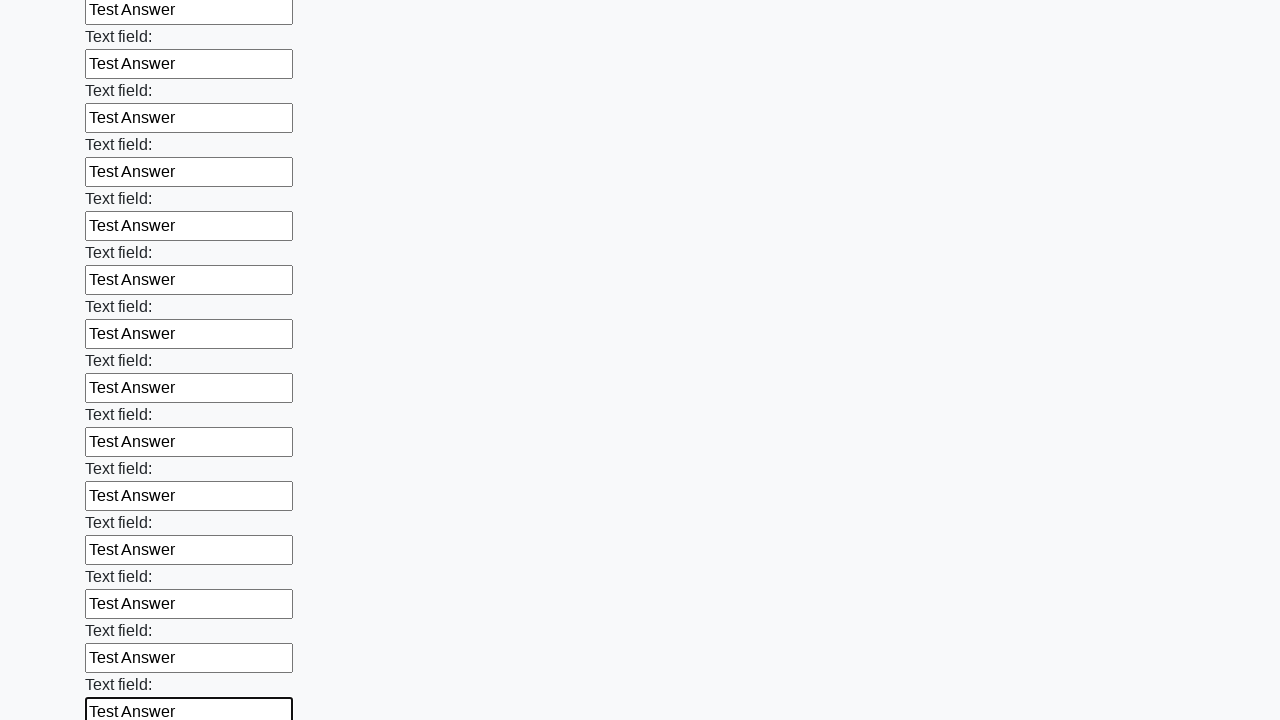

Filled input field with 'Test Answer' on input >> nth=86
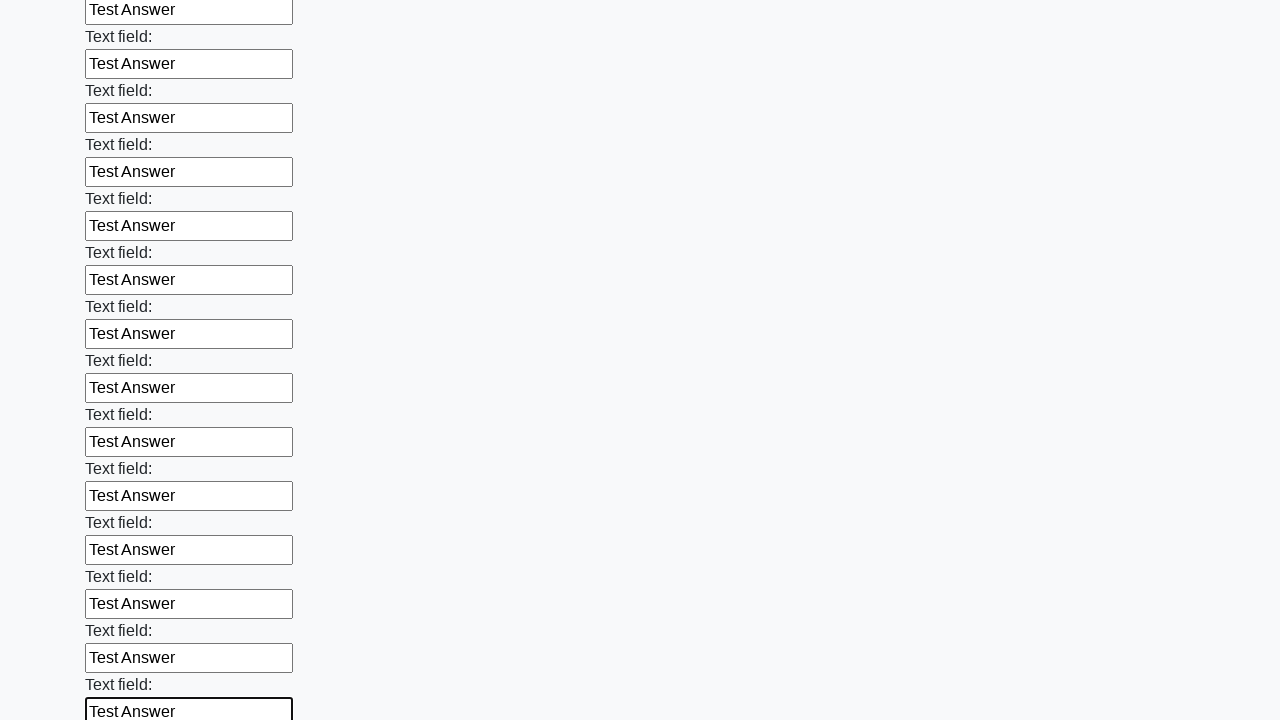

Filled input field with 'Test Answer' on input >> nth=87
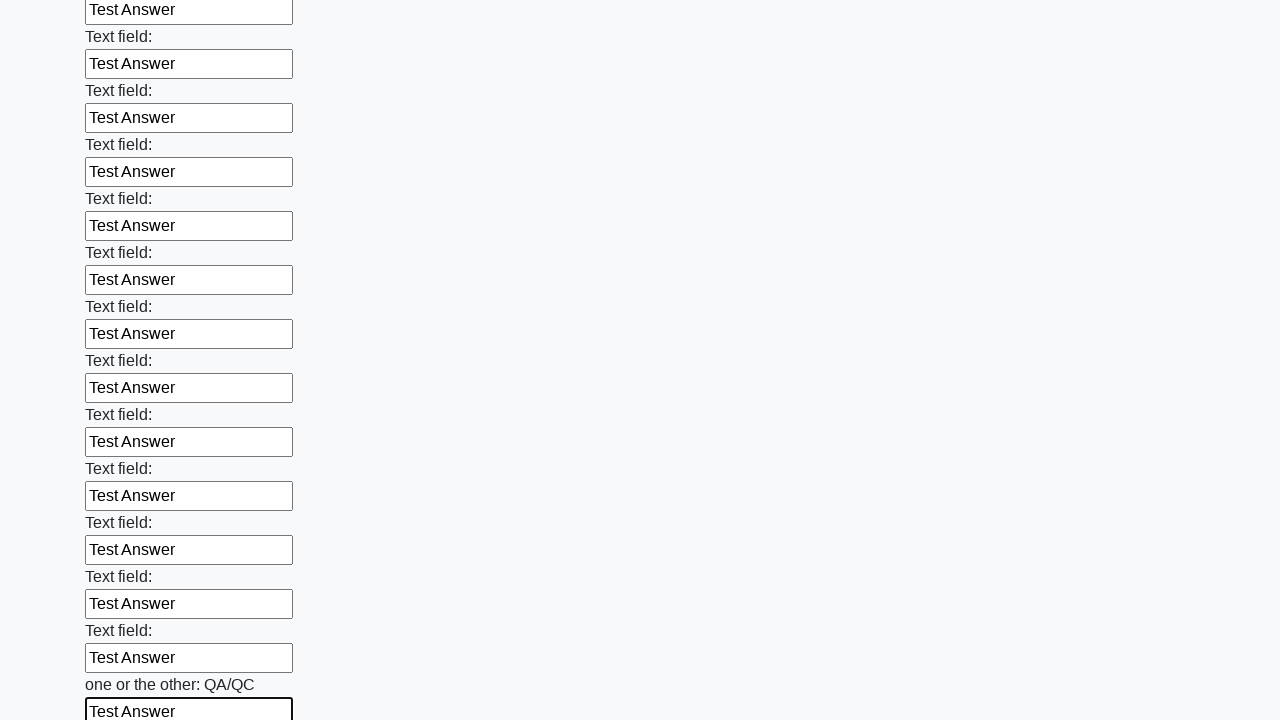

Filled input field with 'Test Answer' on input >> nth=88
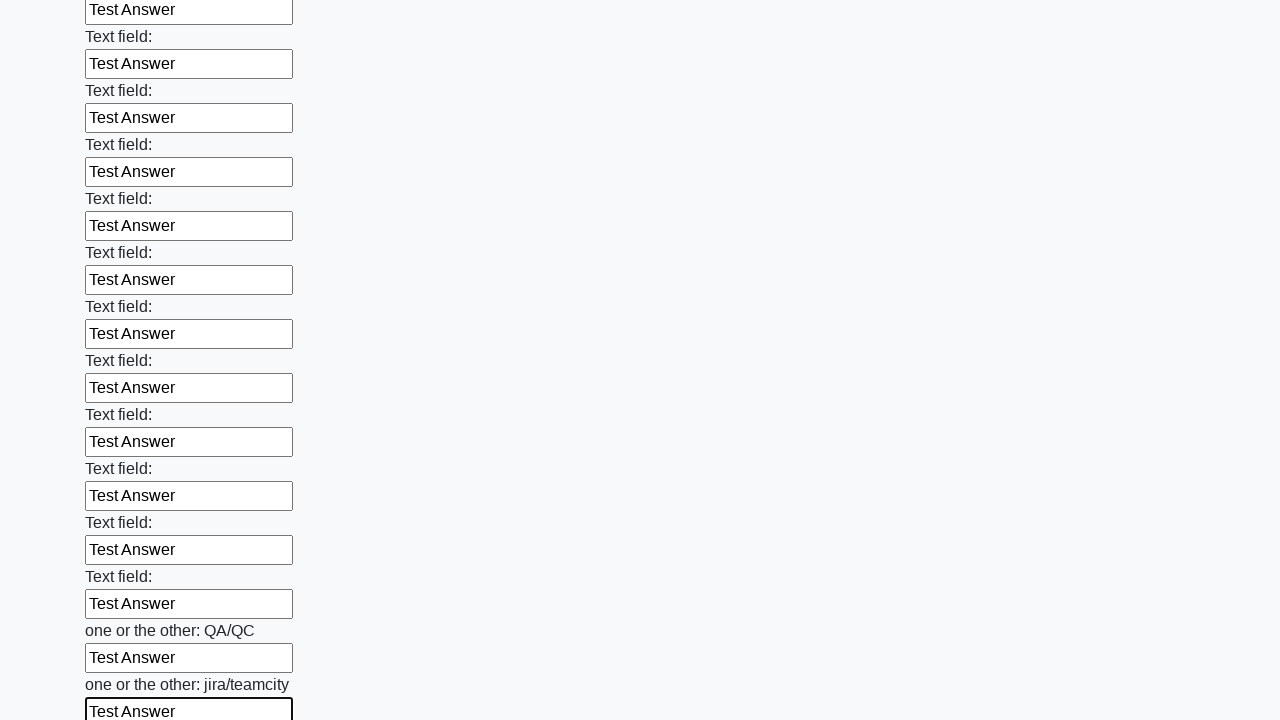

Filled input field with 'Test Answer' on input >> nth=89
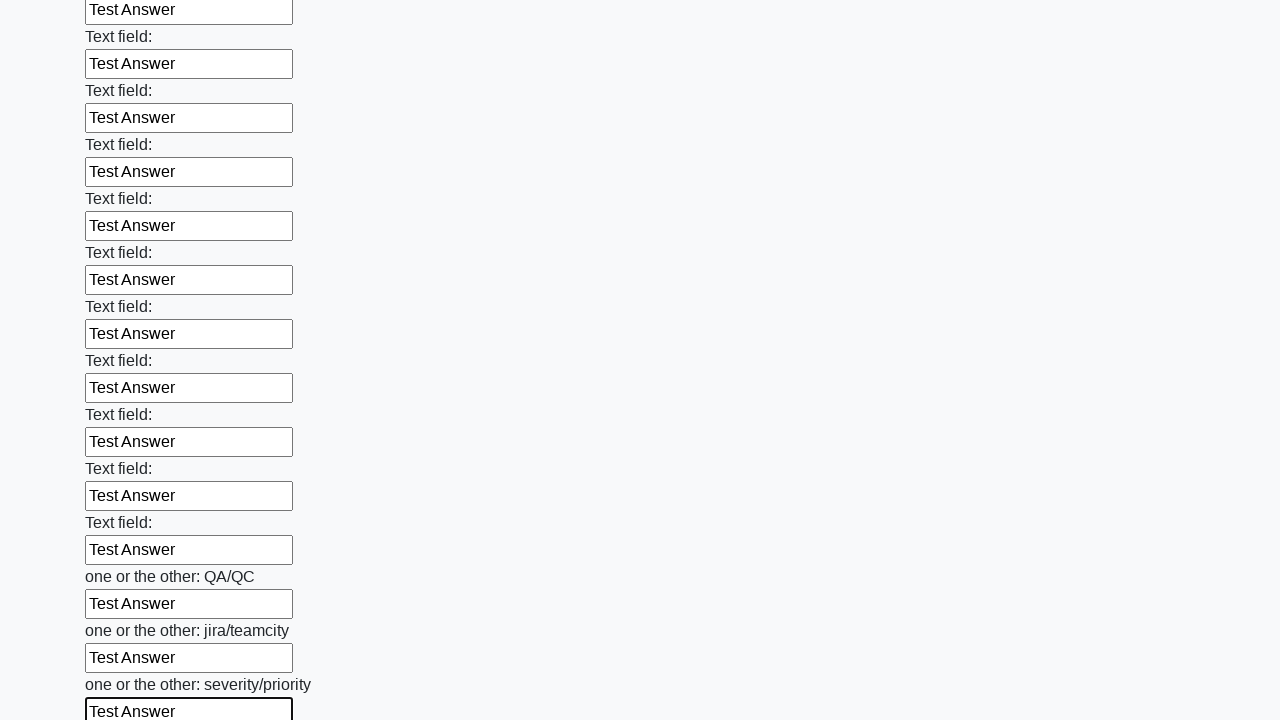

Filled input field with 'Test Answer' on input >> nth=90
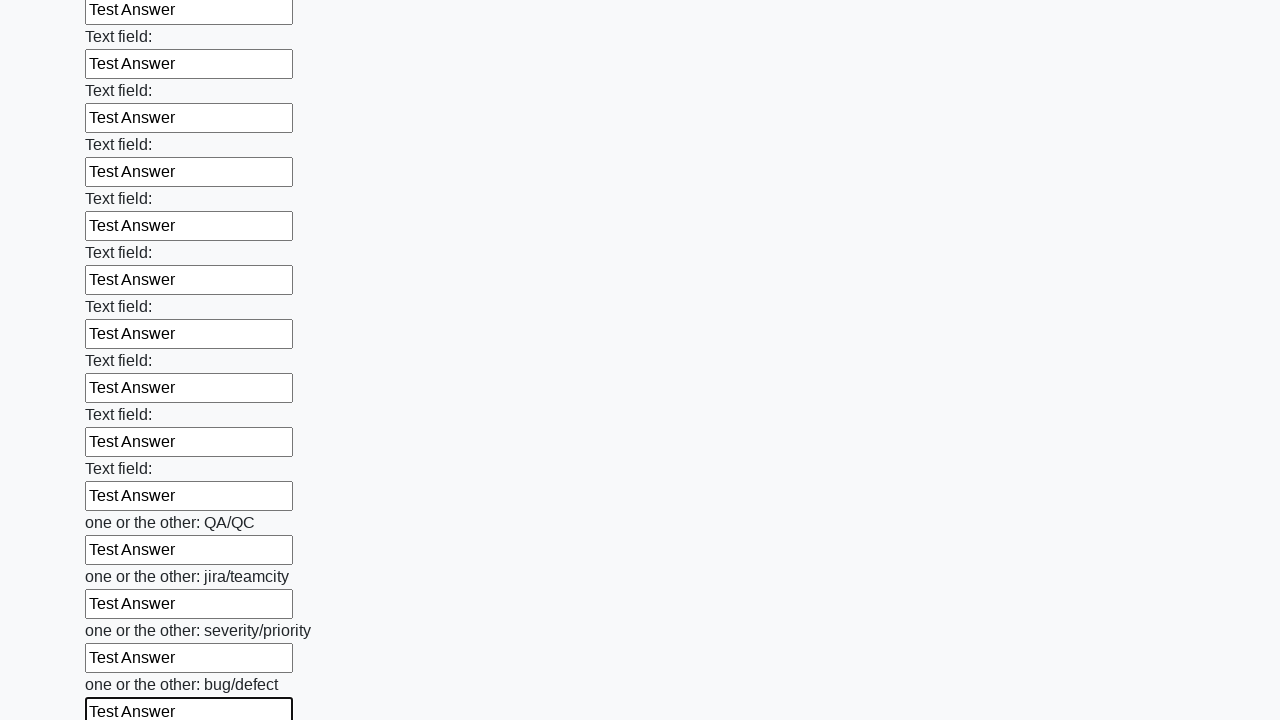

Filled input field with 'Test Answer' on input >> nth=91
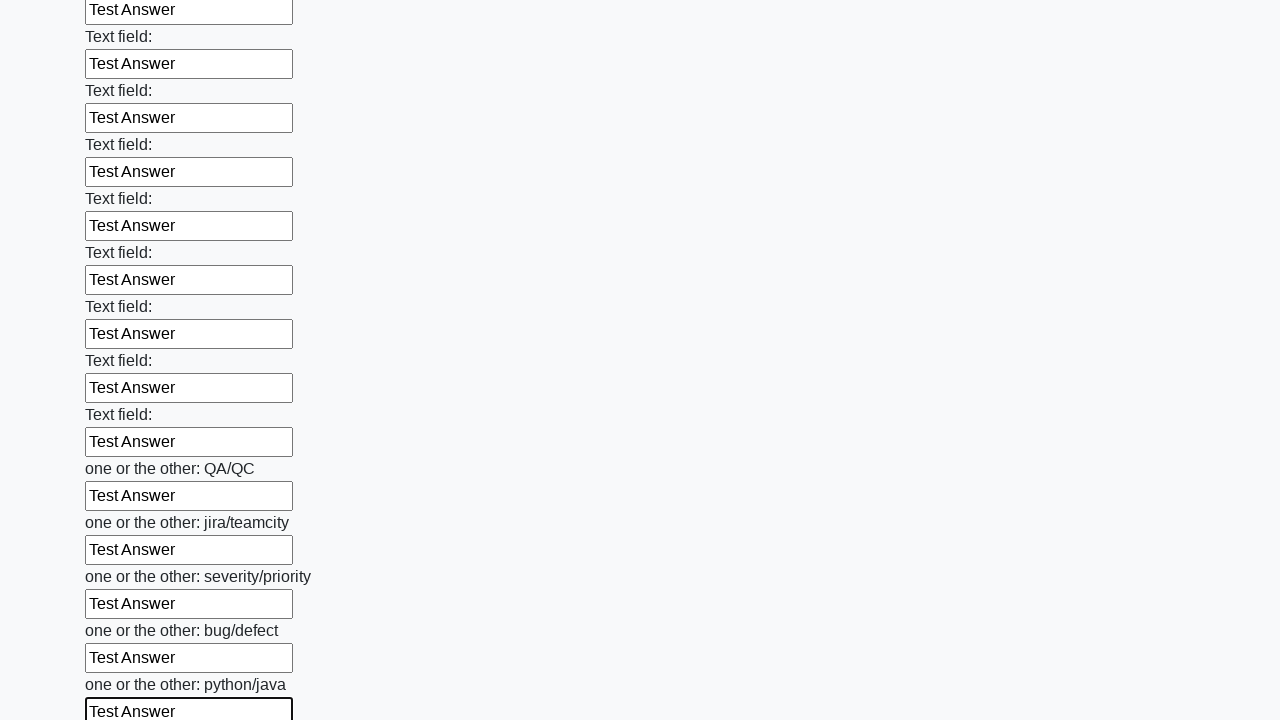

Filled input field with 'Test Answer' on input >> nth=92
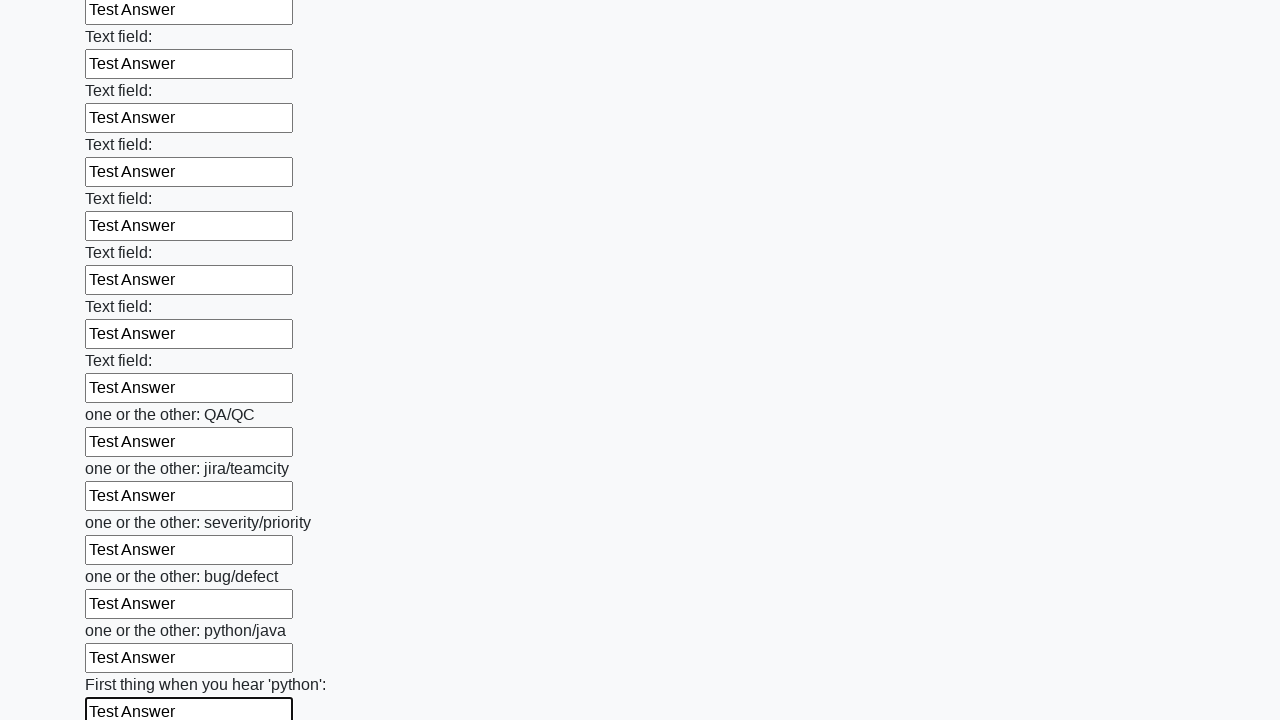

Filled input field with 'Test Answer' on input >> nth=93
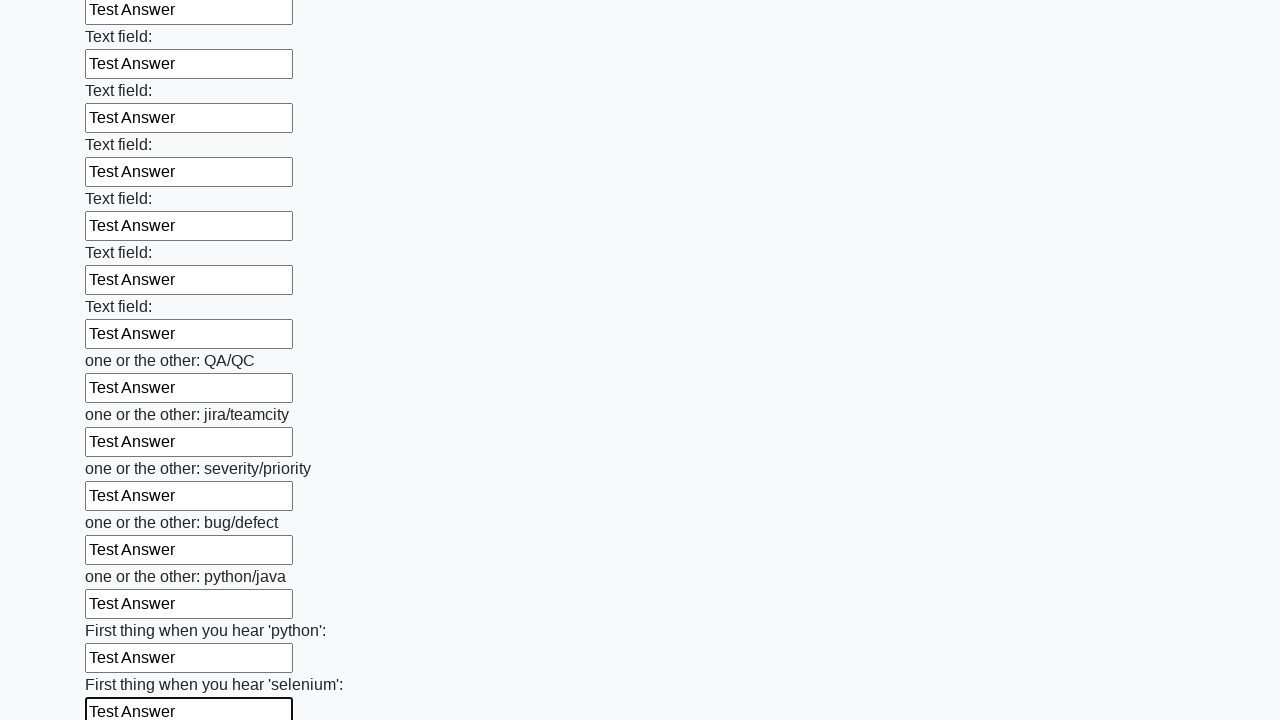

Filled input field with 'Test Answer' on input >> nth=94
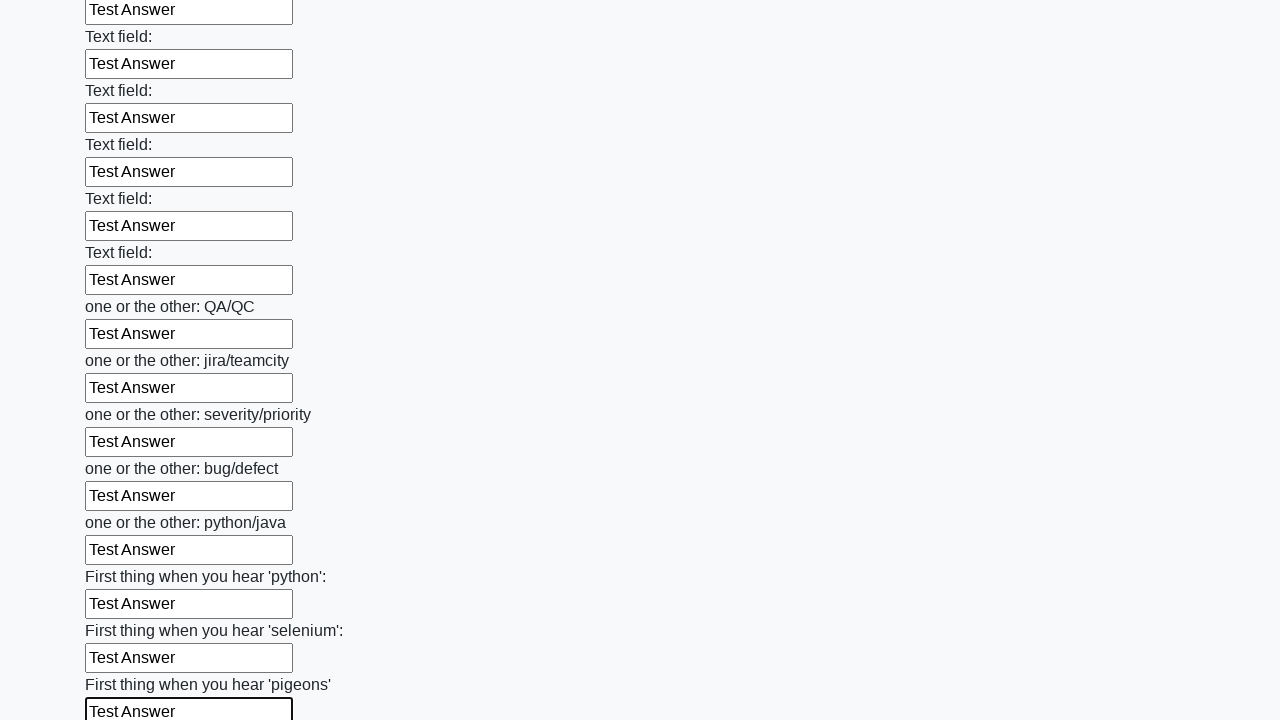

Filled input field with 'Test Answer' on input >> nth=95
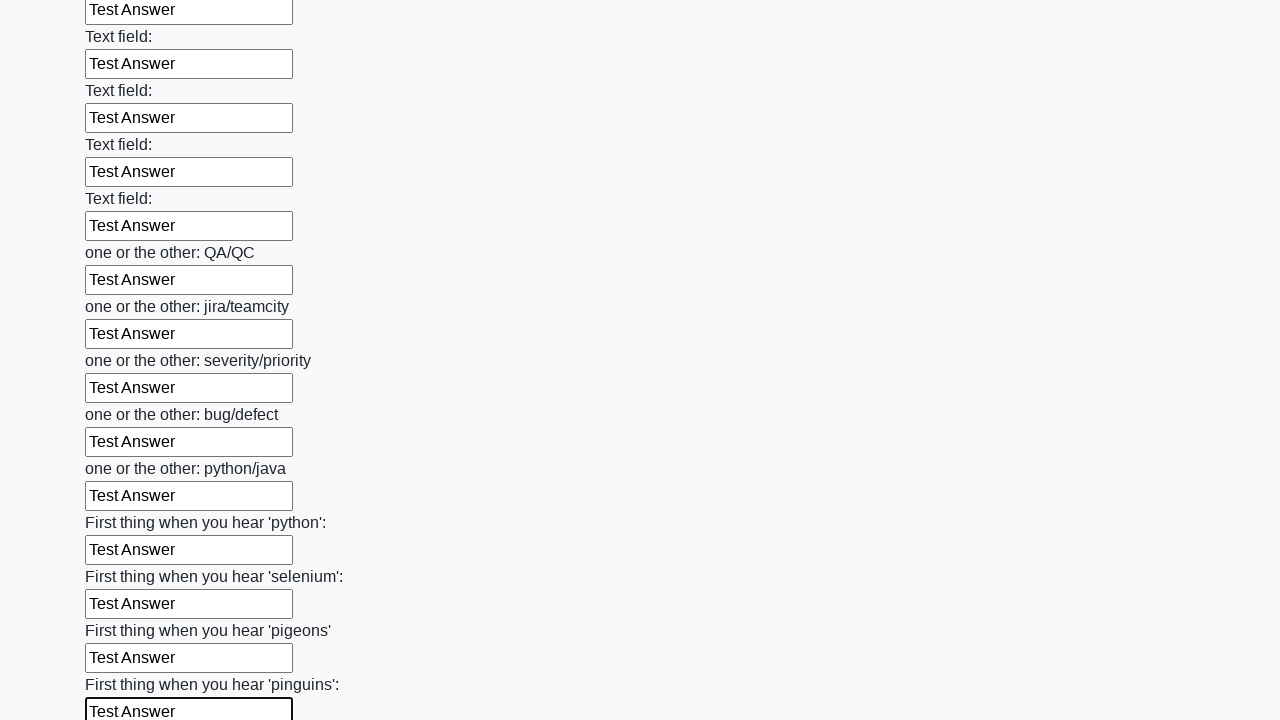

Filled input field with 'Test Answer' on input >> nth=96
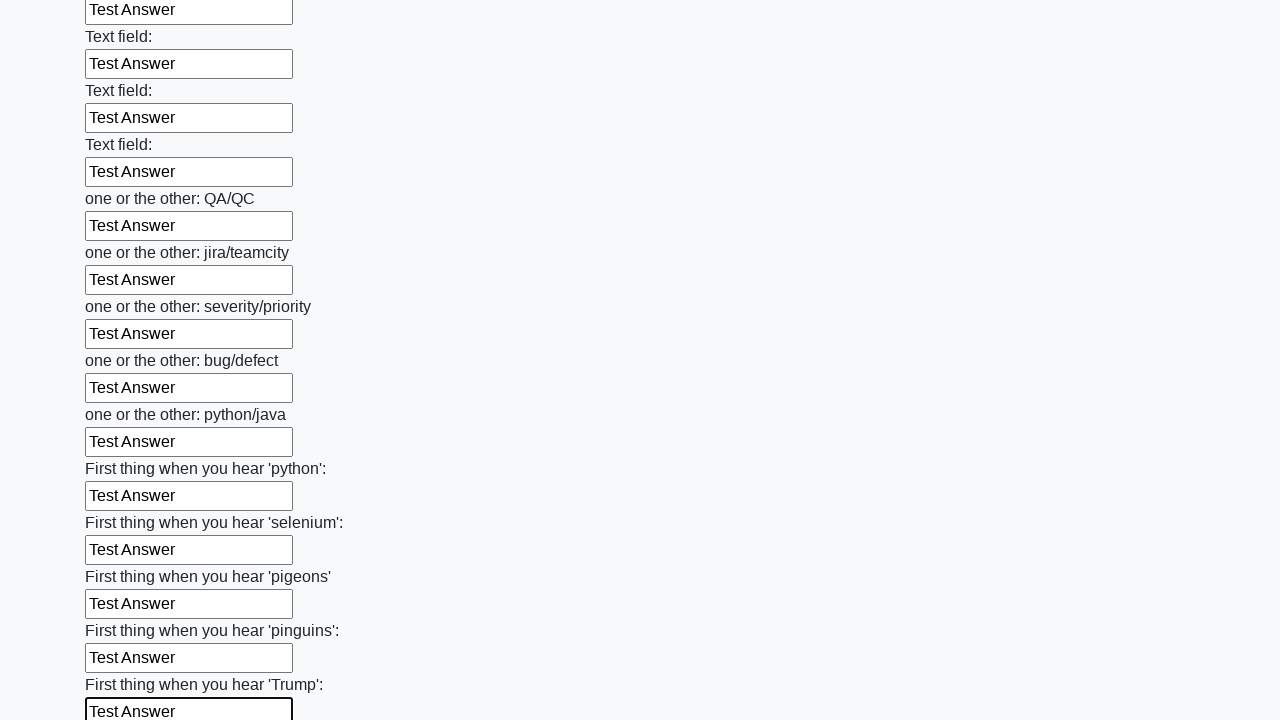

Filled input field with 'Test Answer' on input >> nth=97
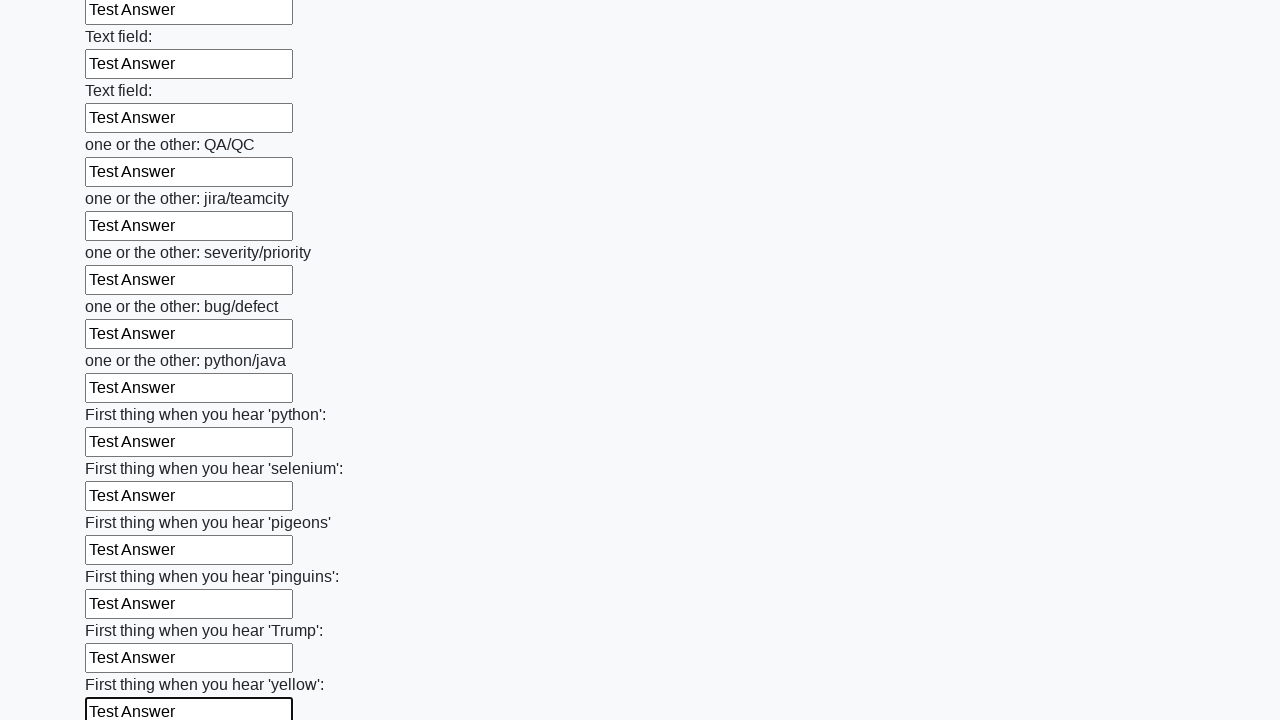

Filled input field with 'Test Answer' on input >> nth=98
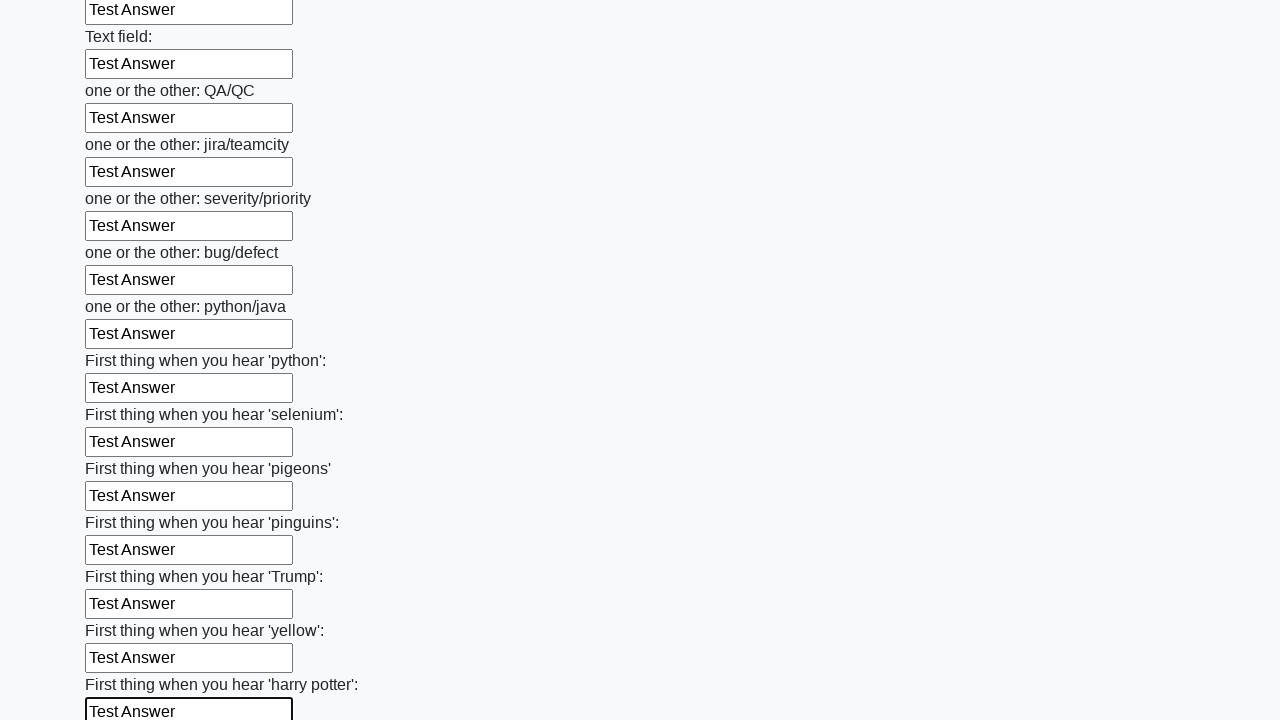

Filled input field with 'Test Answer' on input >> nth=99
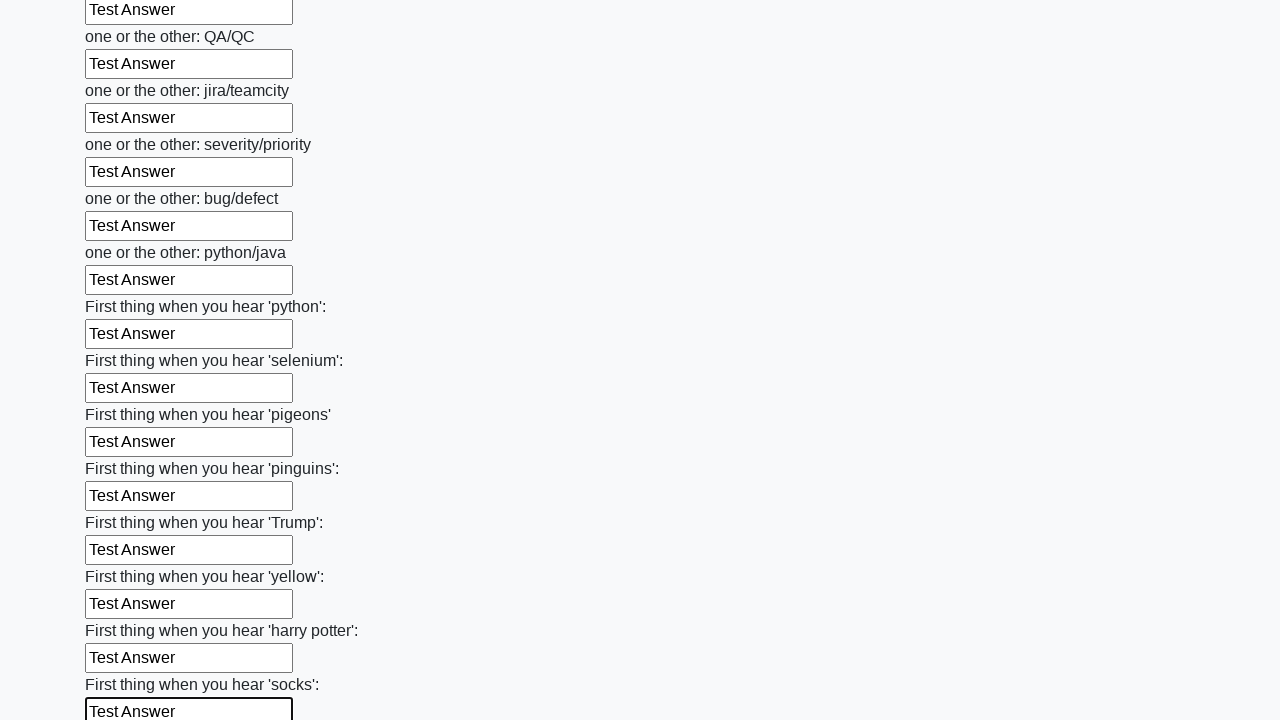

Clicked the submit button to submit the form at (123, 611) on button.btn
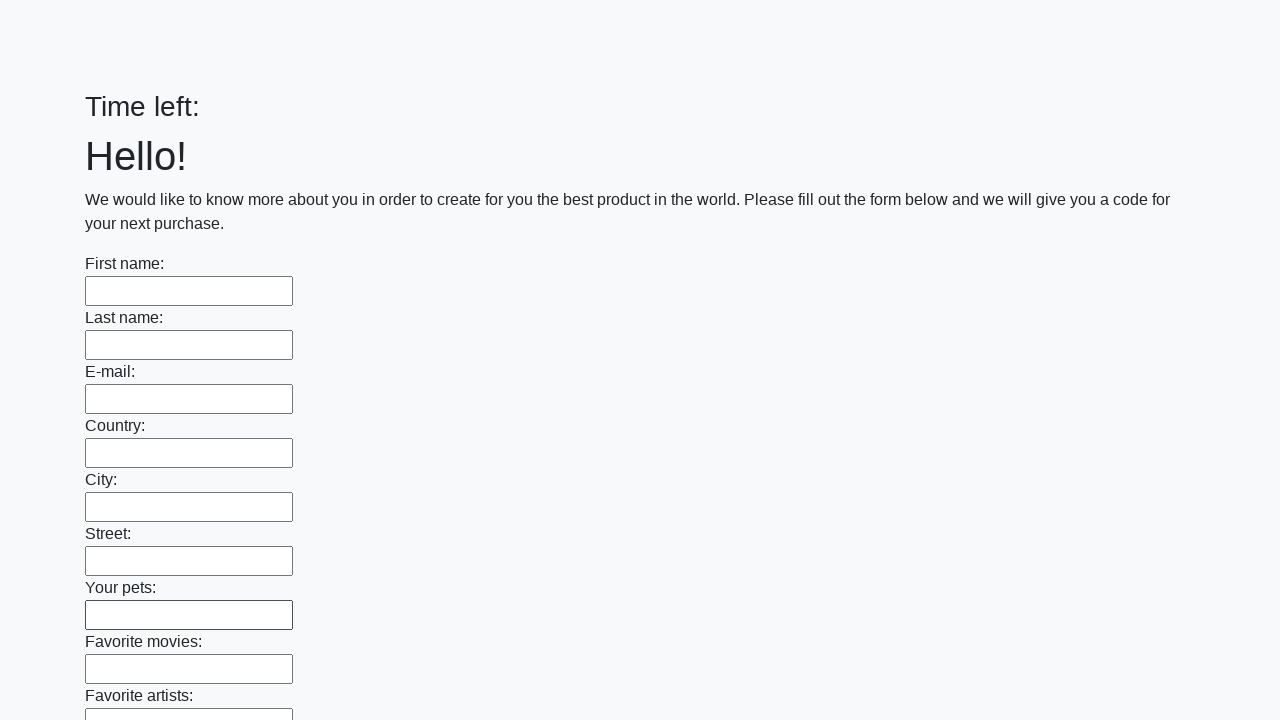

Waited for form submission response
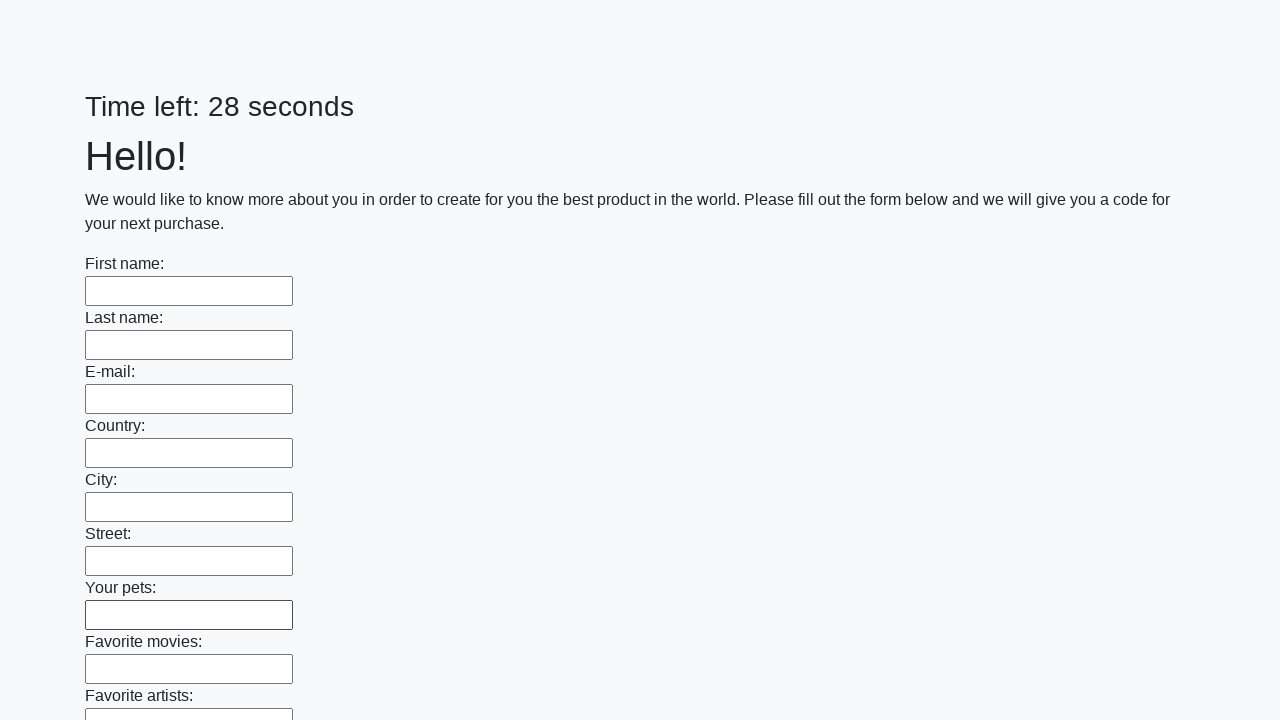

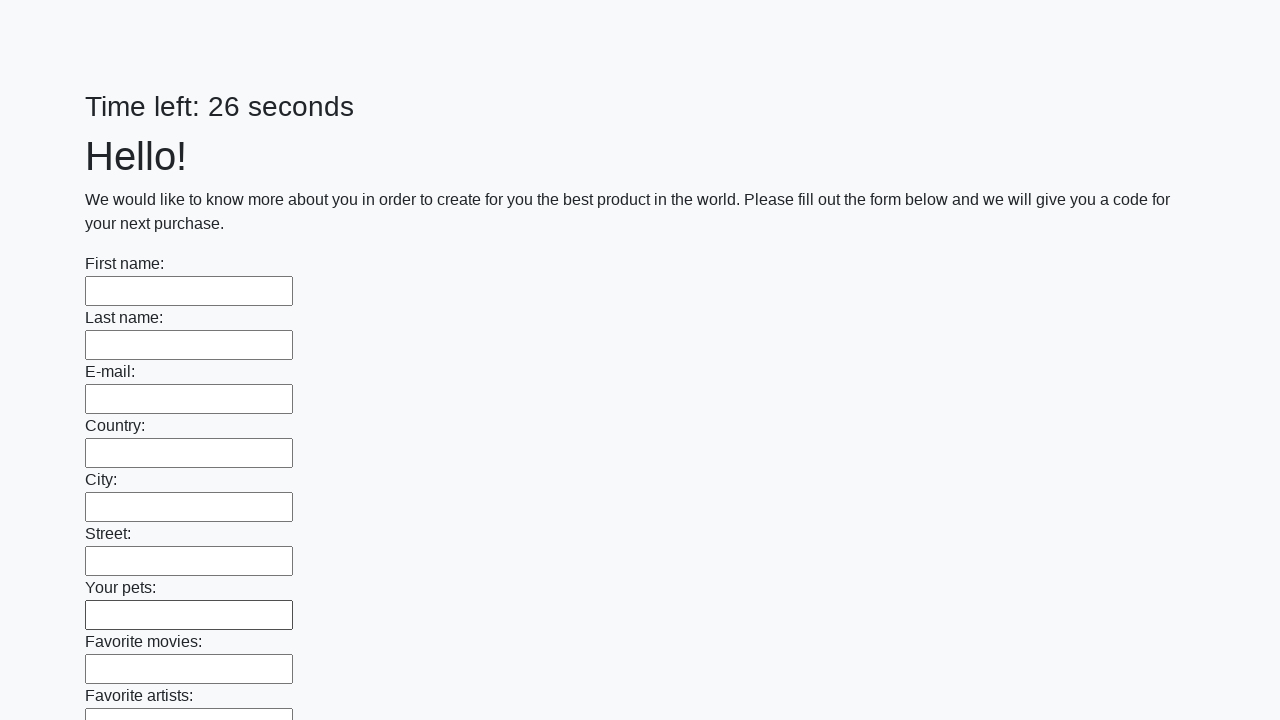